Tests the typing tutor page by simulating keyboard input for a typing test phrase

Starting URL: https://www.ratatype.com/typing-tutor/

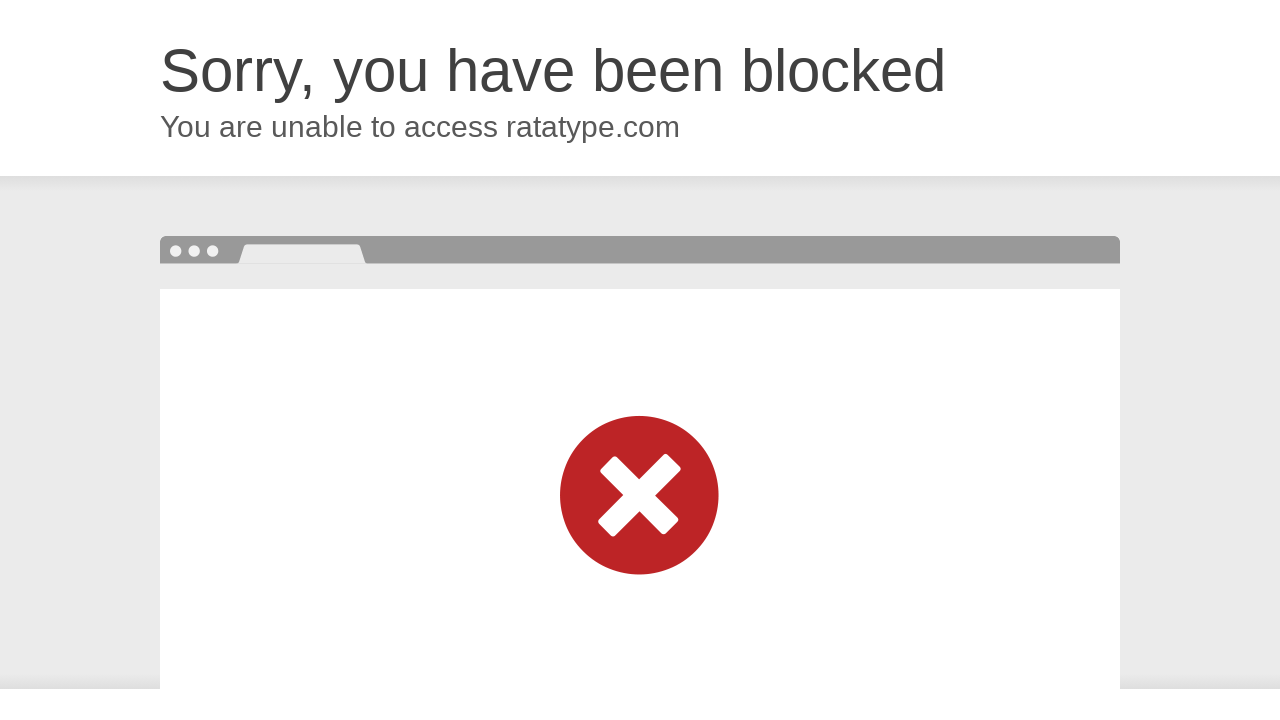

Pressed key 't' in typing test
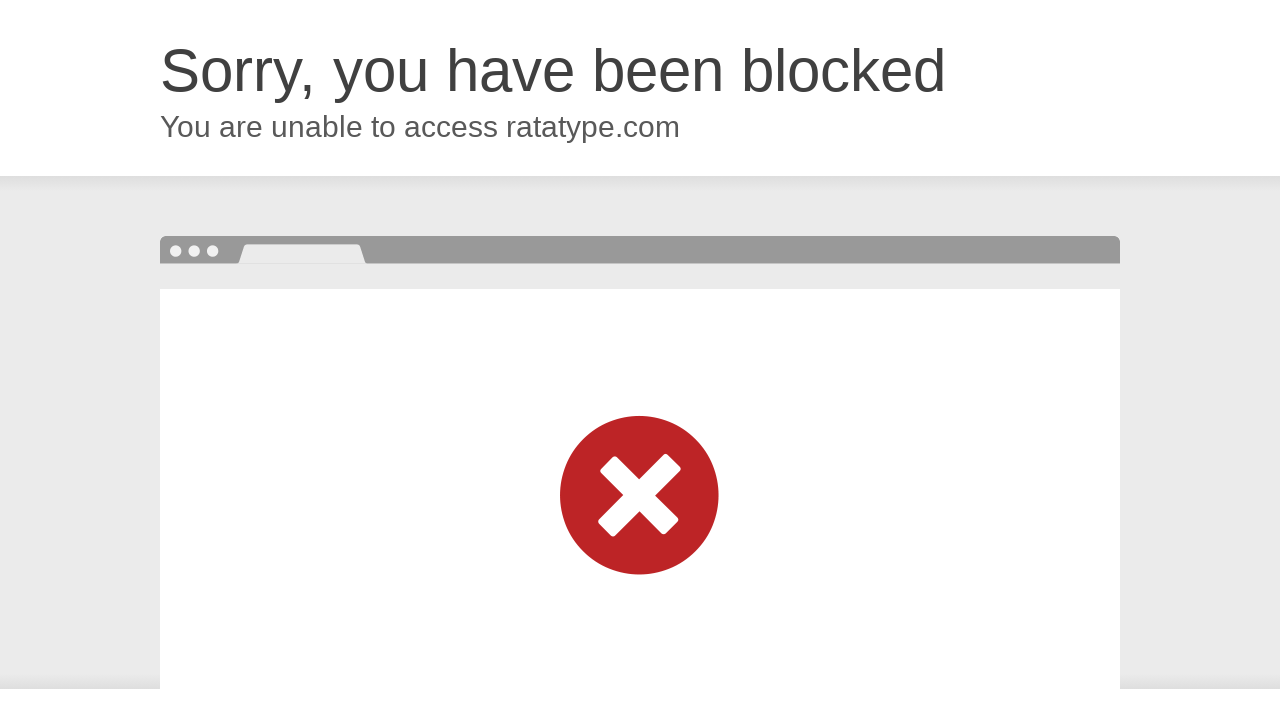

Waited 100ms after typing 't'
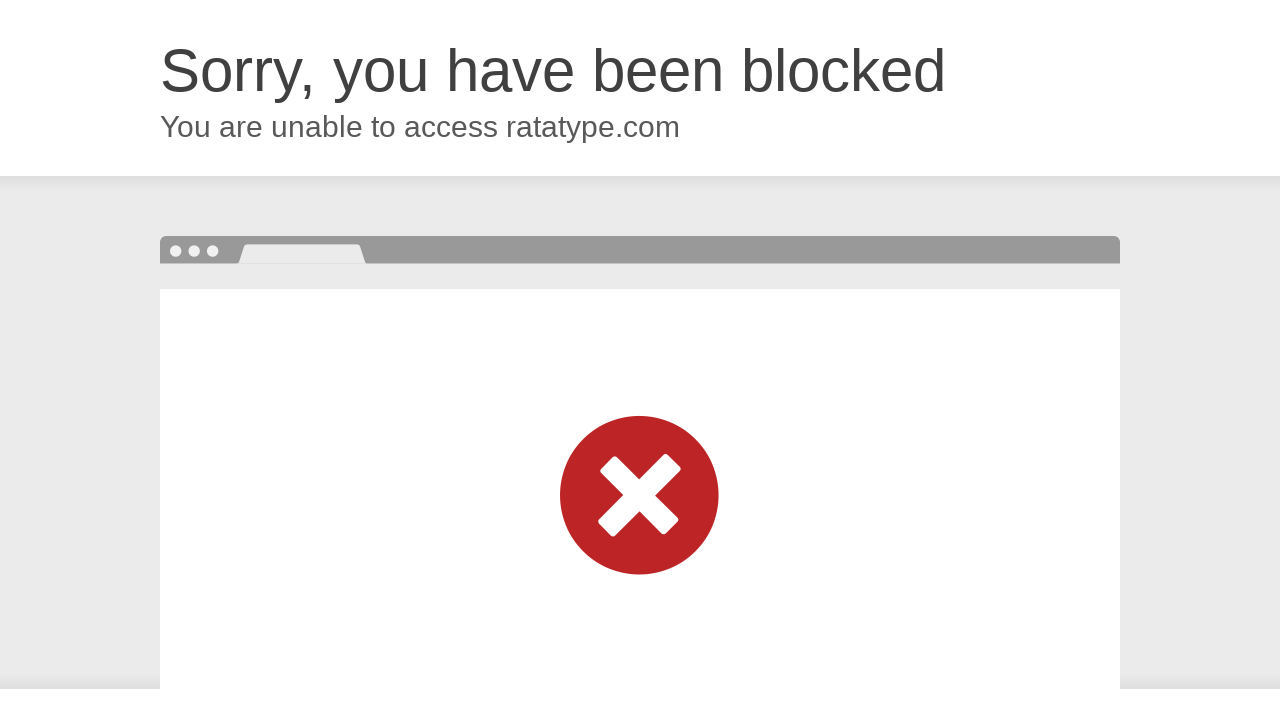

Pressed key 'y' in typing test
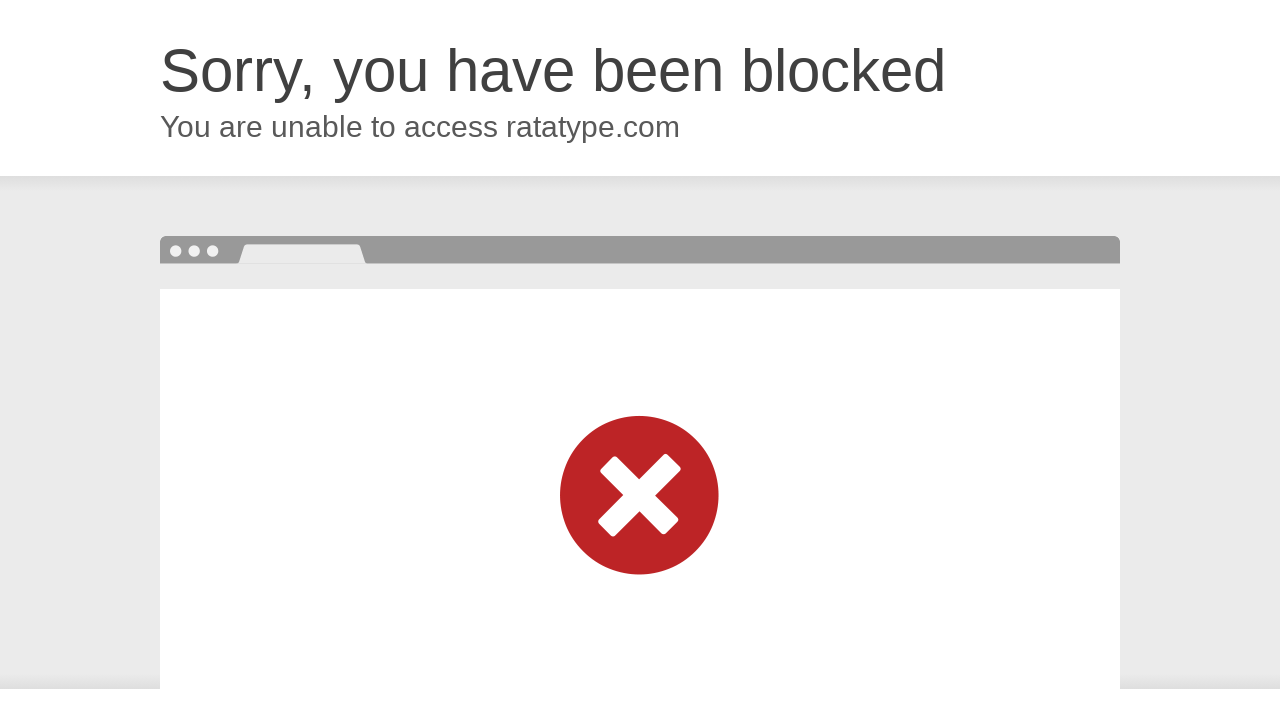

Waited 100ms after typing 'y'
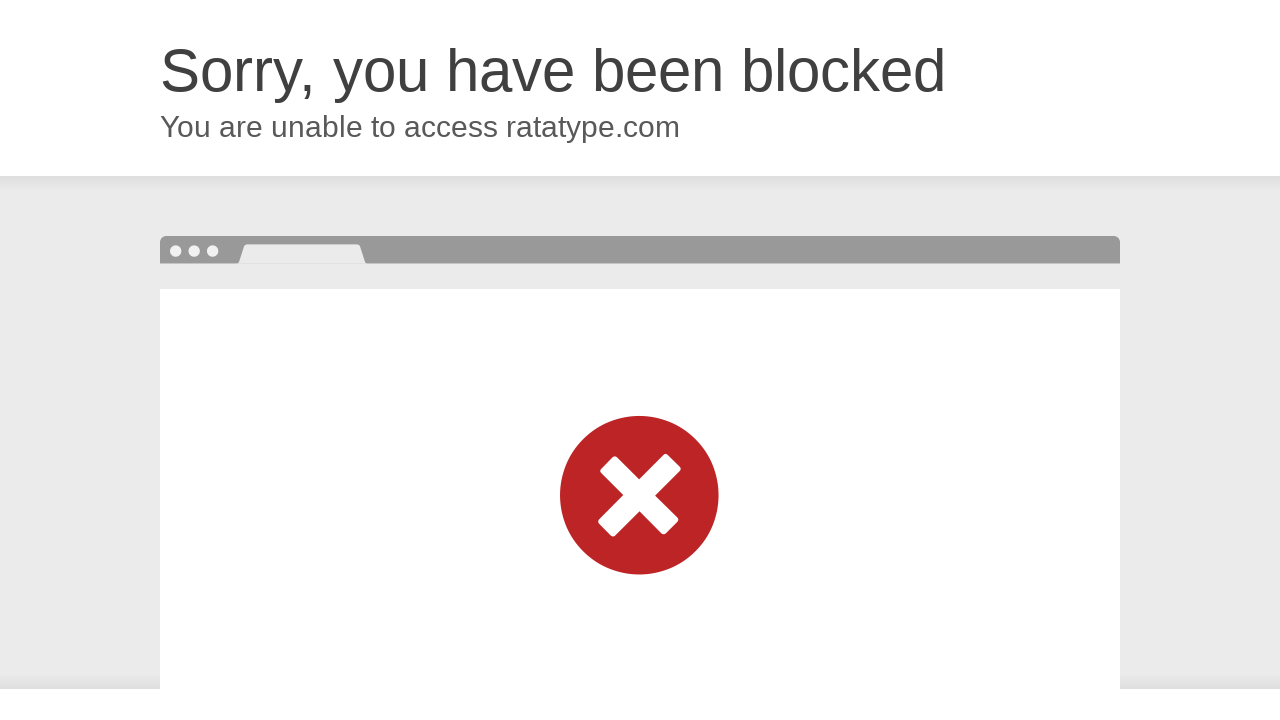

Pressed key 'p' in typing test
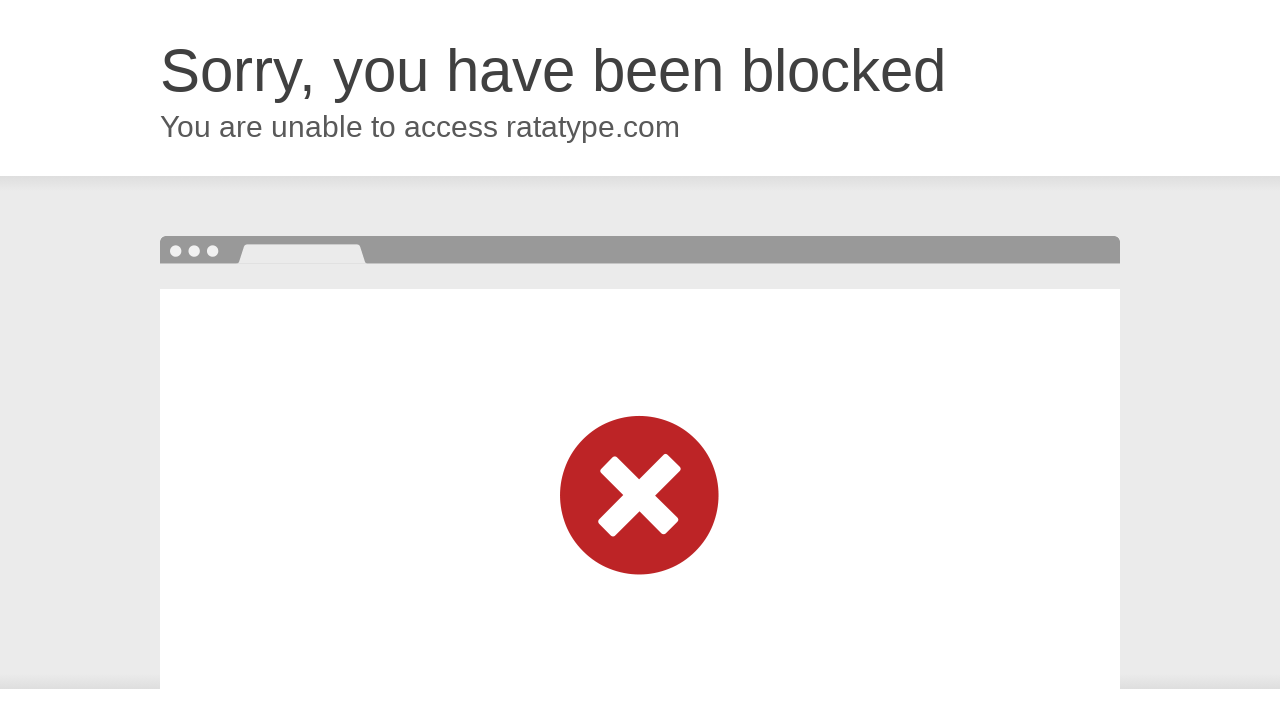

Waited 100ms after typing 'p'
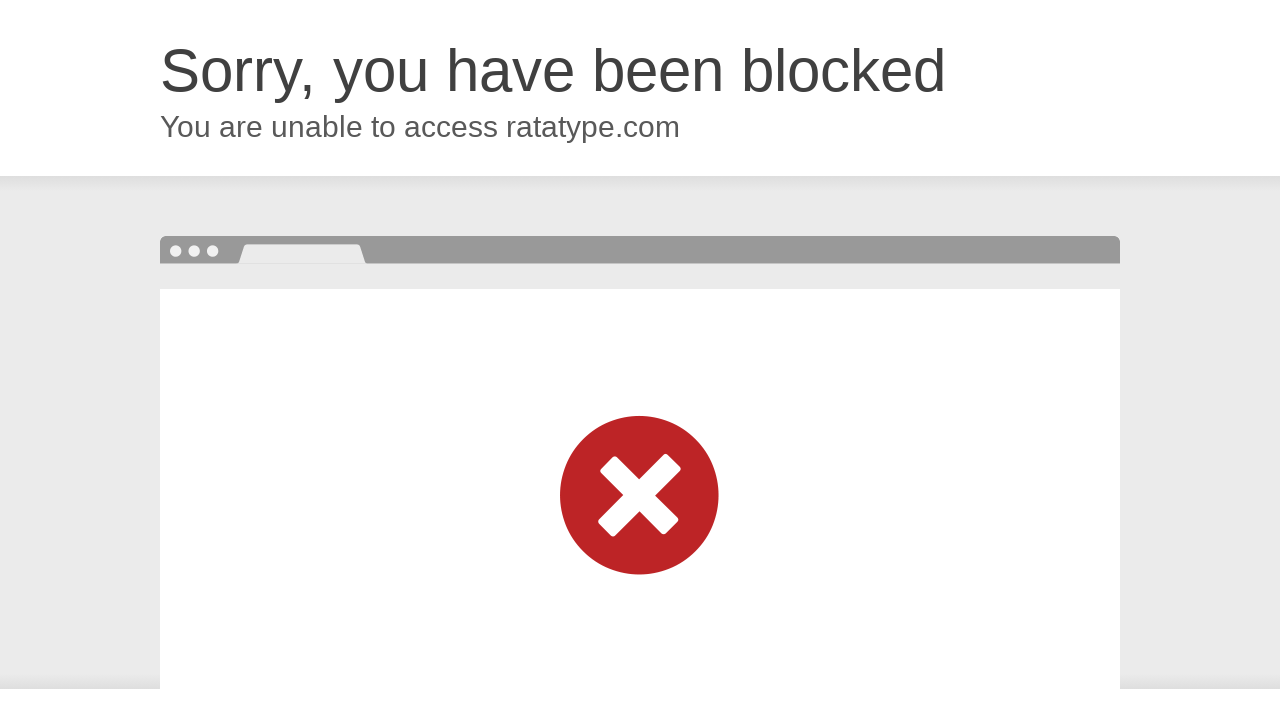

Pressed key 'e' in typing test
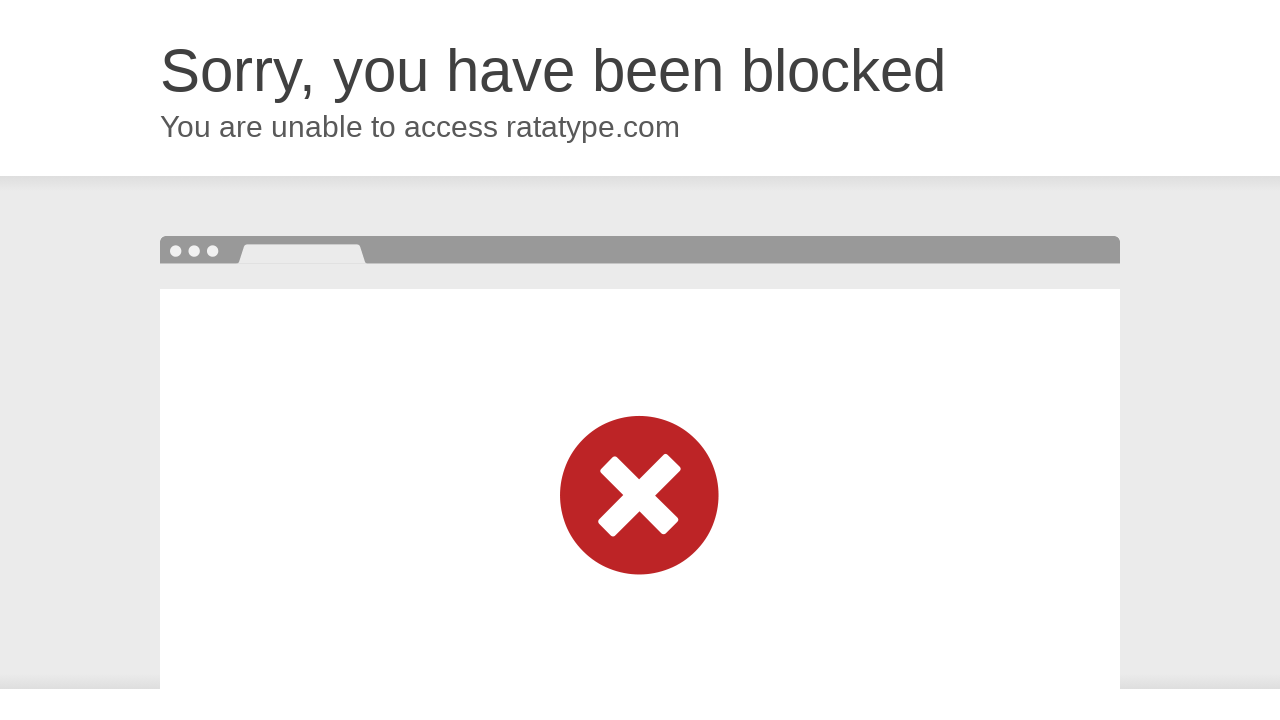

Waited 100ms after typing 'e'
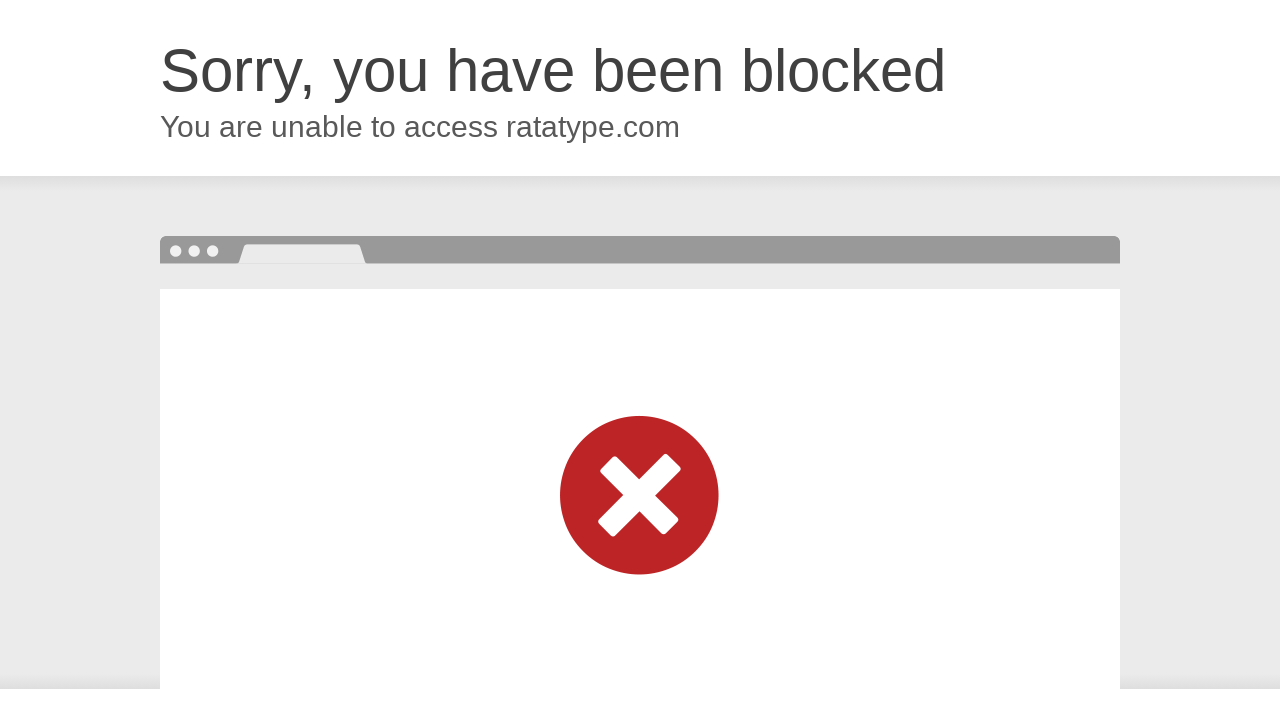

Pressed key ' ' in typing test
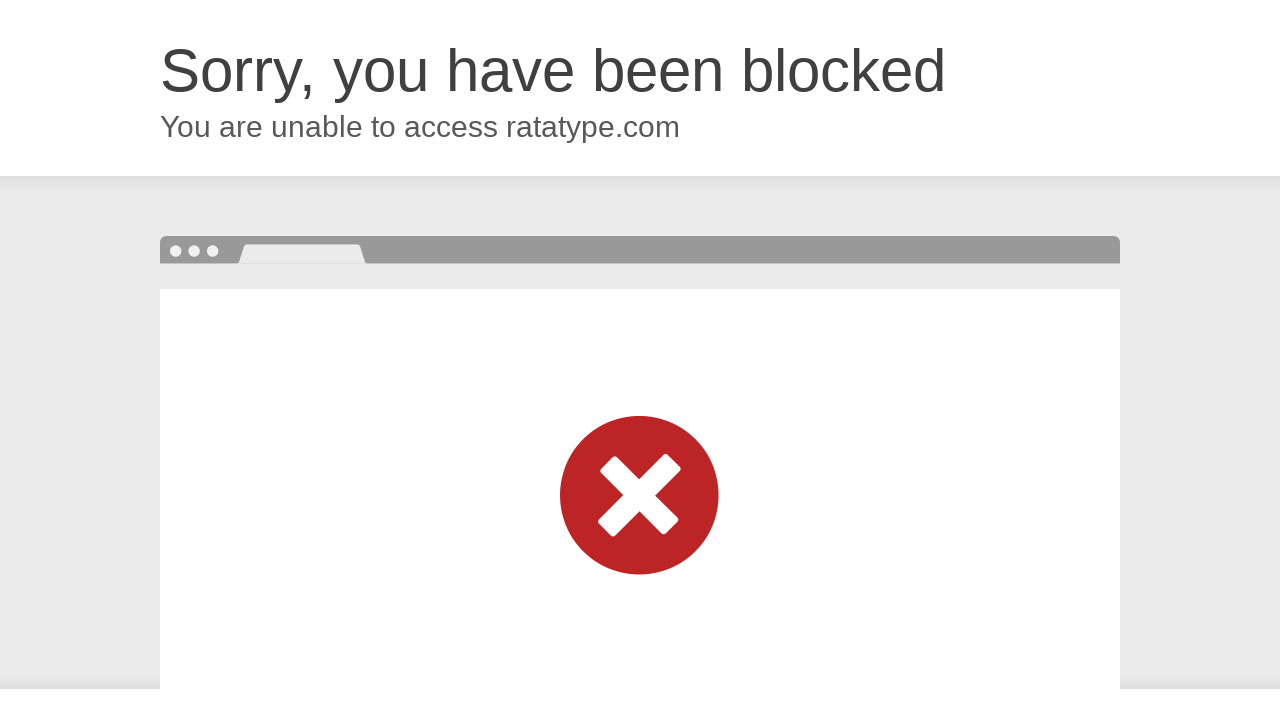

Waited 100ms after typing ' '
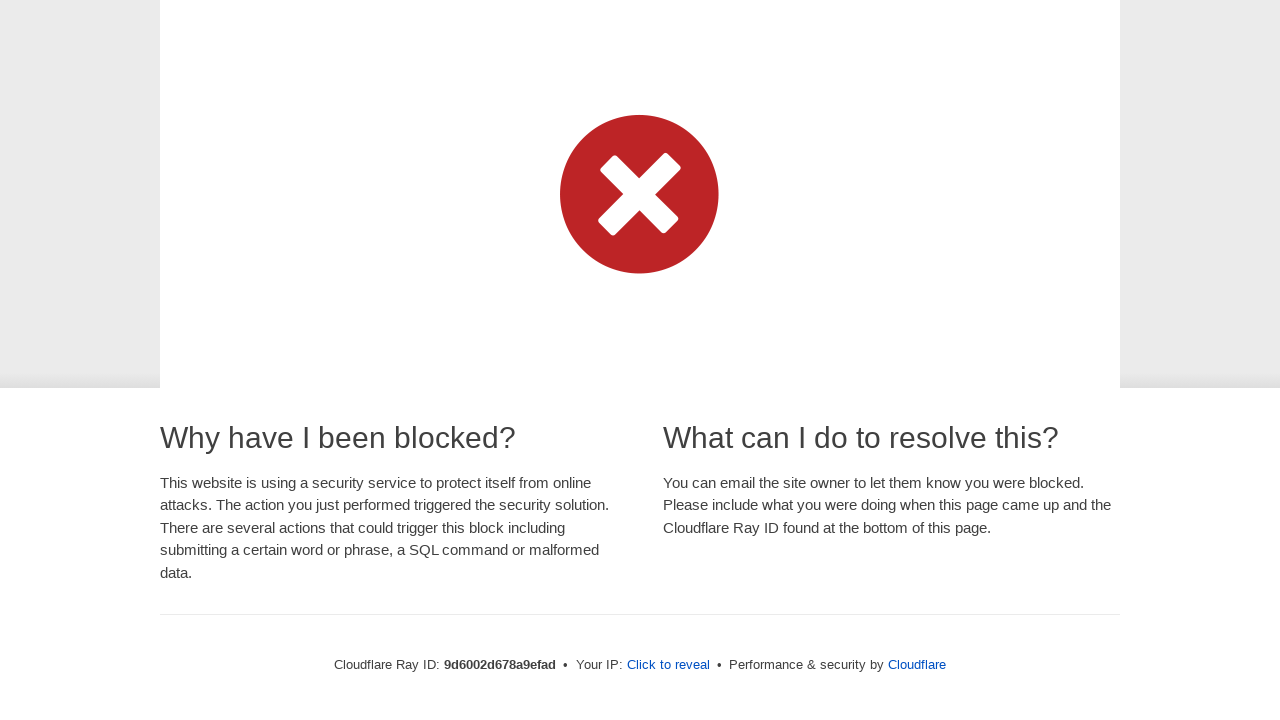

Pressed key 'm' in typing test
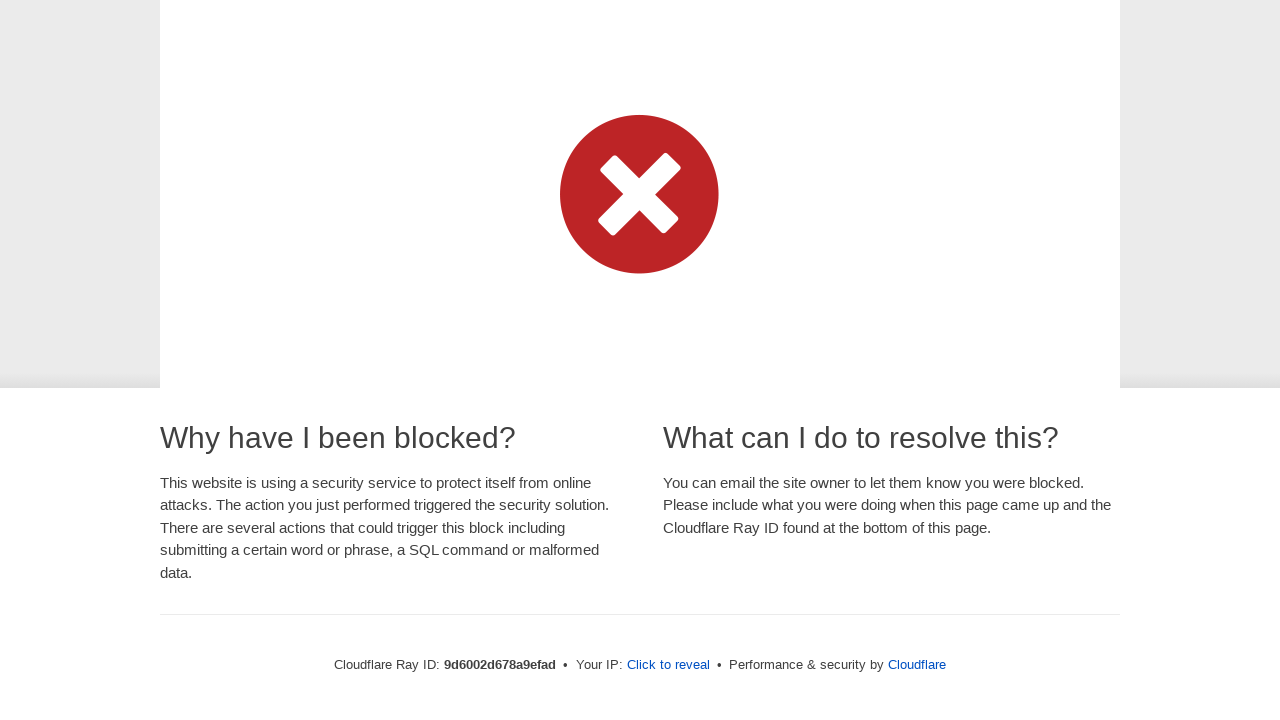

Waited 100ms after typing 'm'
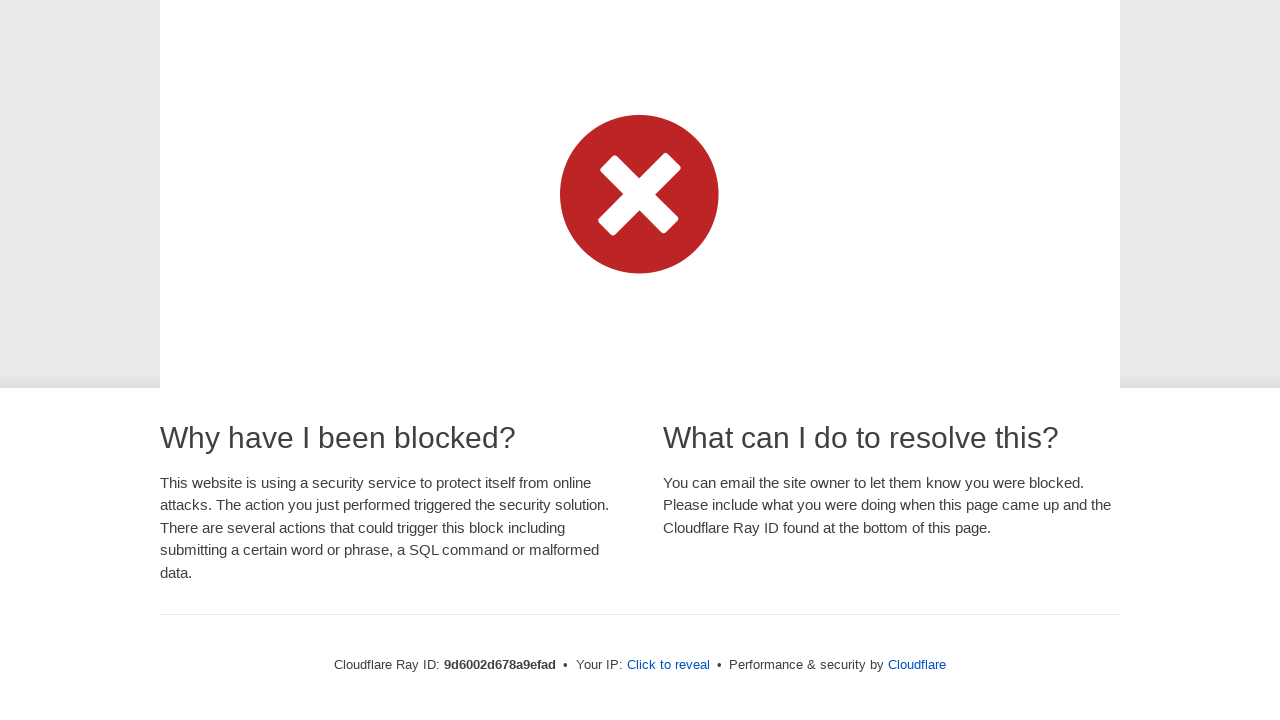

Pressed key 'e' in typing test
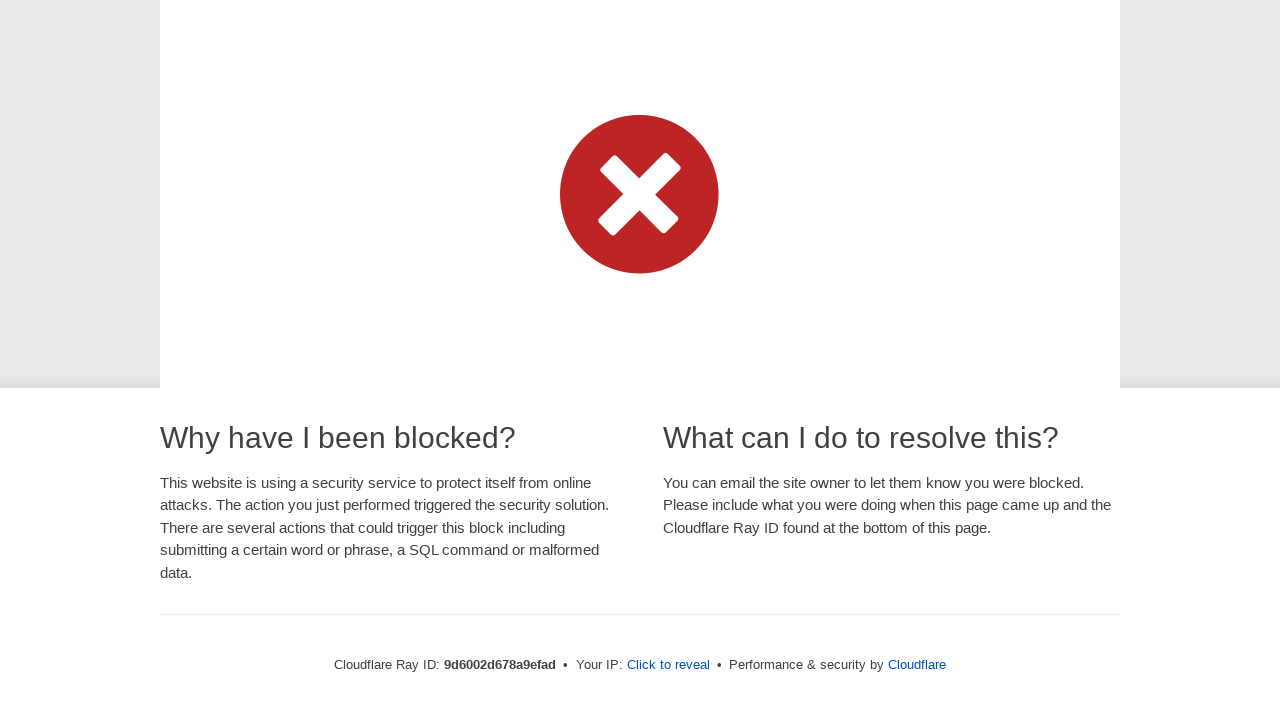

Waited 100ms after typing 'e'
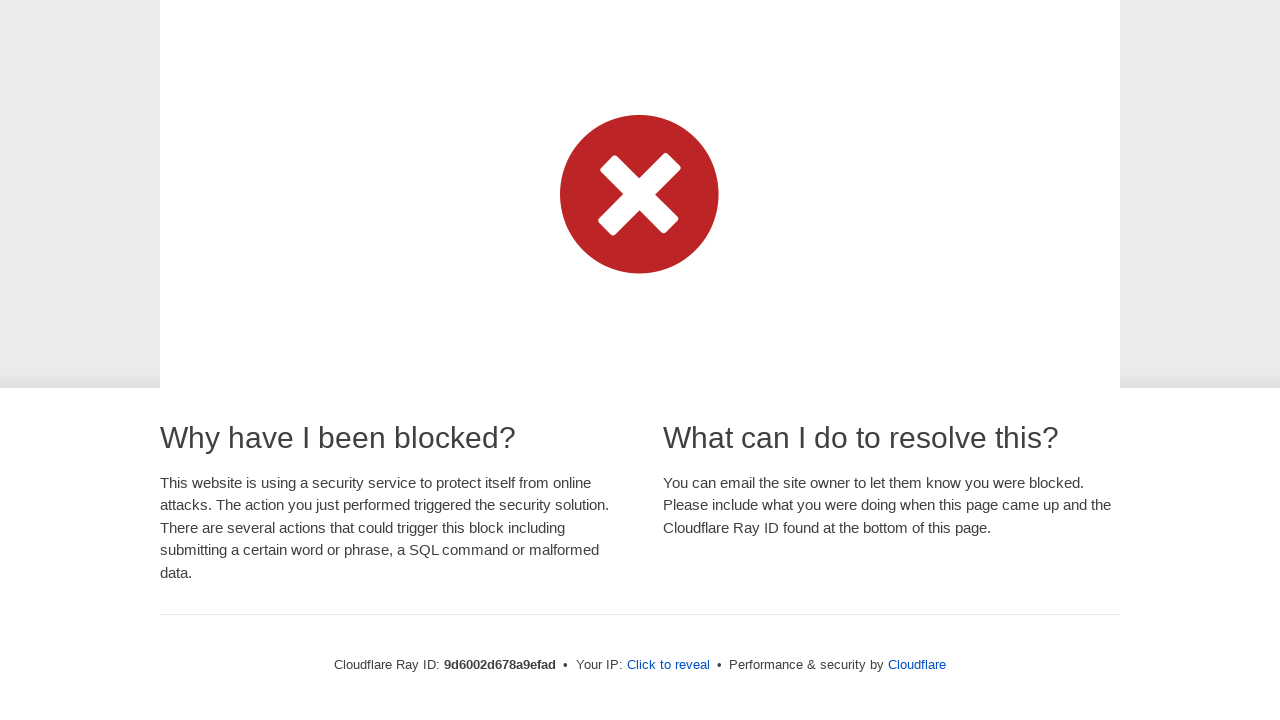

Pressed key ' ' in typing test
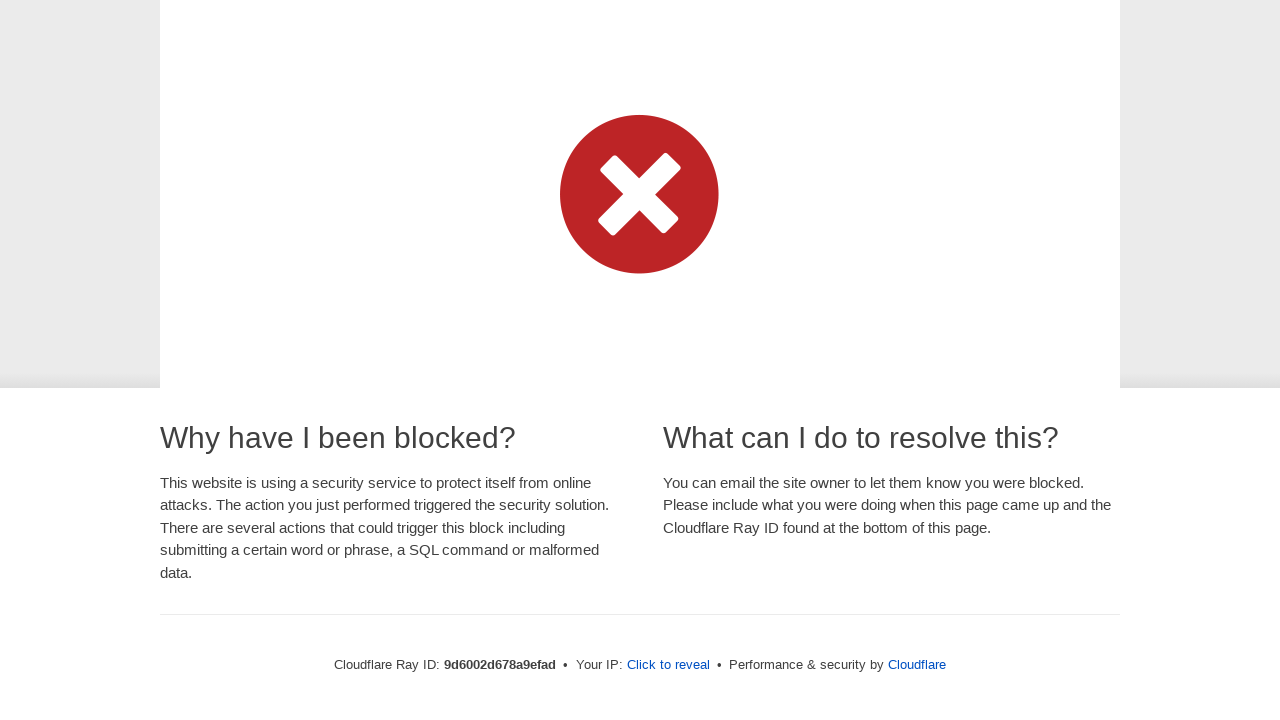

Waited 100ms after typing ' '
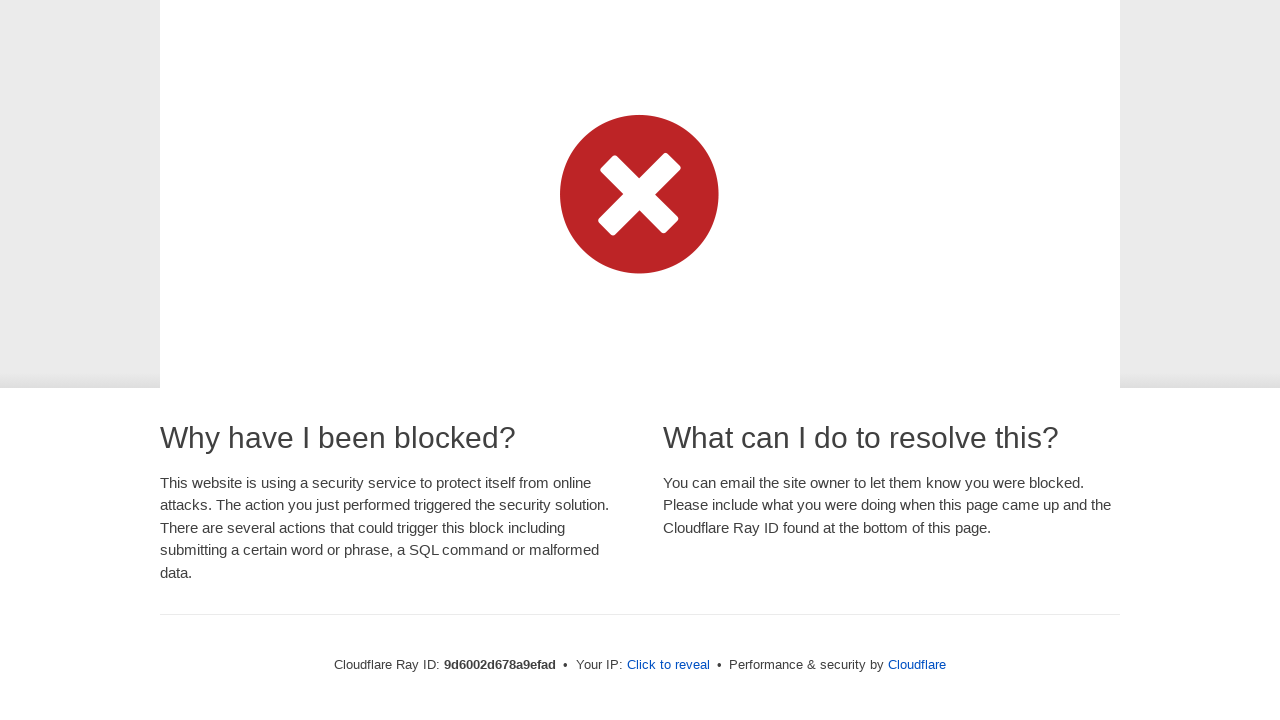

Pressed key 't' in typing test
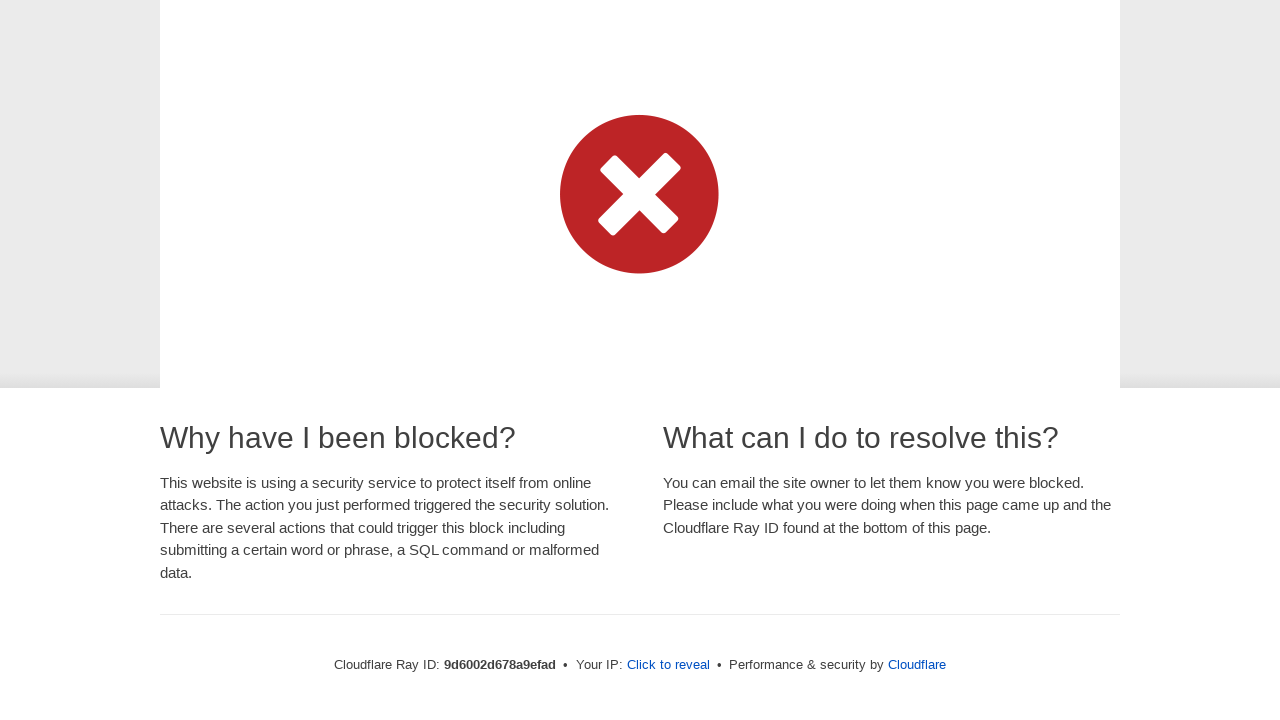

Waited 100ms after typing 't'
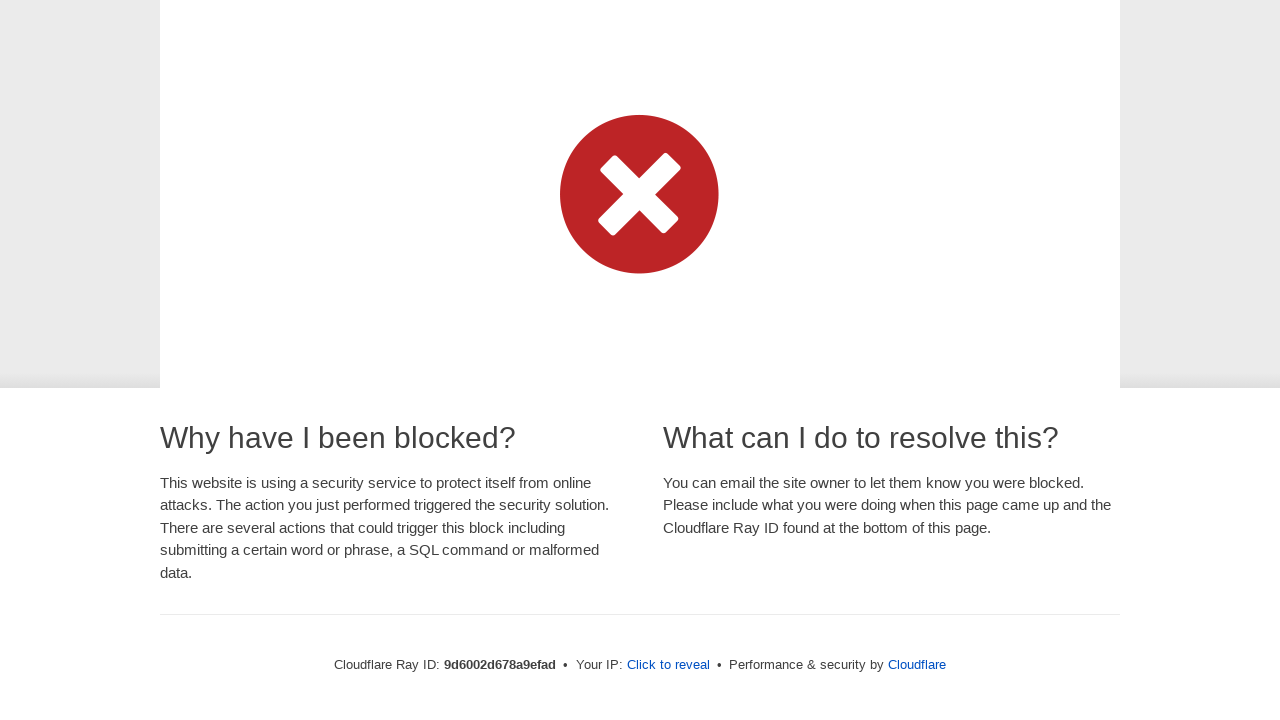

Pressed key 'o' in typing test
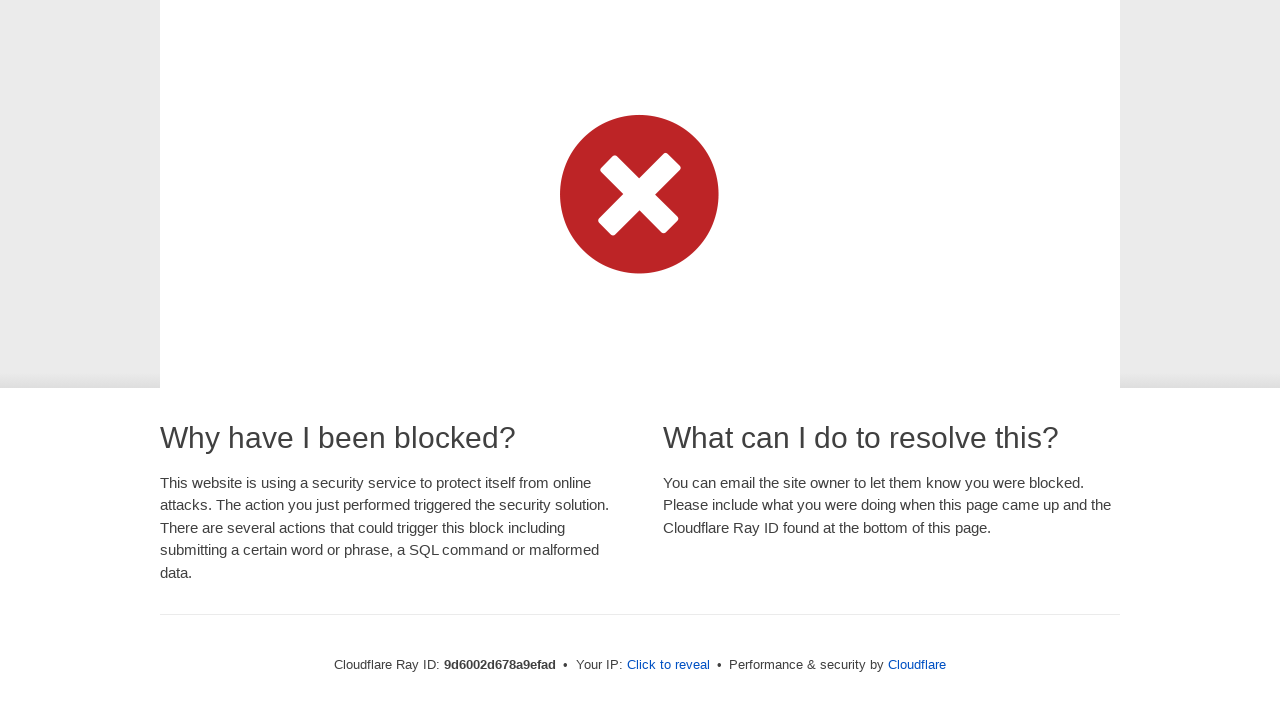

Waited 100ms after typing 'o'
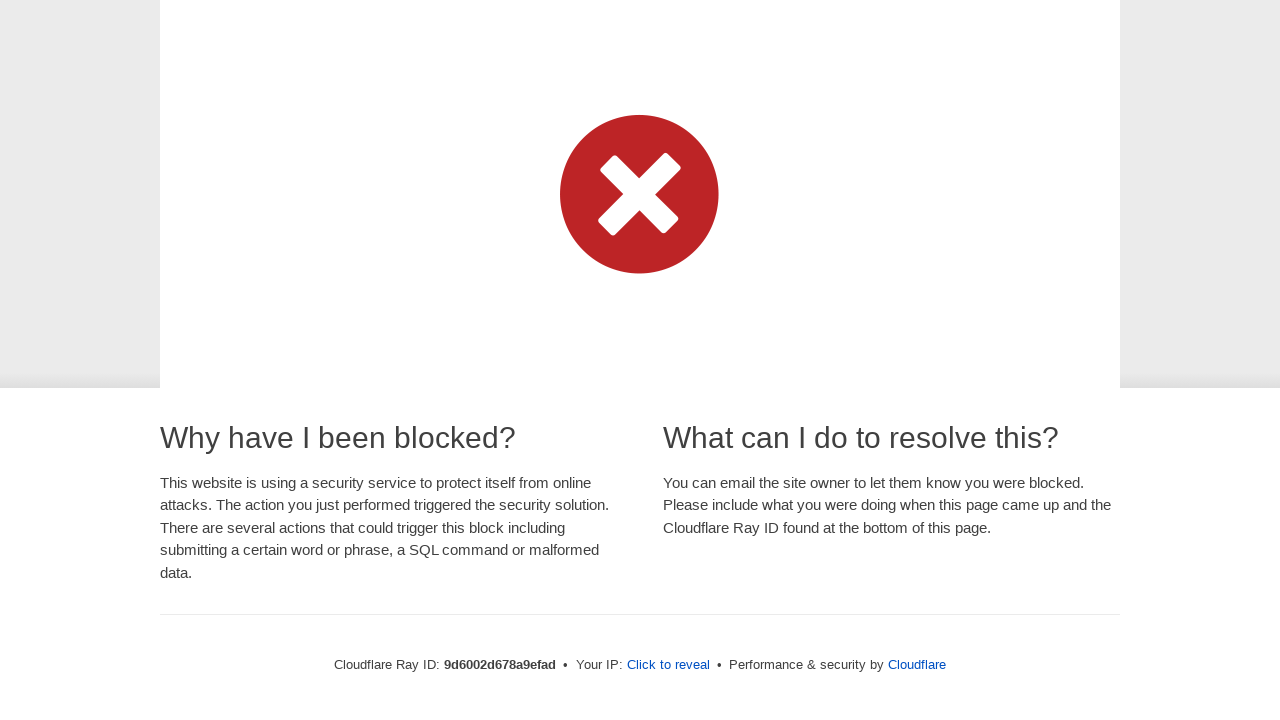

Pressed key ' ' in typing test
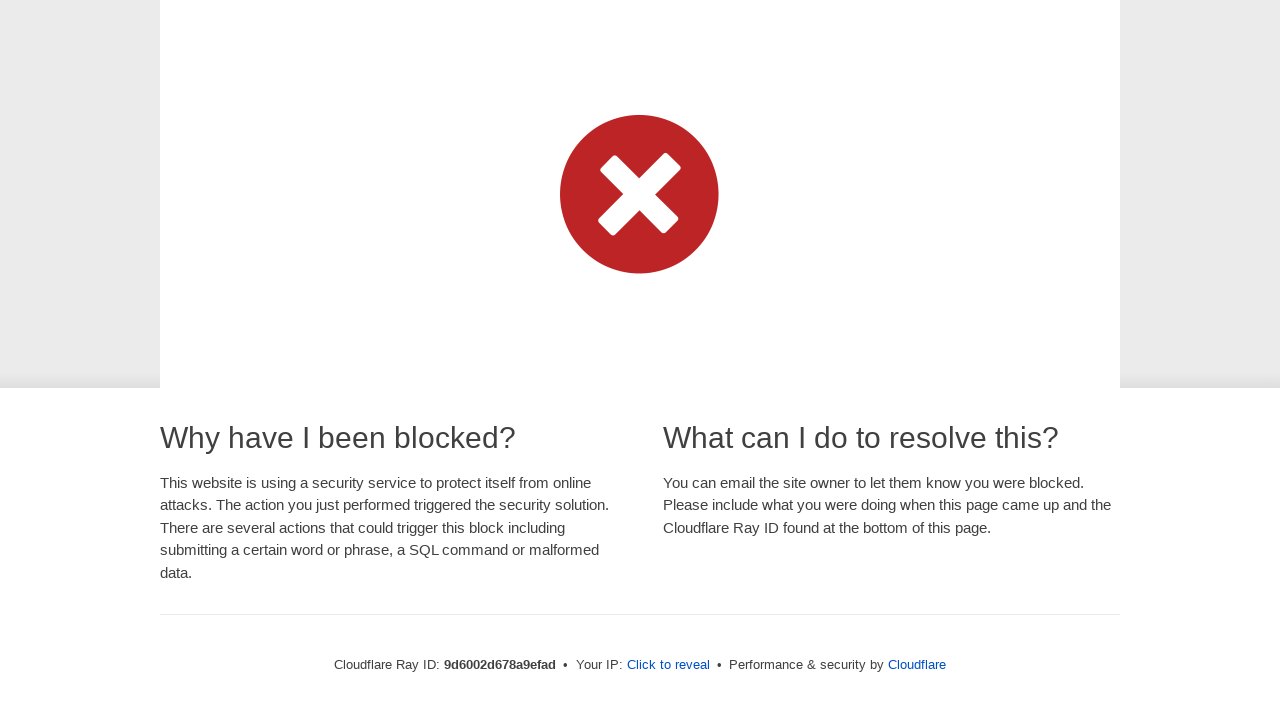

Waited 100ms after typing ' '
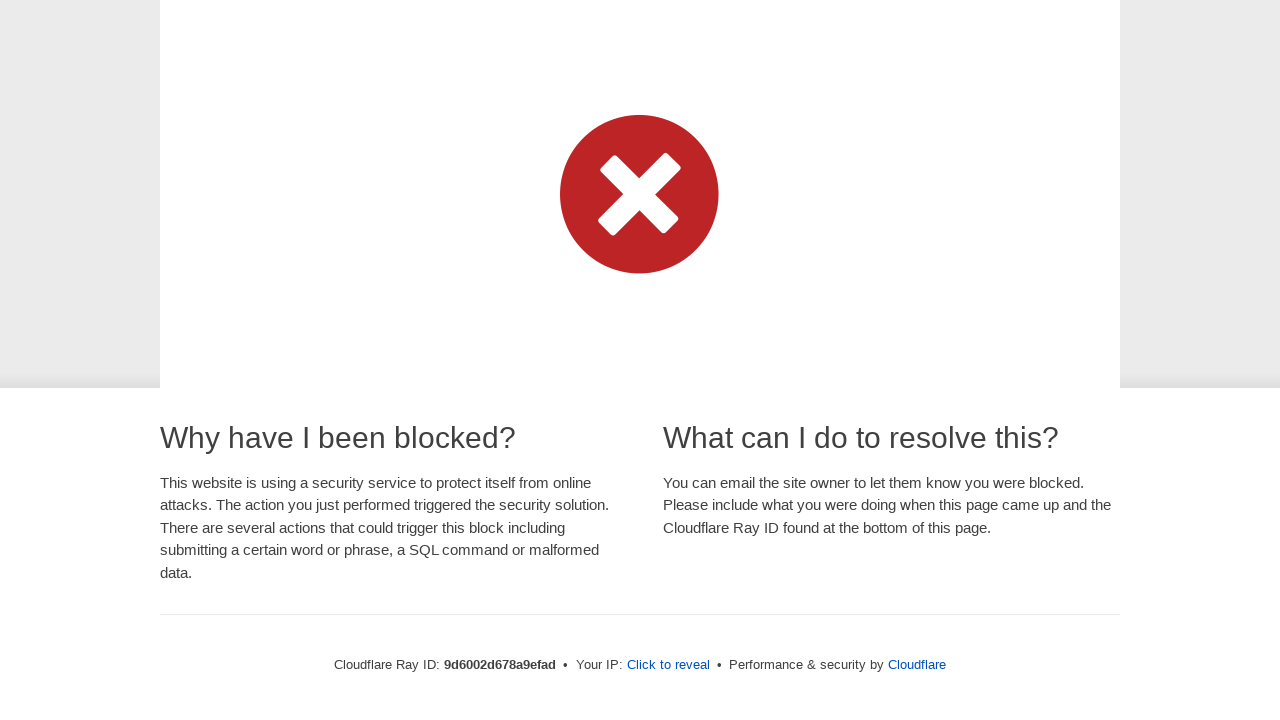

Pressed key 'f' in typing test
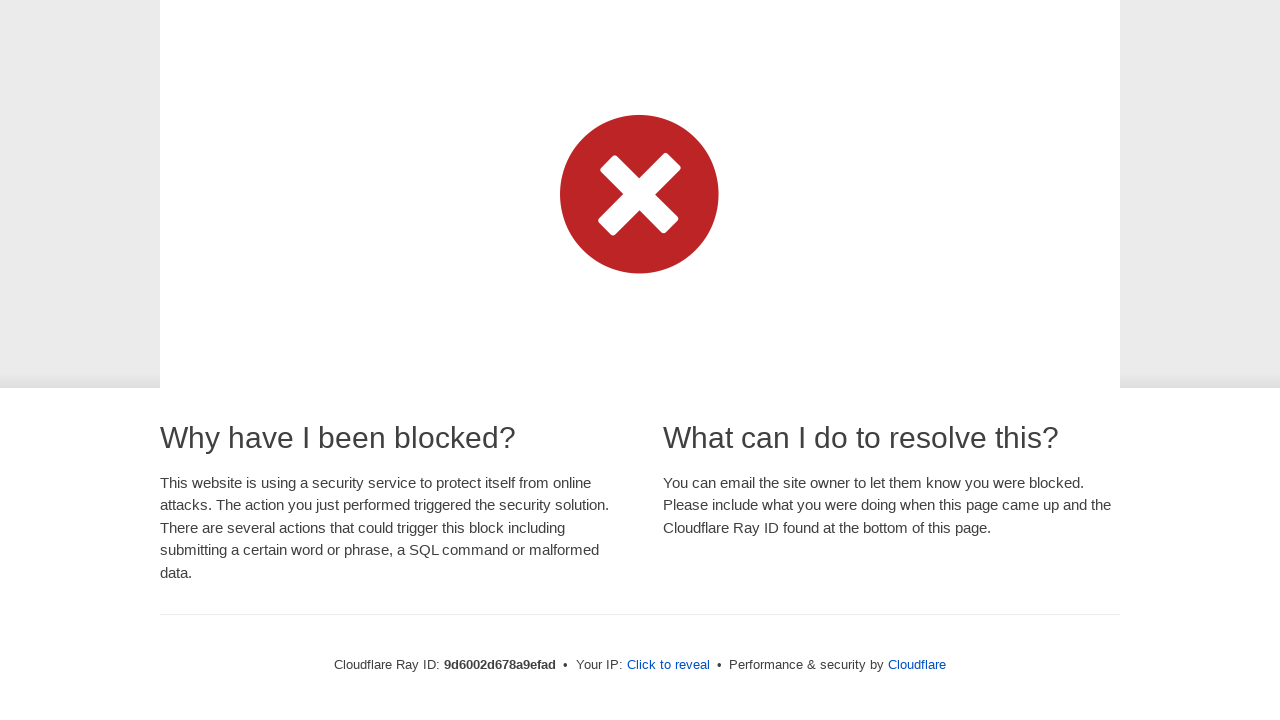

Waited 100ms after typing 'f'
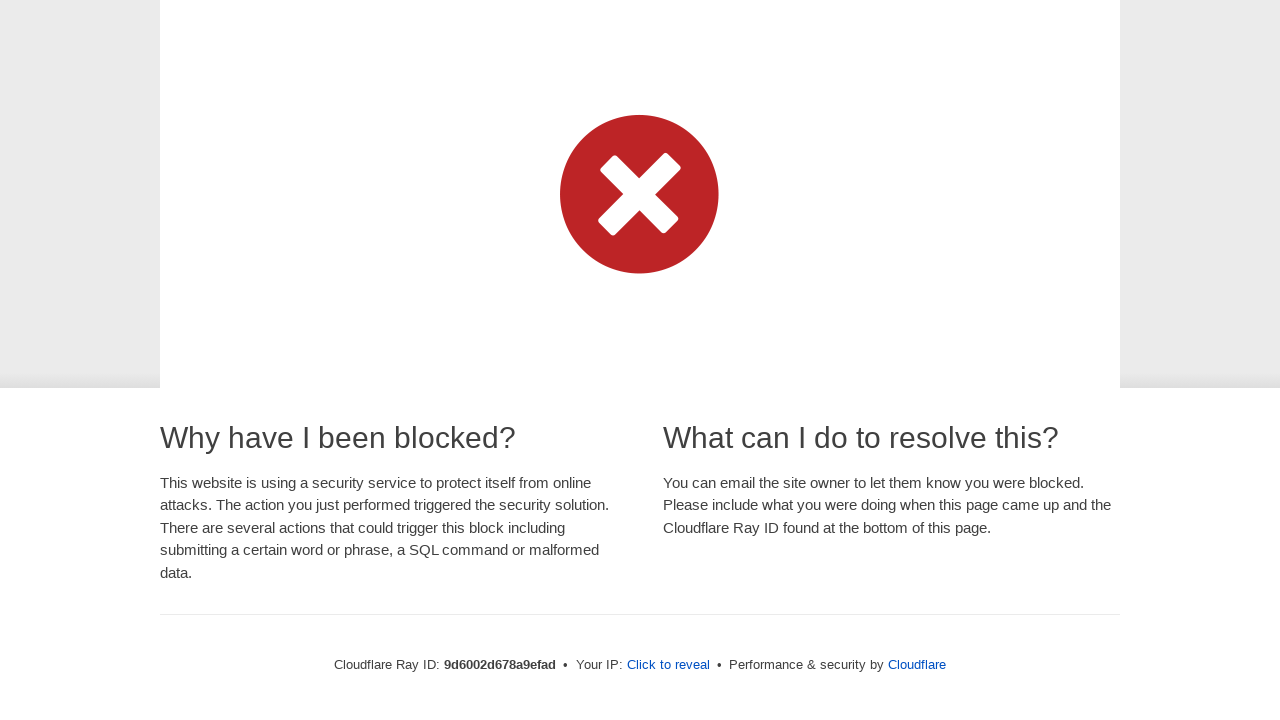

Pressed key 'i' in typing test
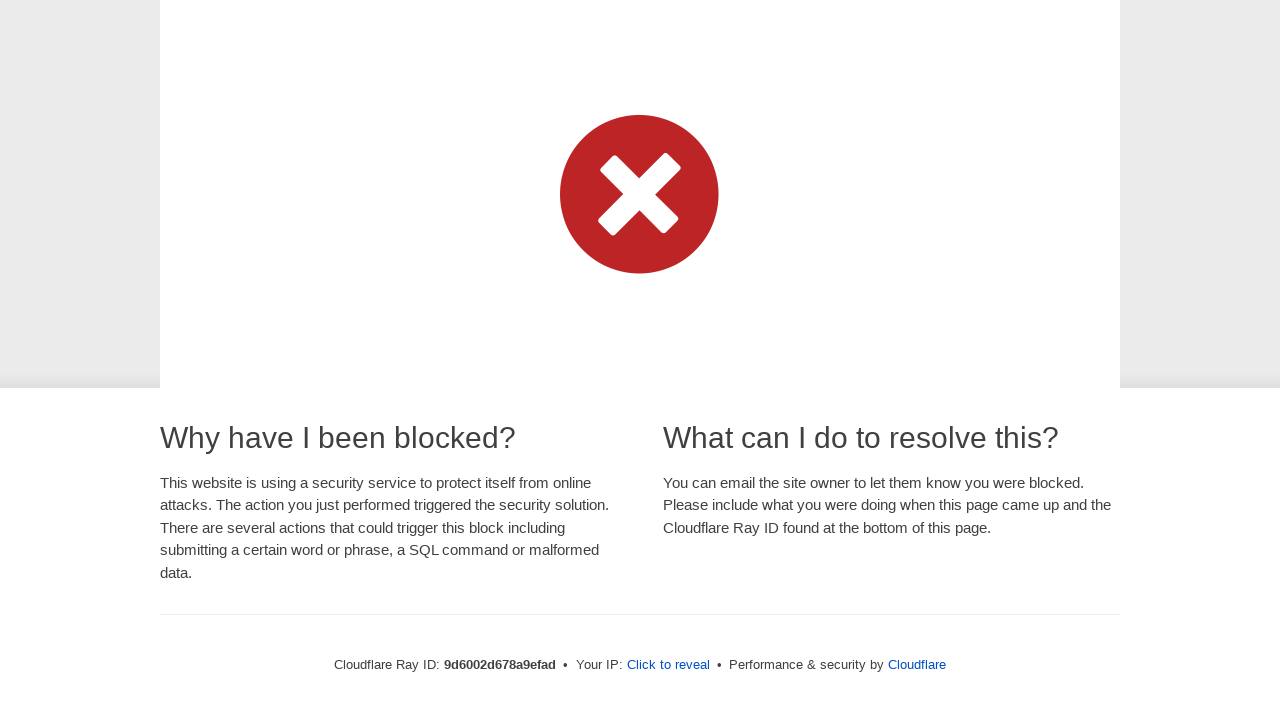

Waited 100ms after typing 'i'
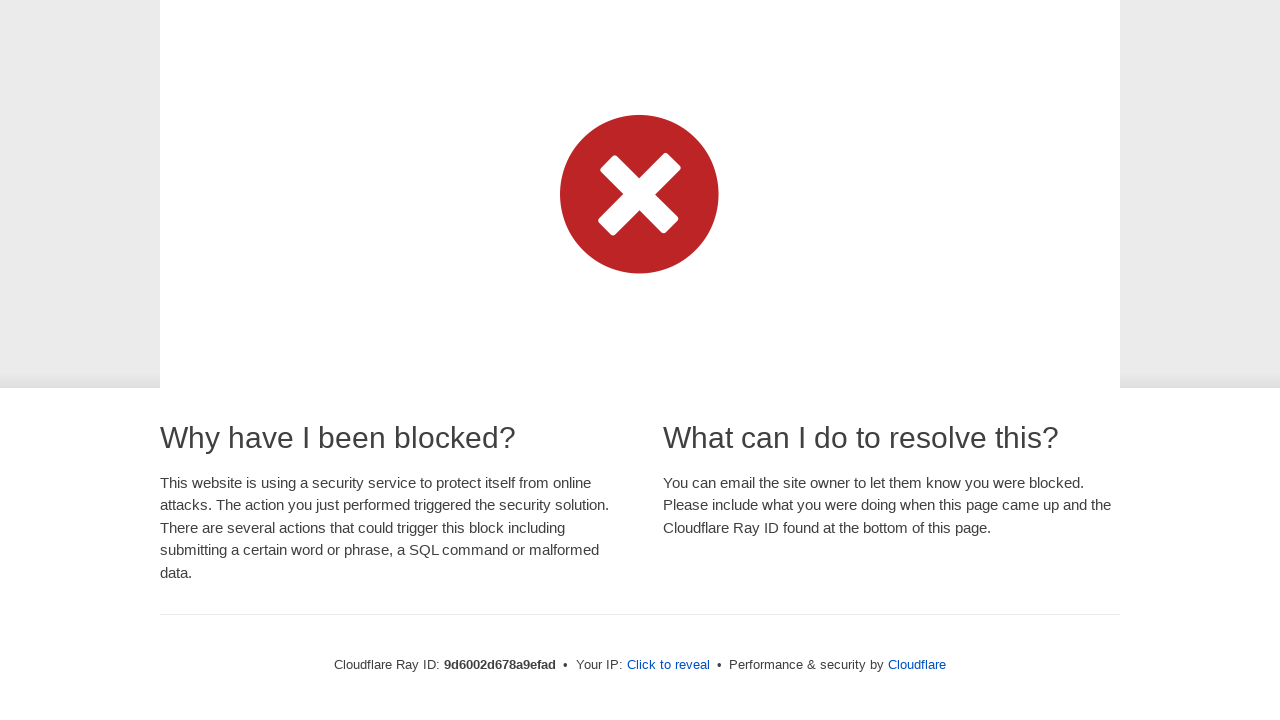

Pressed key 'n' in typing test
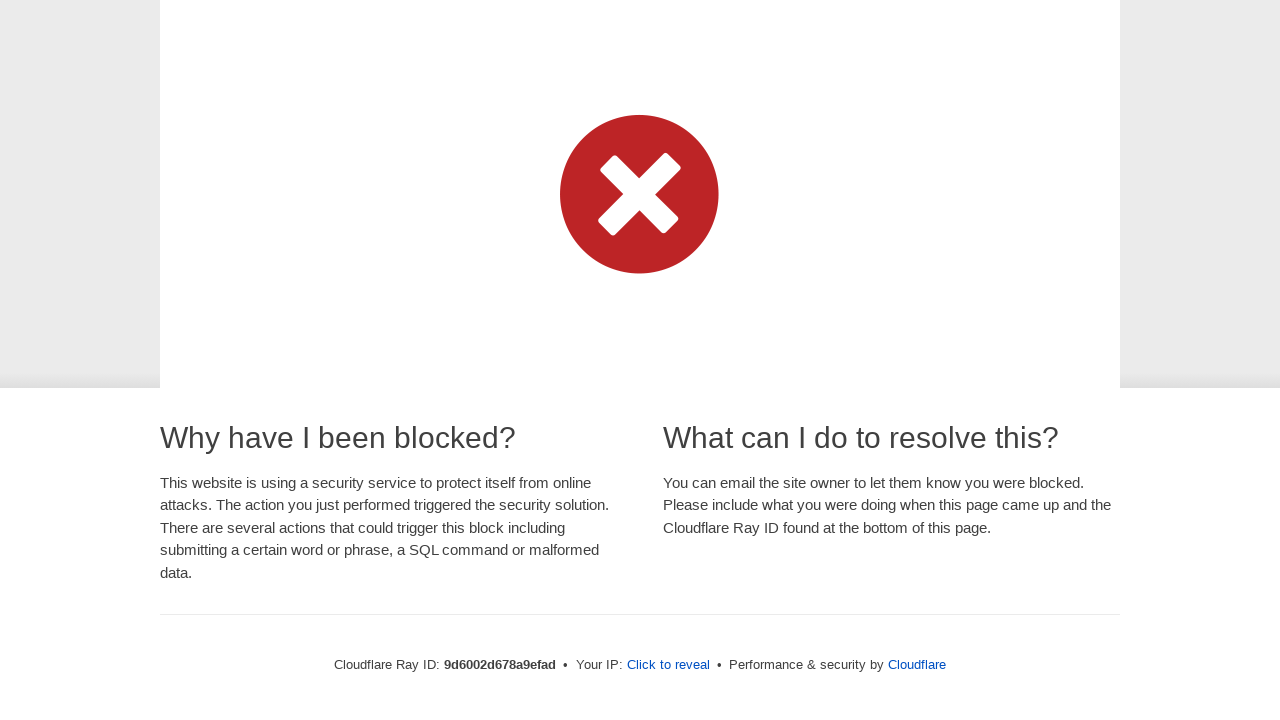

Waited 100ms after typing 'n'
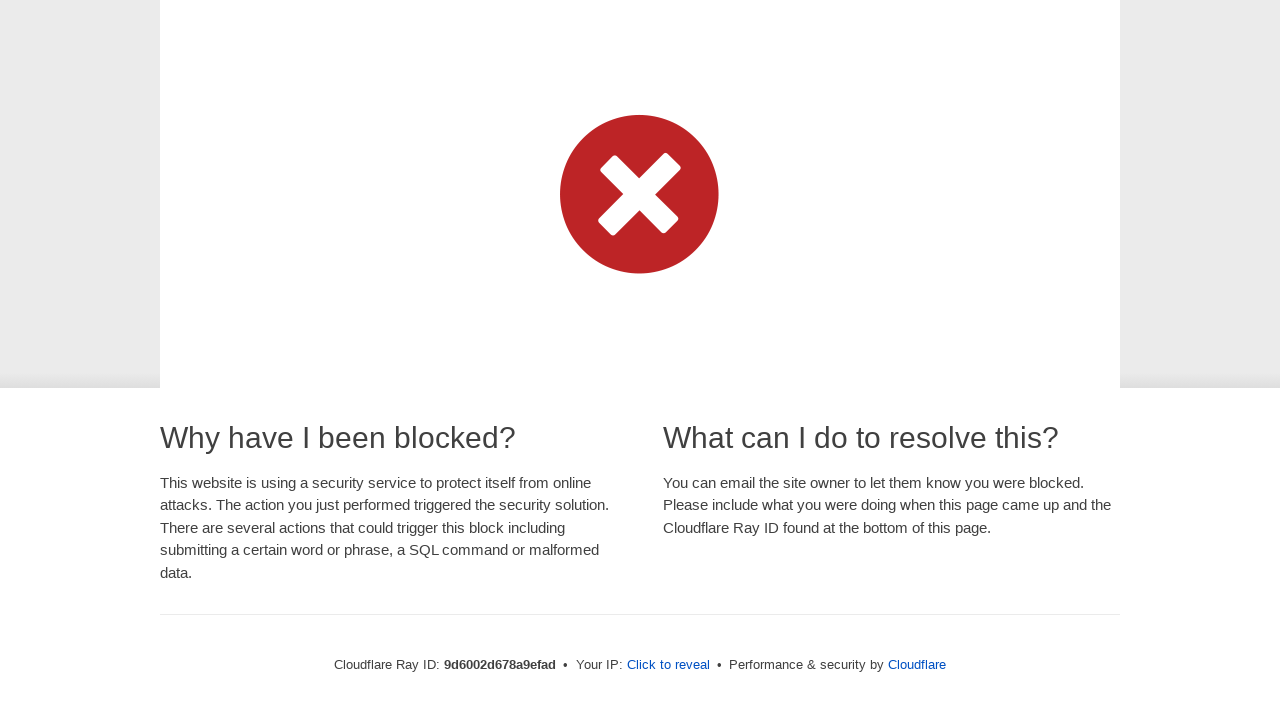

Pressed key 'd' in typing test
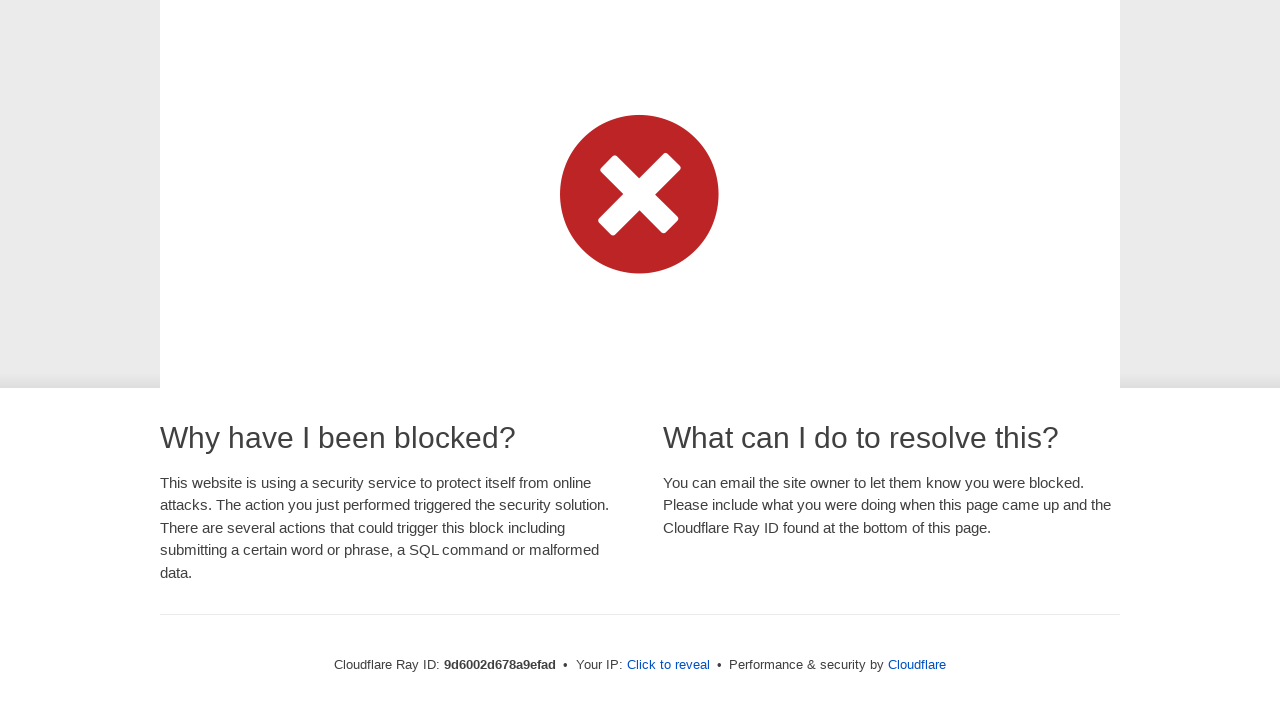

Waited 100ms after typing 'd'
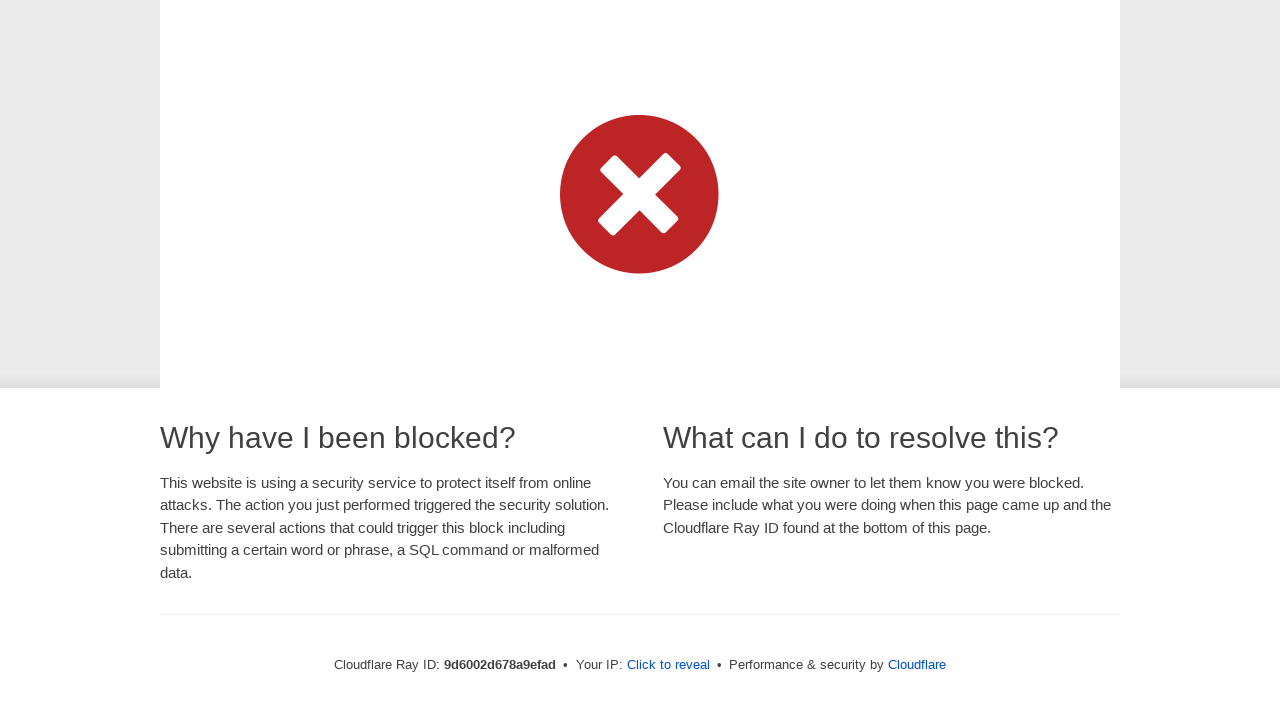

Pressed key ' ' in typing test
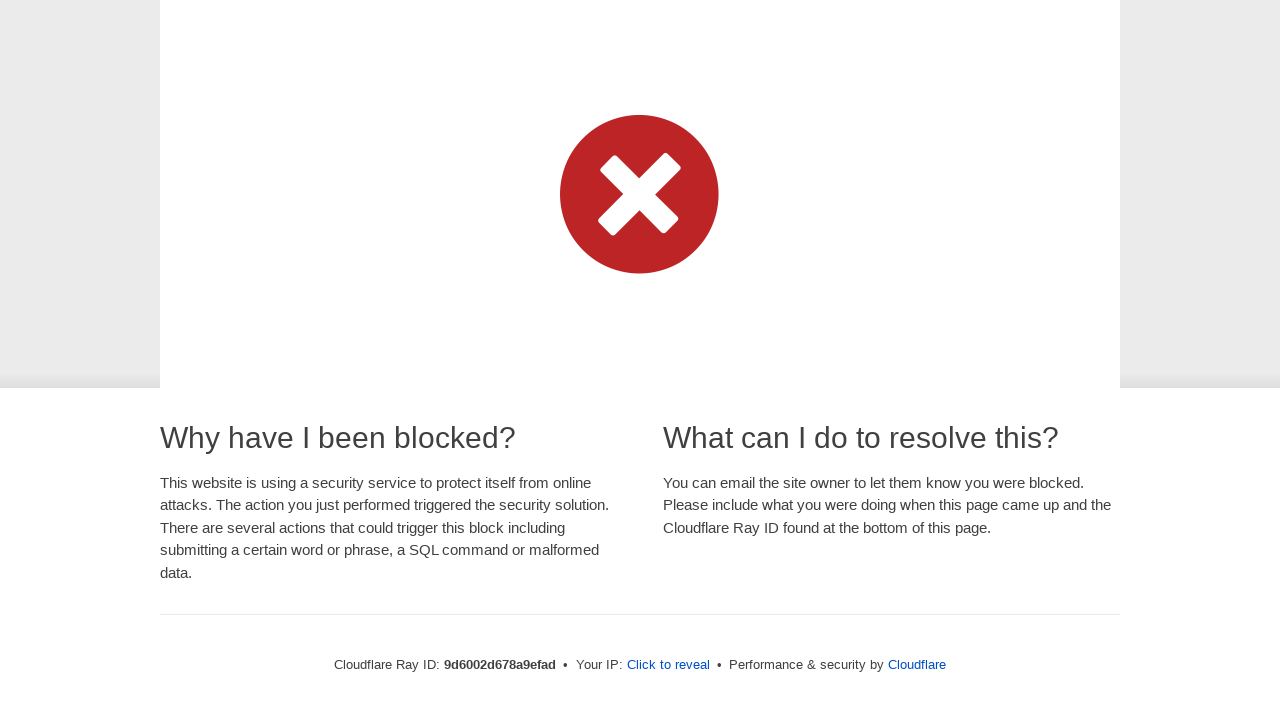

Waited 100ms after typing ' '
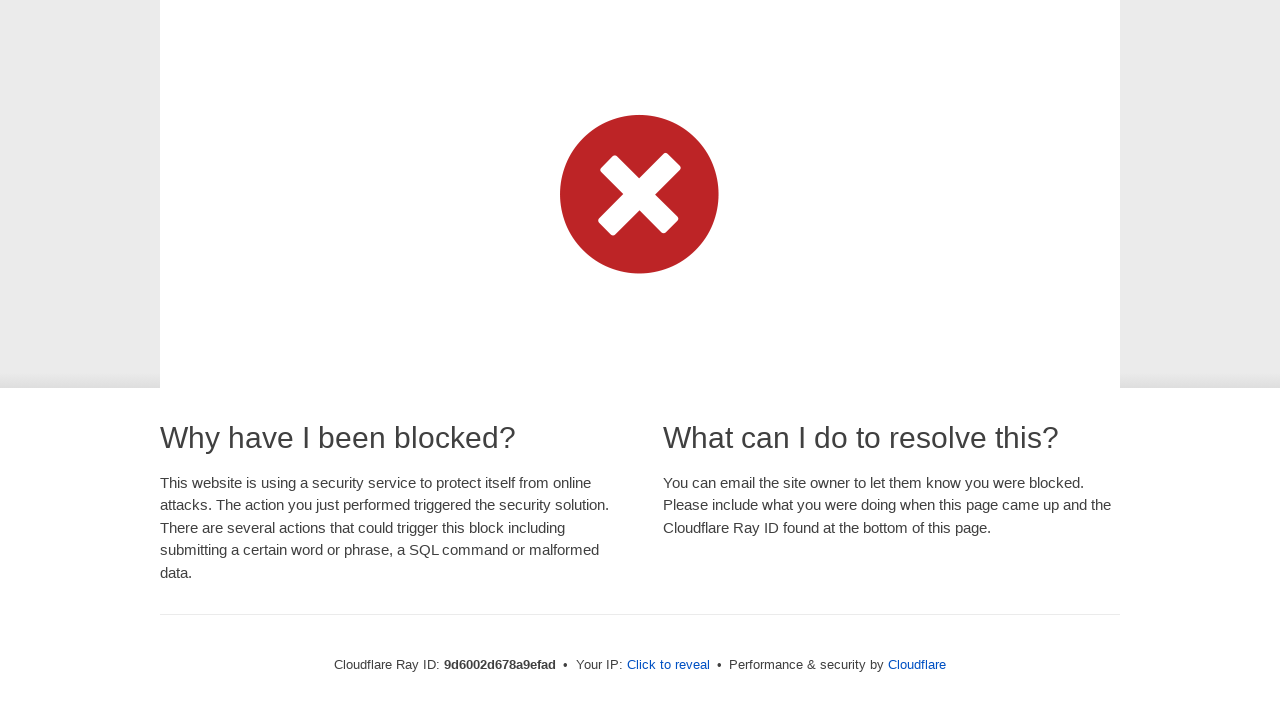

Pressed key 'o' in typing test
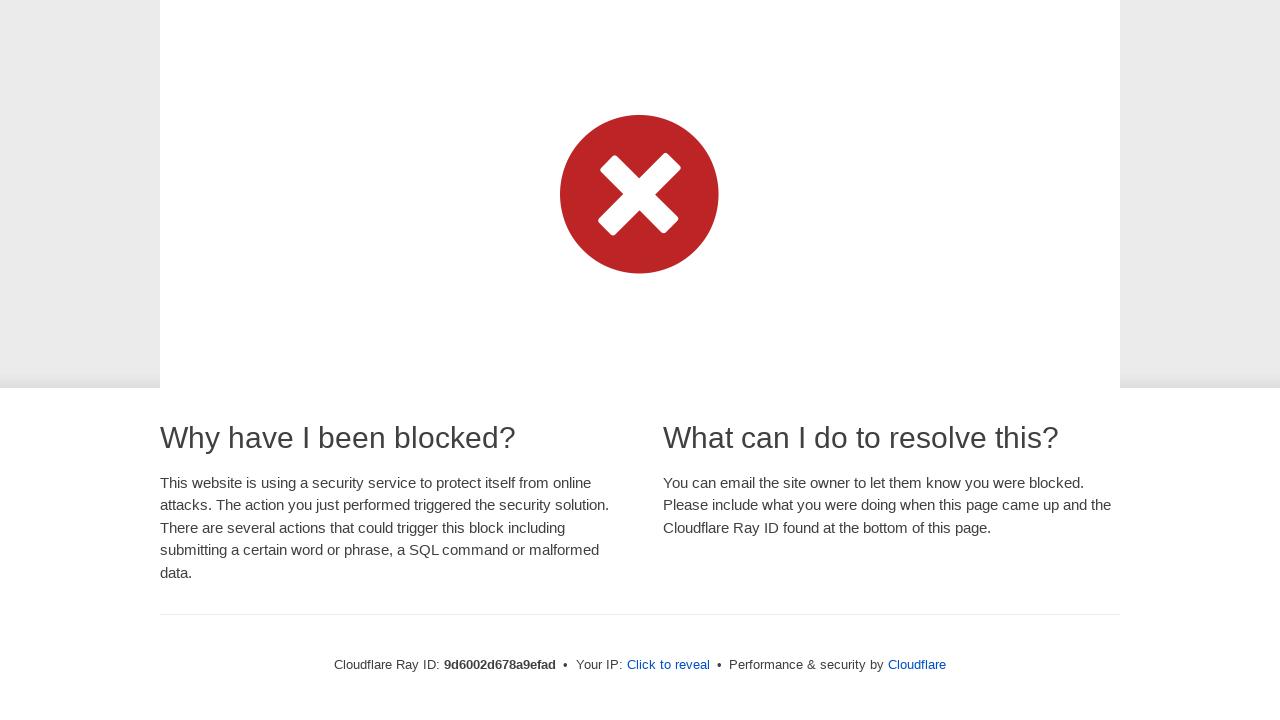

Waited 100ms after typing 'o'
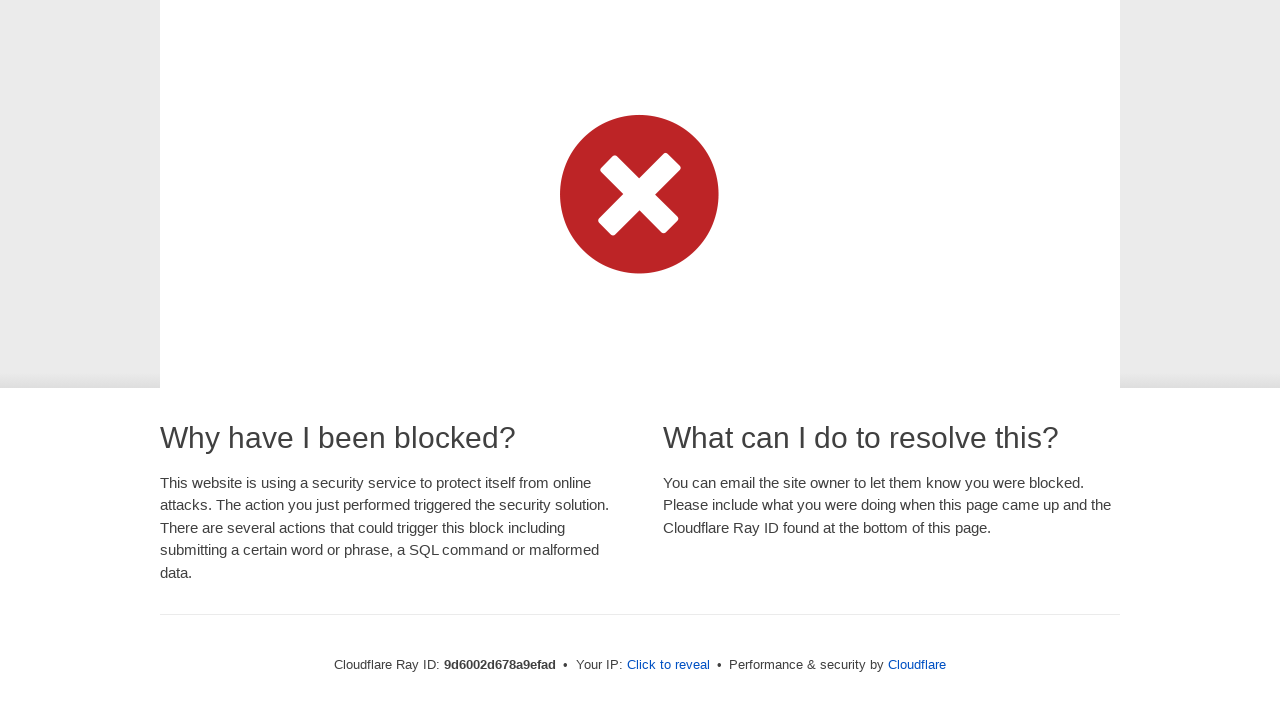

Pressed key 'u' in typing test
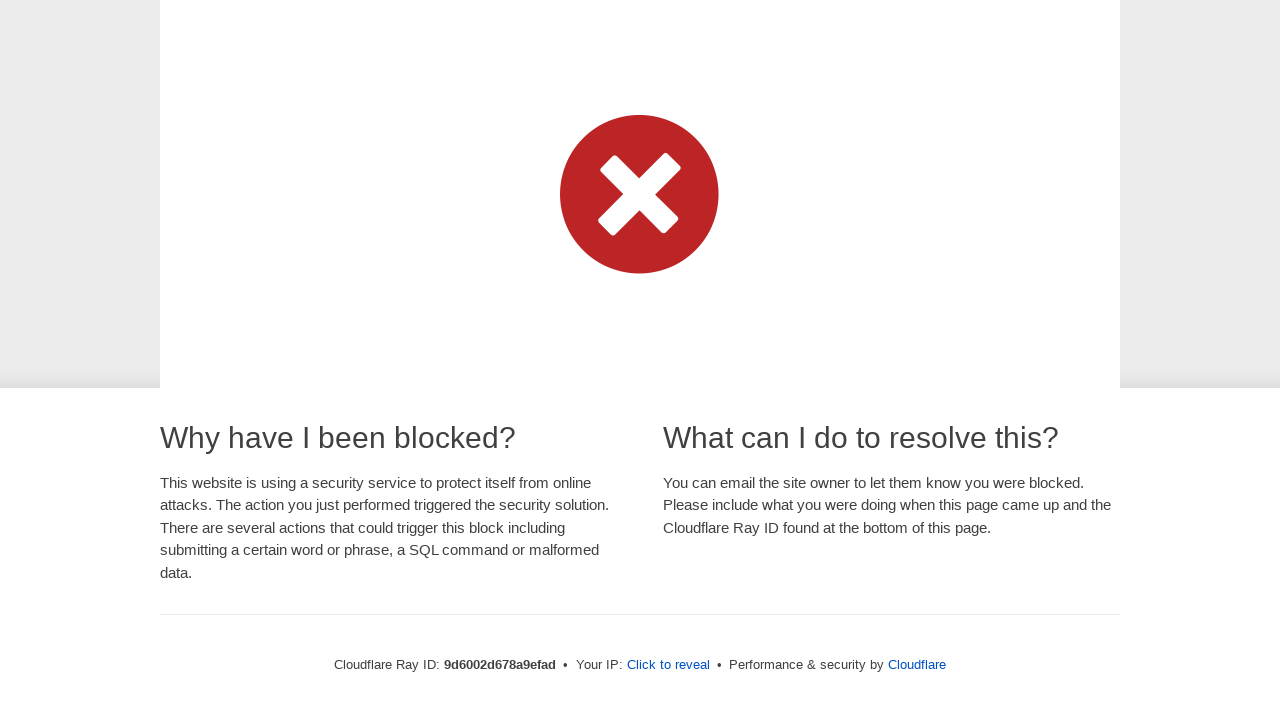

Waited 100ms after typing 'u'
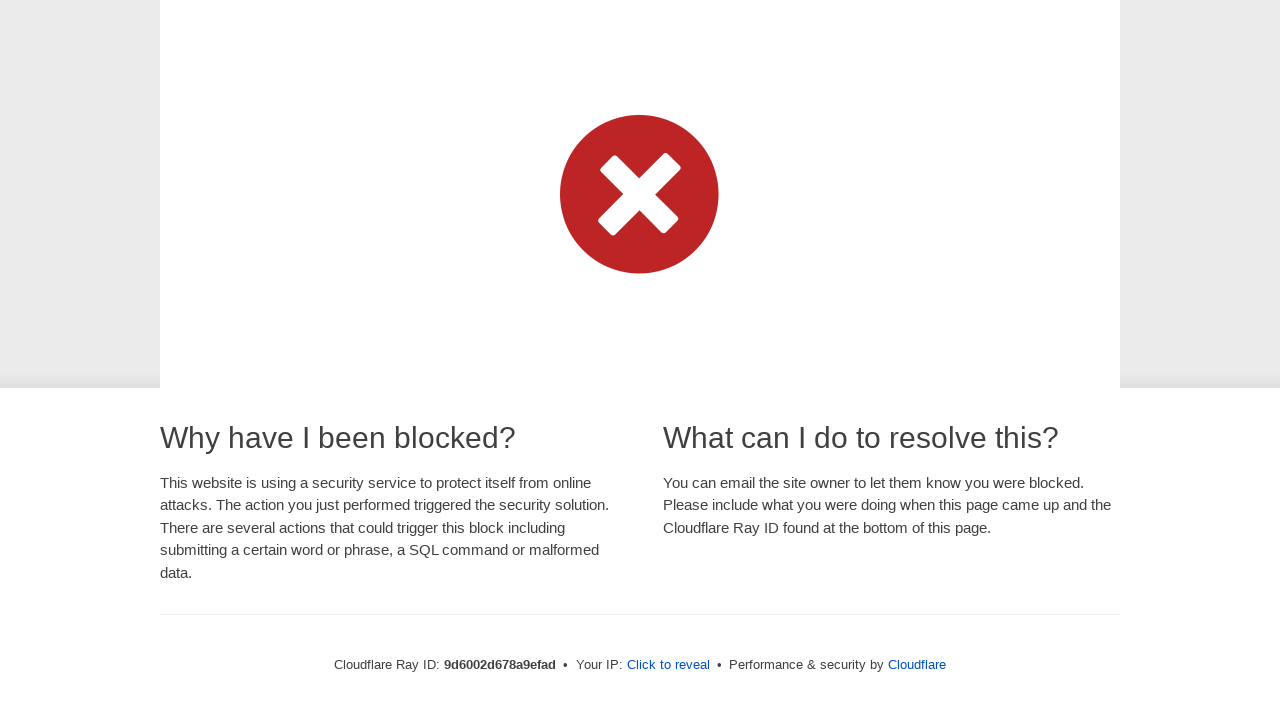

Pressed key 't' in typing test
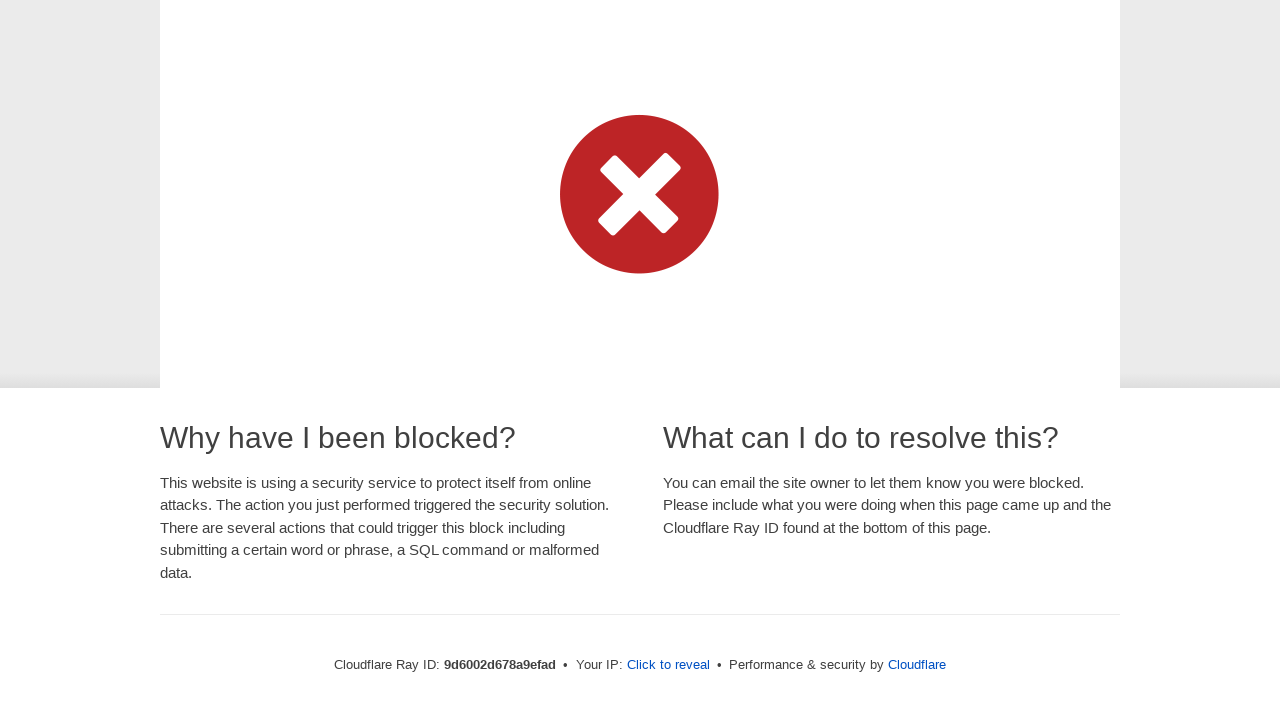

Waited 100ms after typing 't'
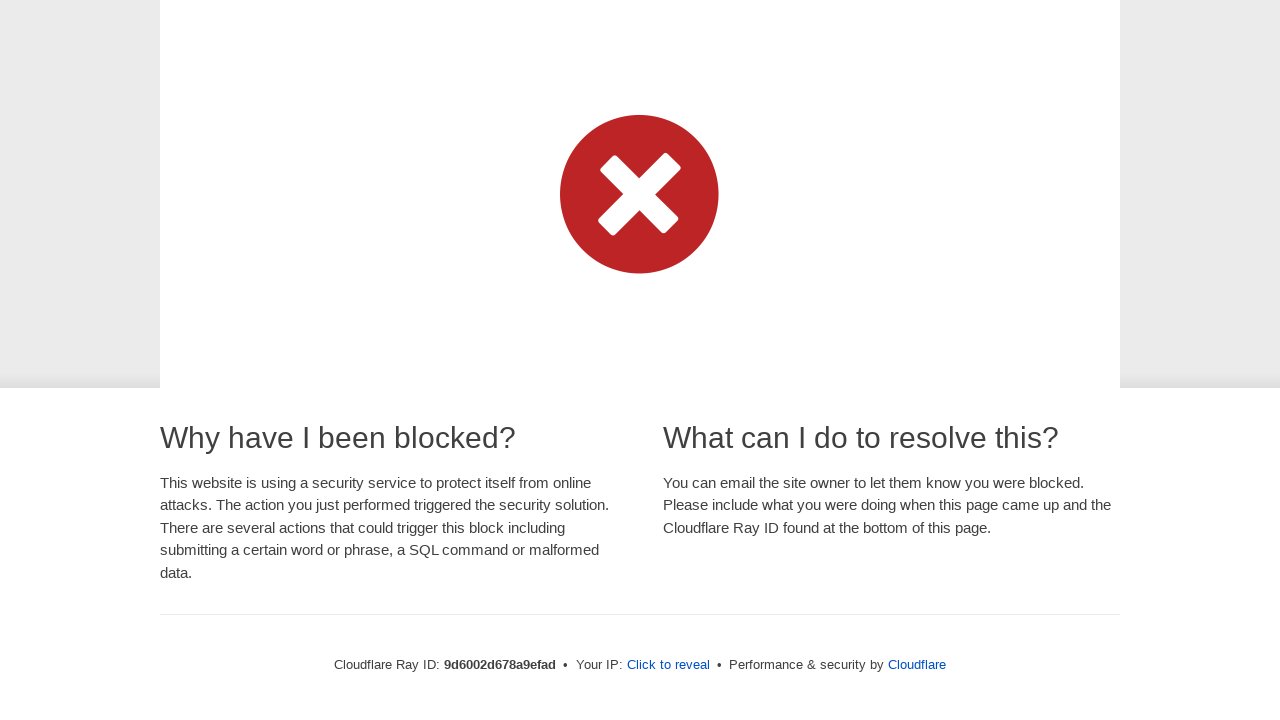

Pressed key ' ' in typing test
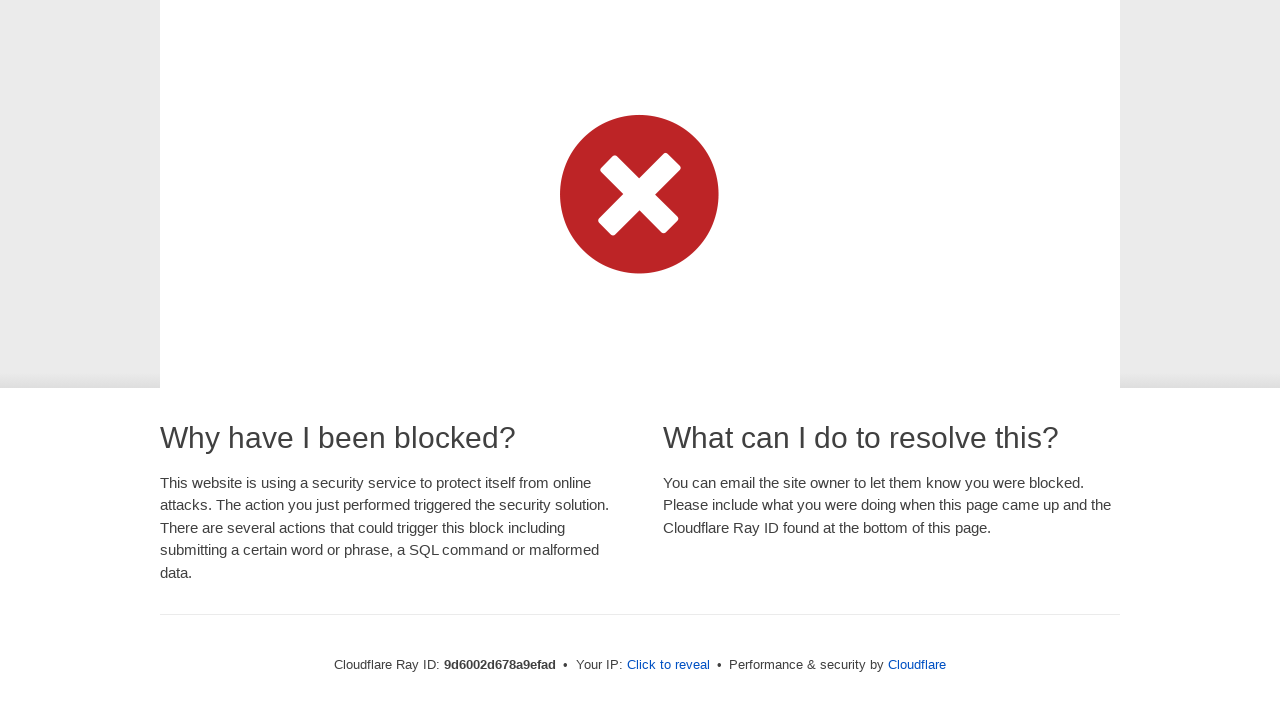

Waited 100ms after typing ' '
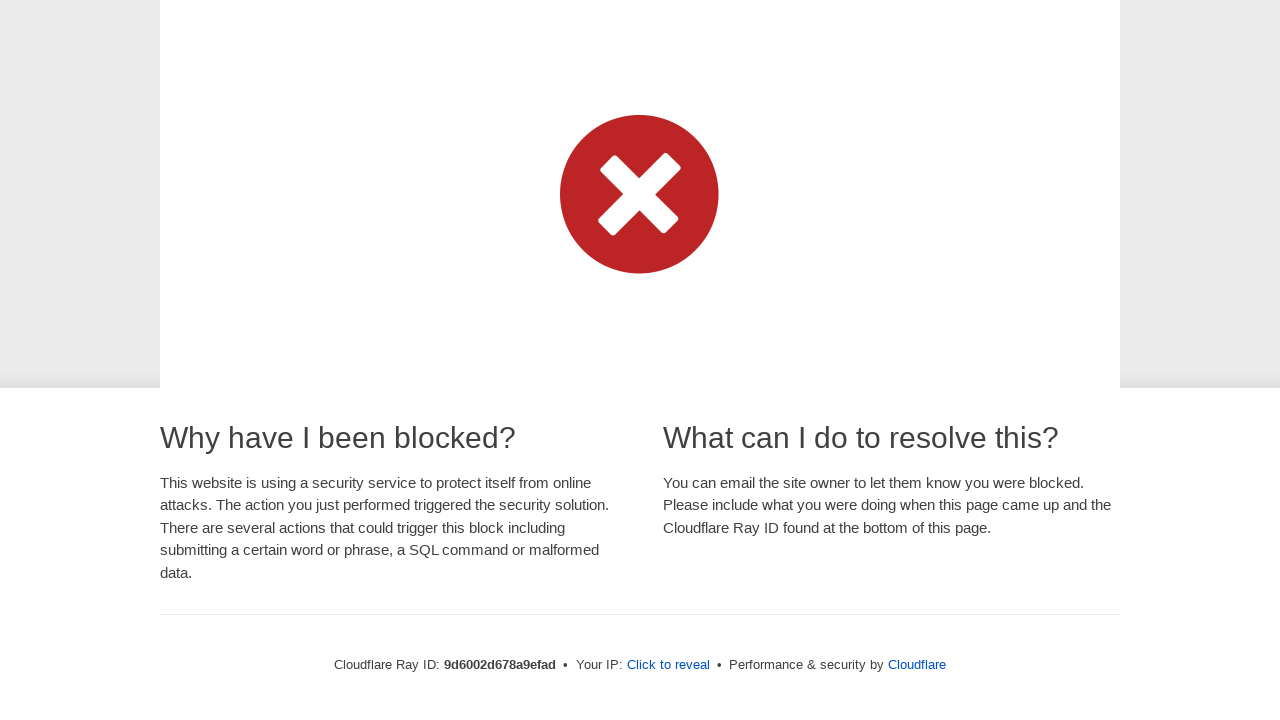

Pressed key 'h' in typing test
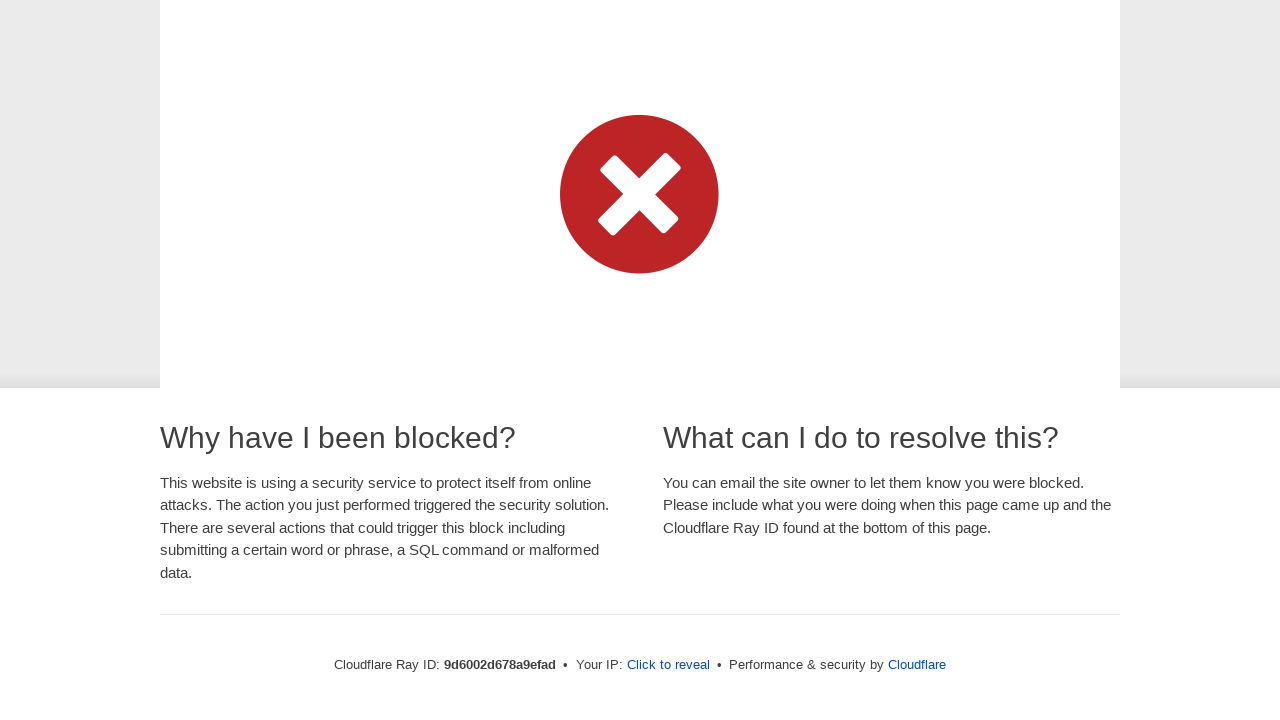

Waited 100ms after typing 'h'
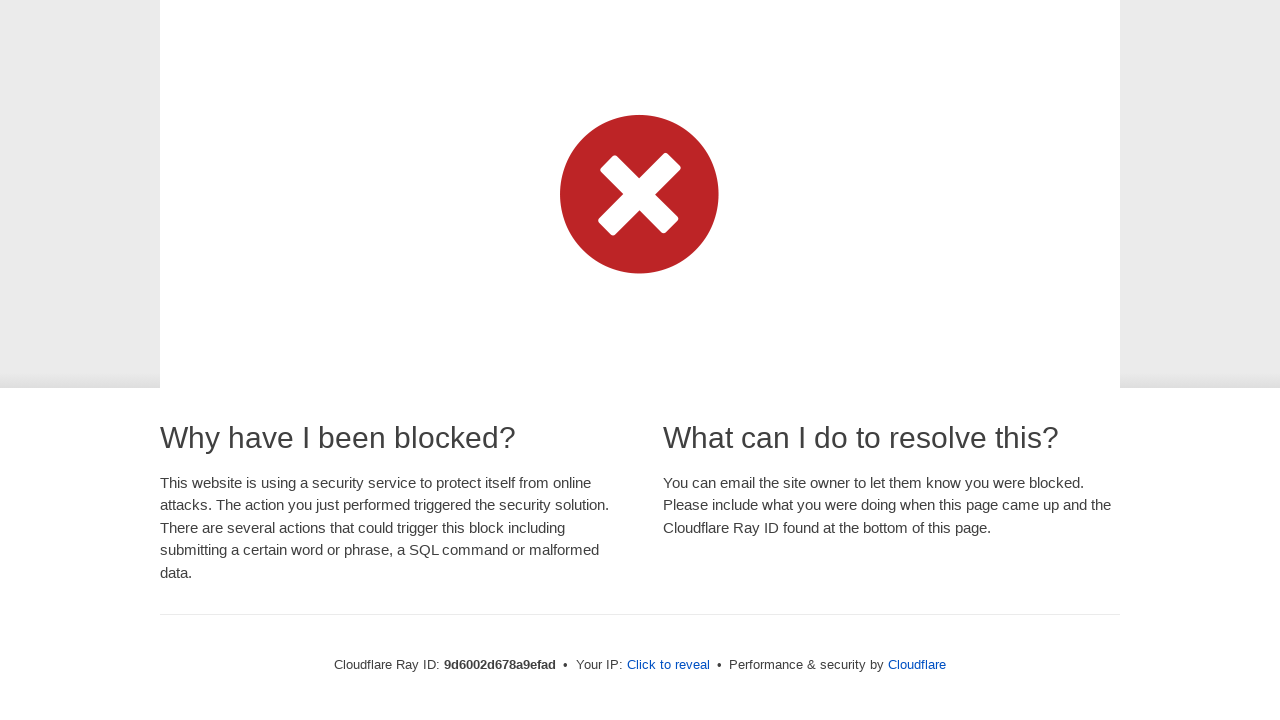

Pressed key 'o' in typing test
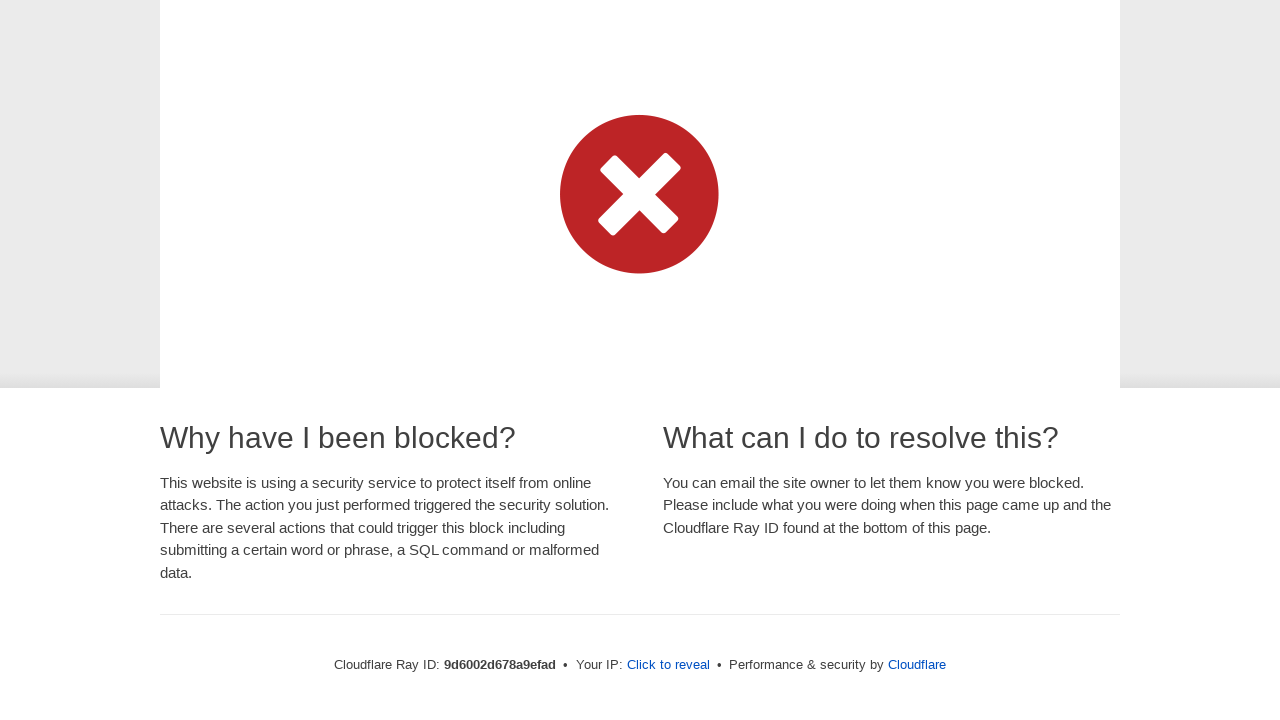

Waited 100ms after typing 'o'
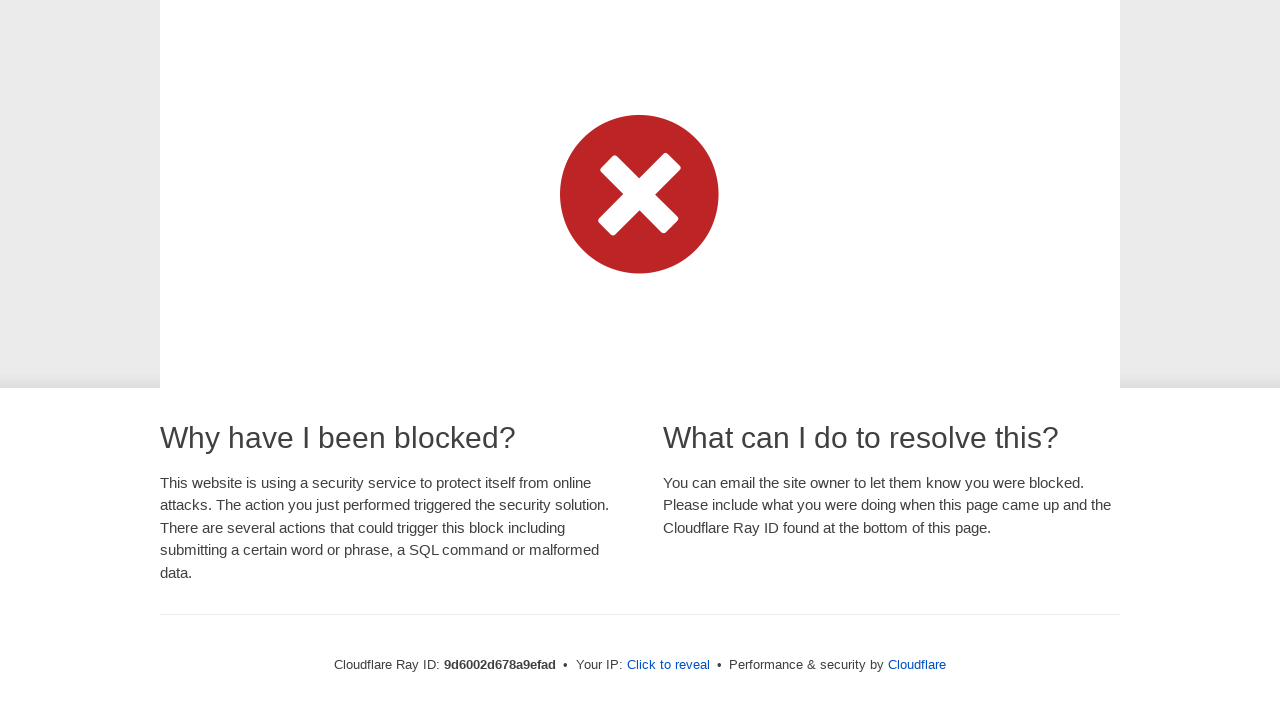

Pressed key 'w' in typing test
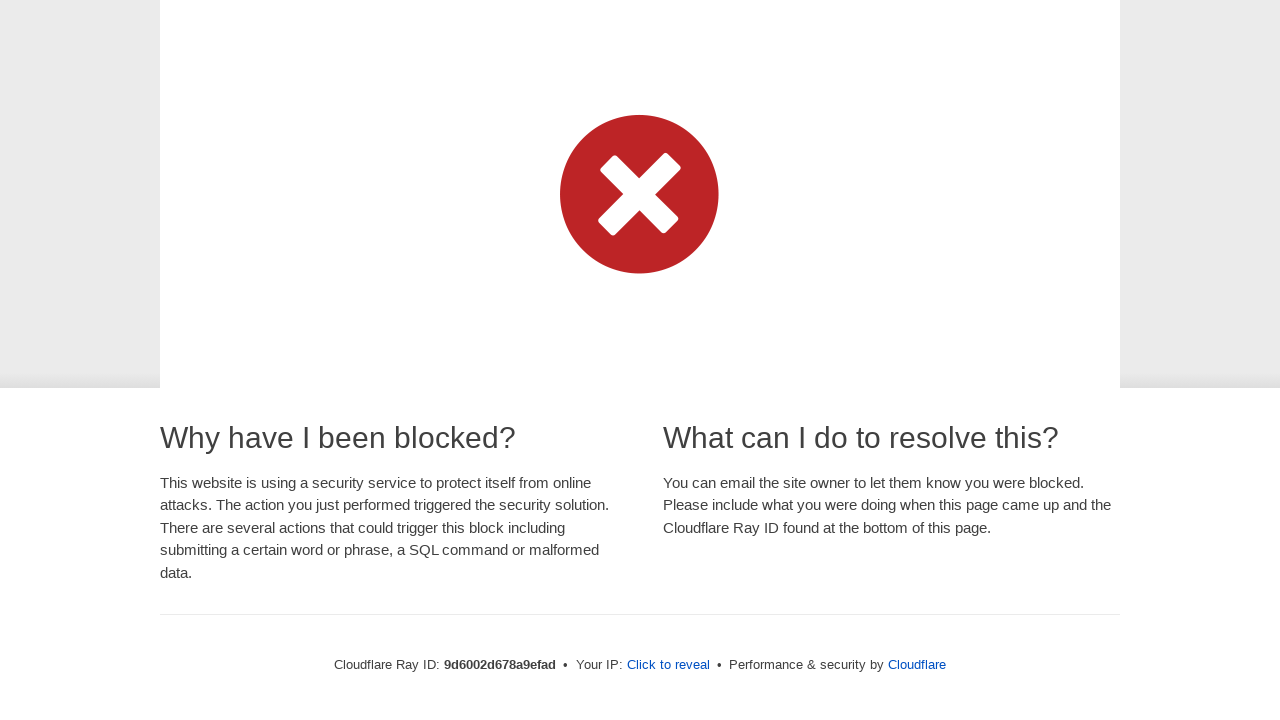

Waited 100ms after typing 'w'
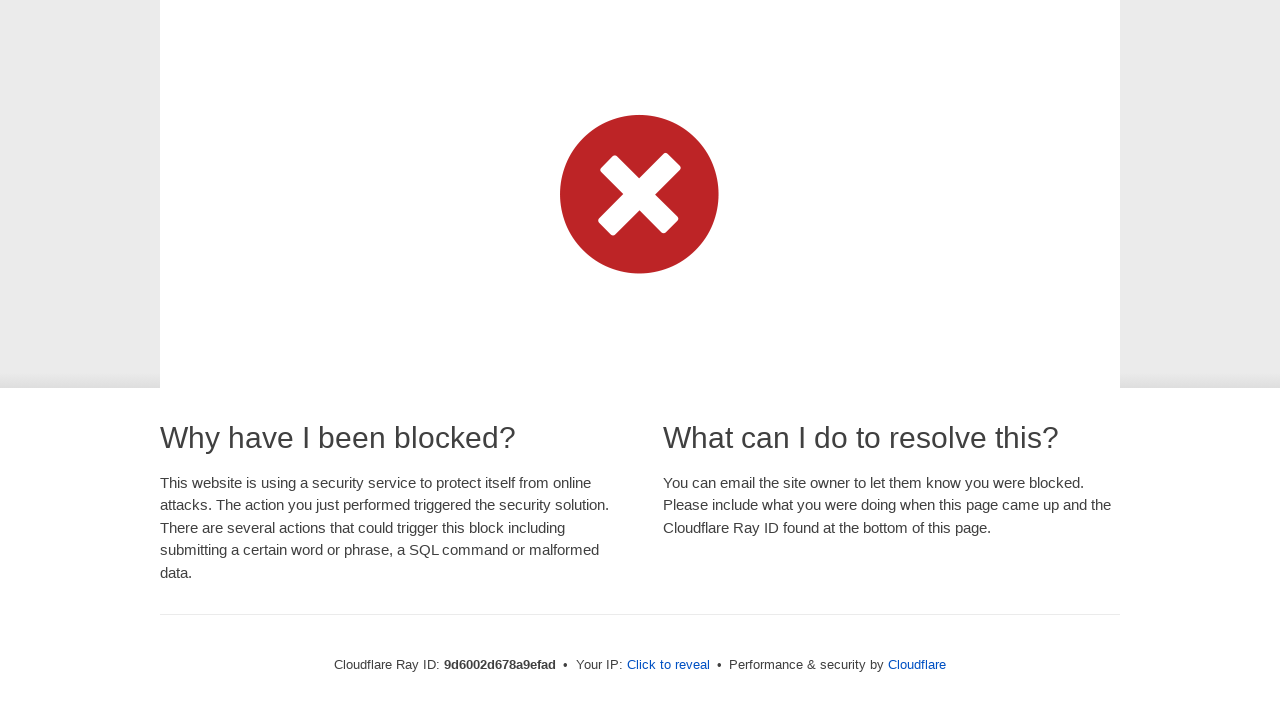

Pressed key ' ' in typing test
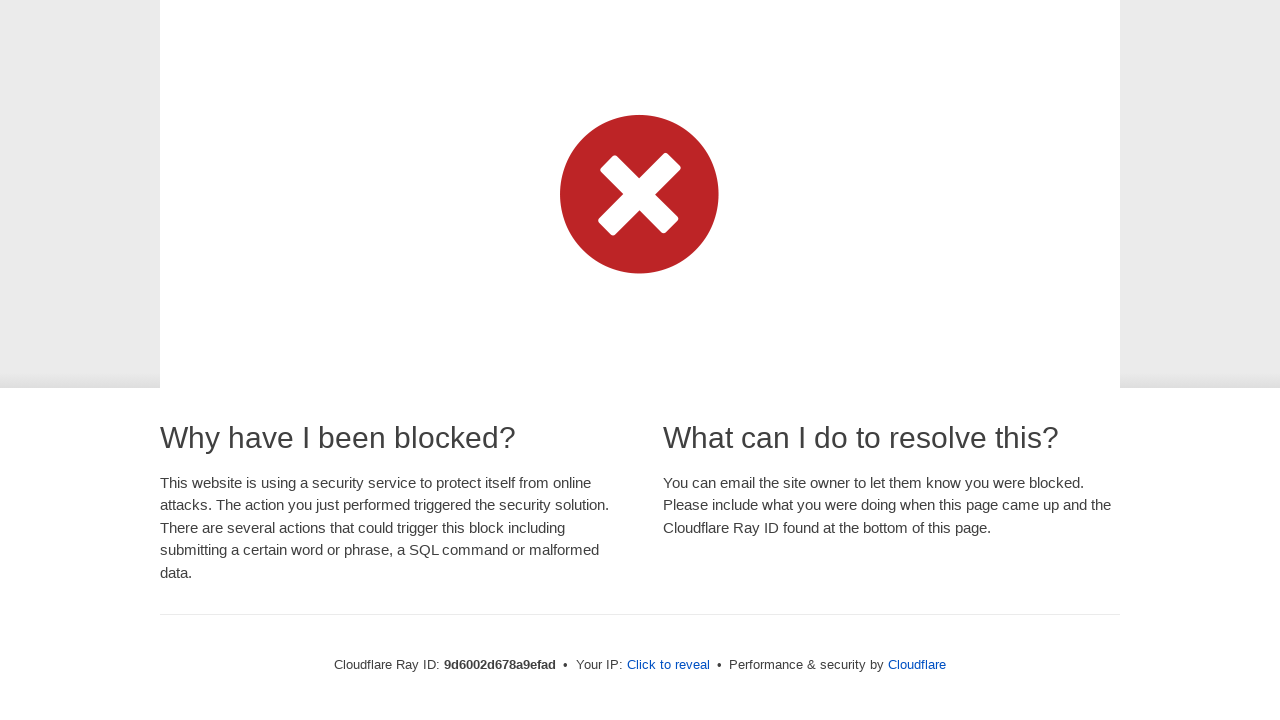

Waited 100ms after typing ' '
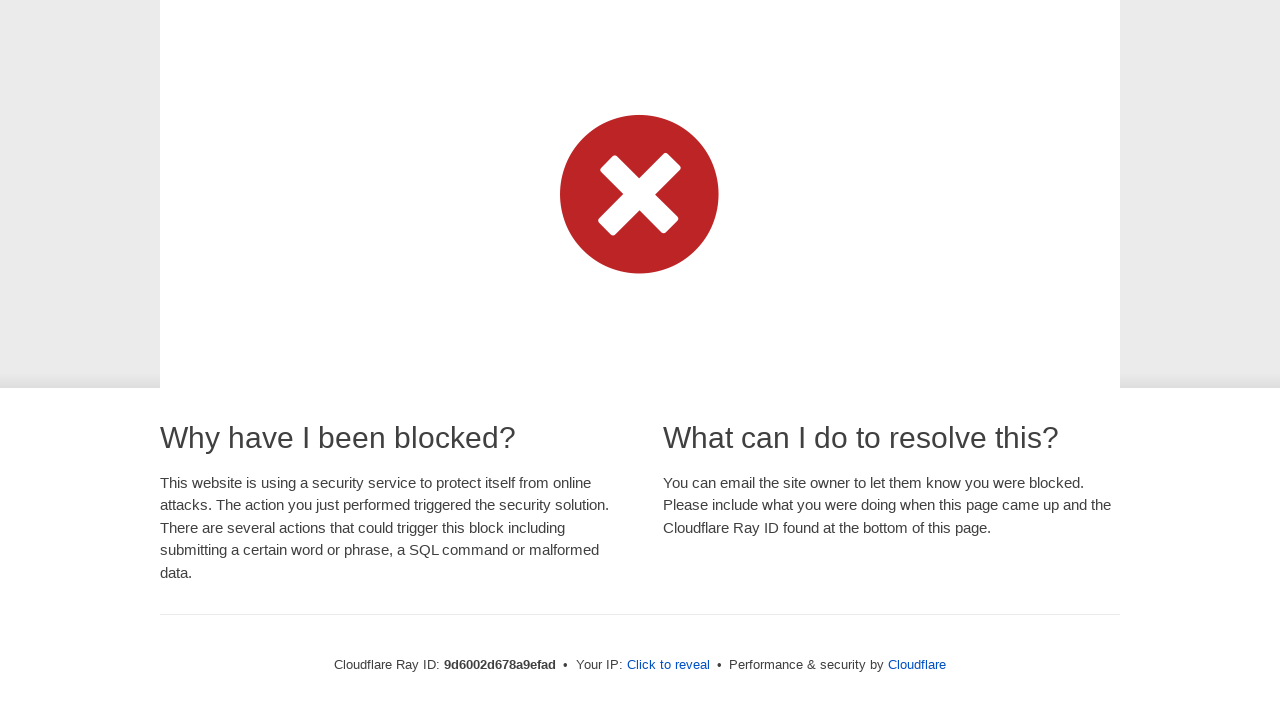

Pressed key 'm' in typing test
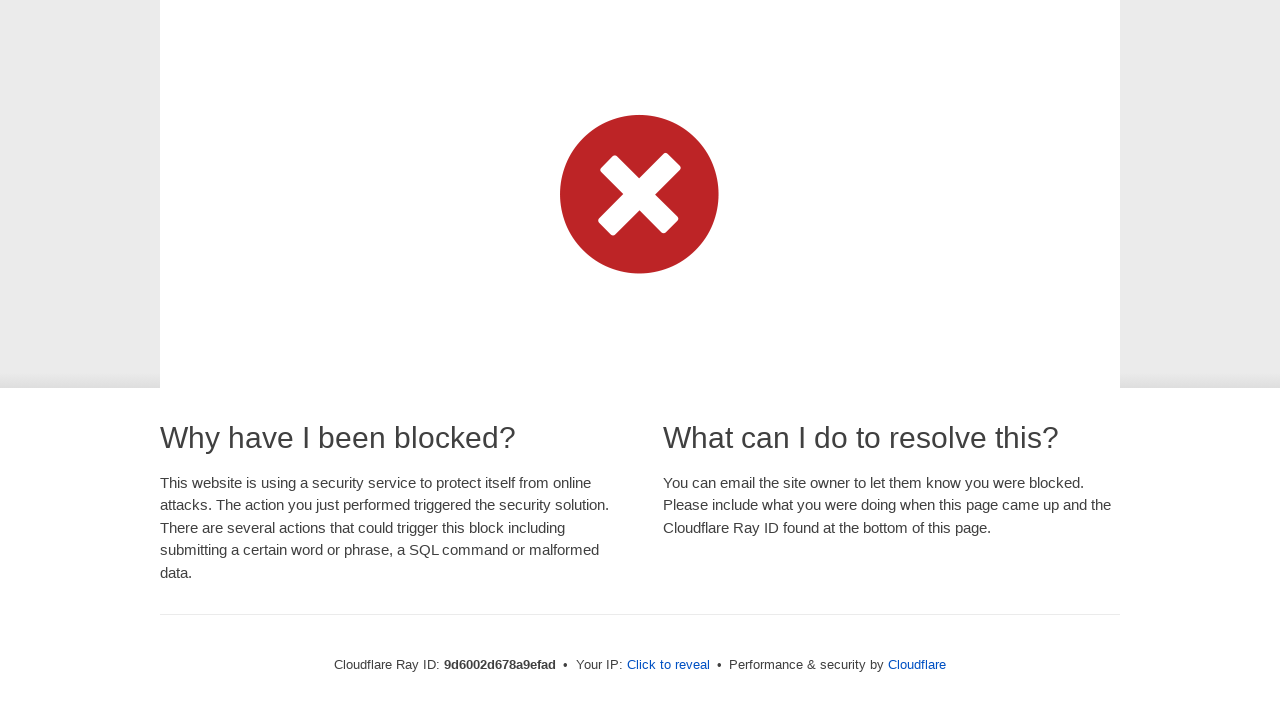

Waited 100ms after typing 'm'
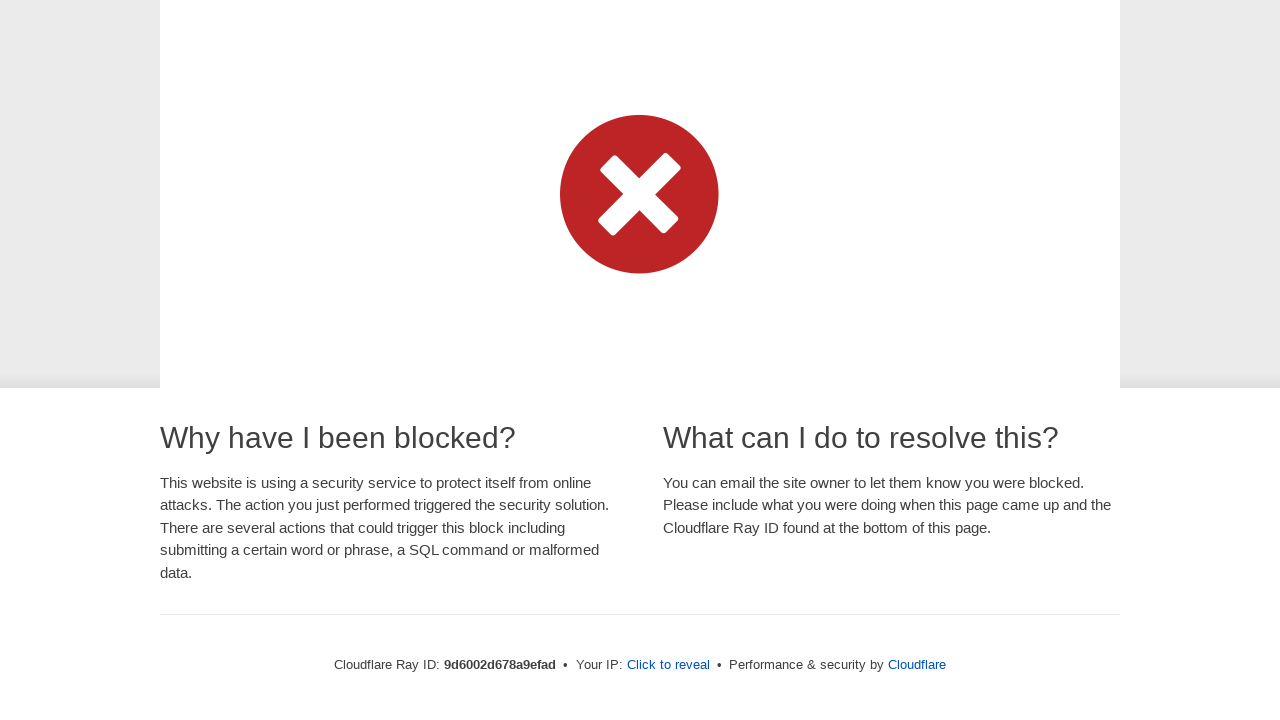

Pressed key 'a' in typing test
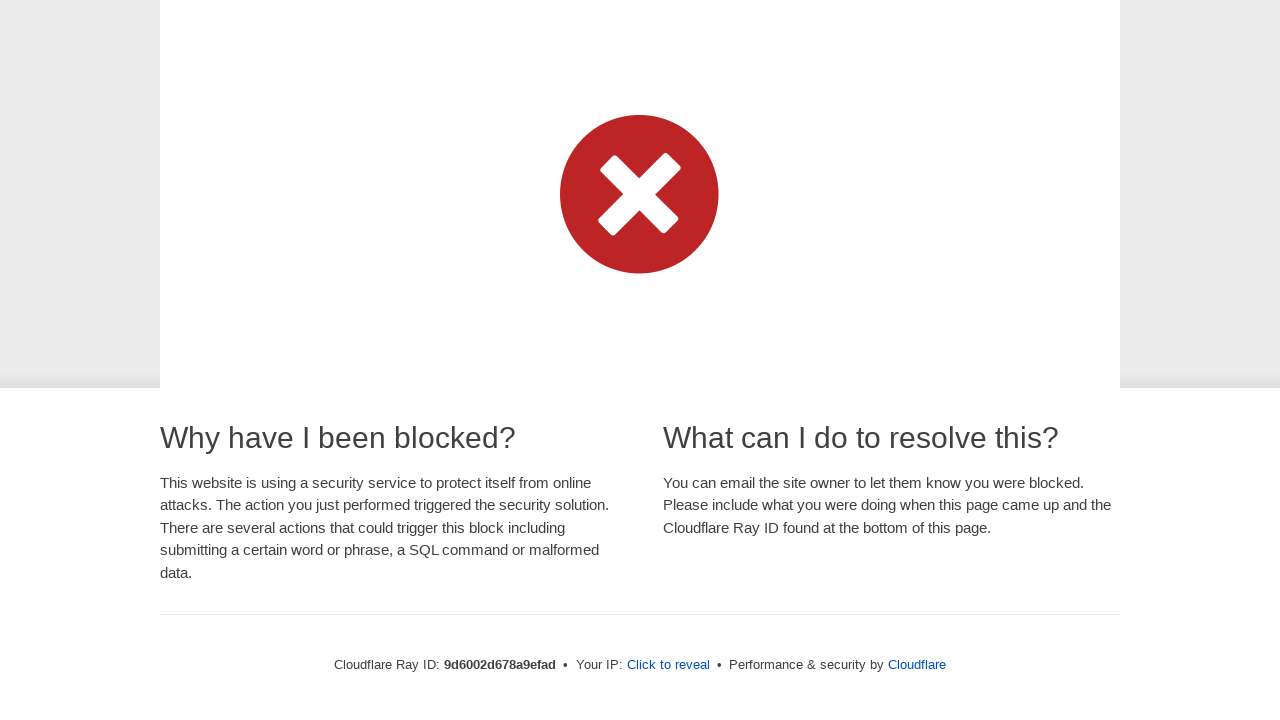

Waited 100ms after typing 'a'
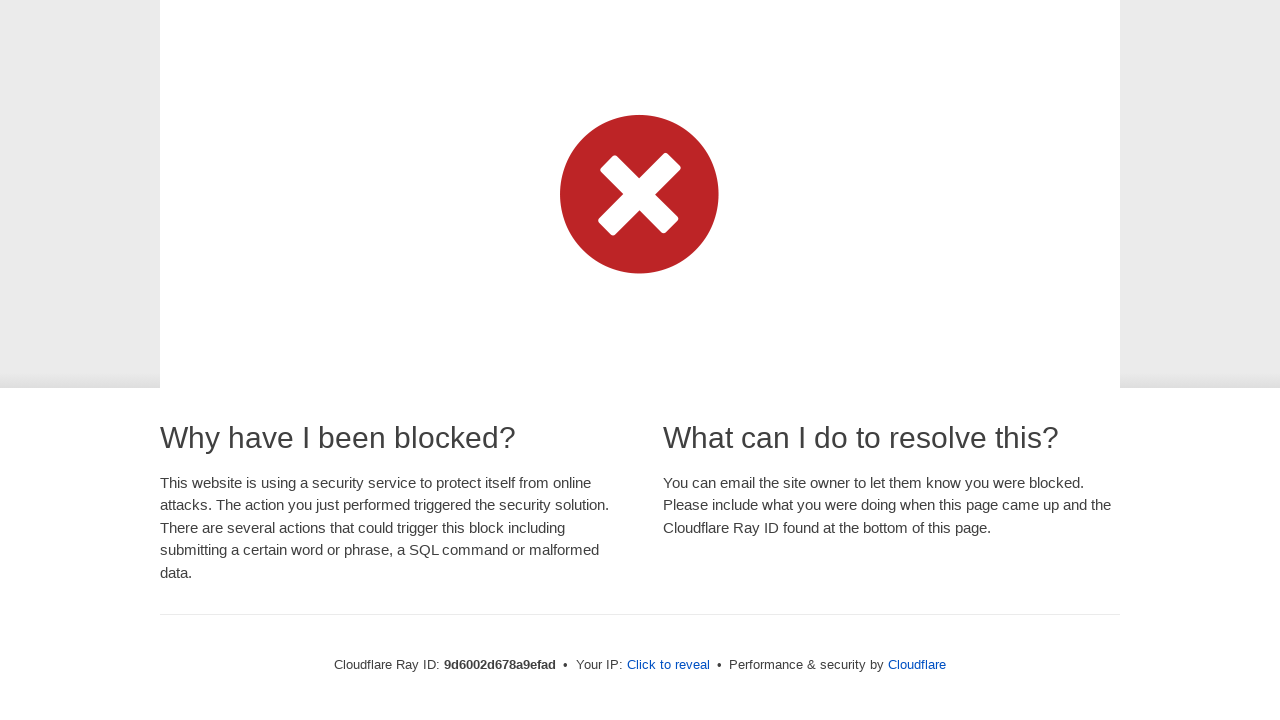

Pressed key 'n' in typing test
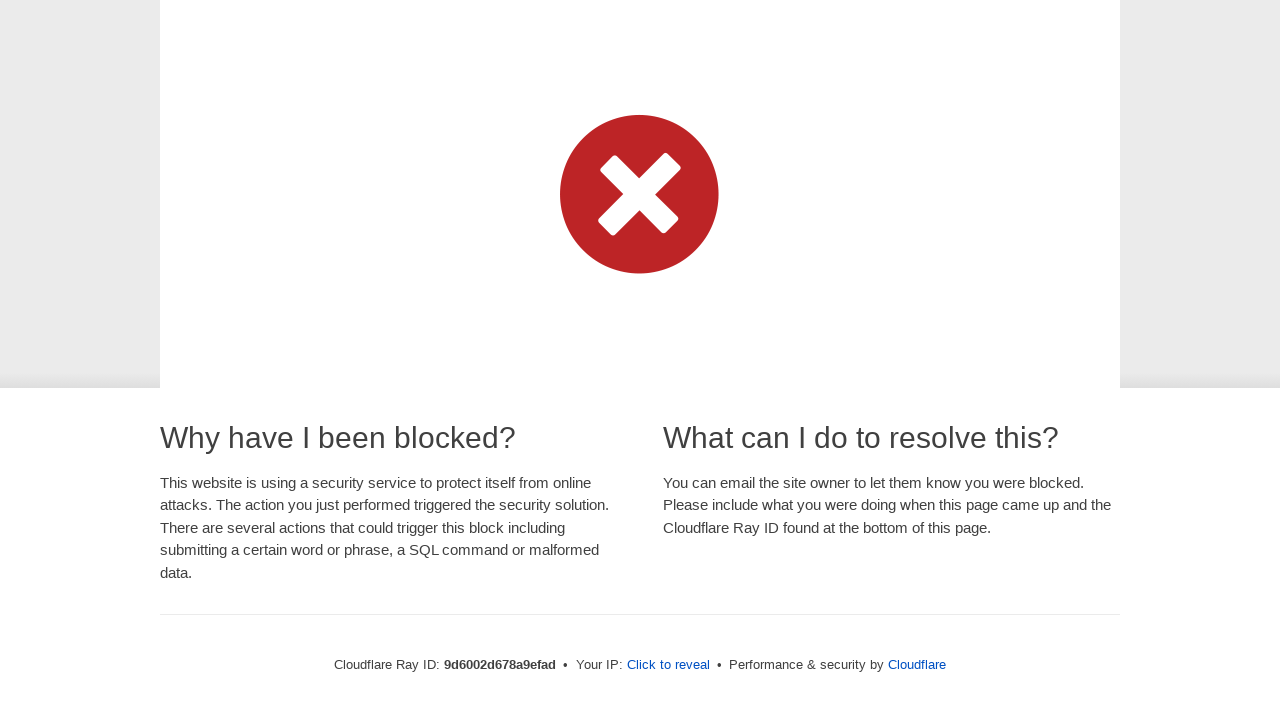

Waited 100ms after typing 'n'
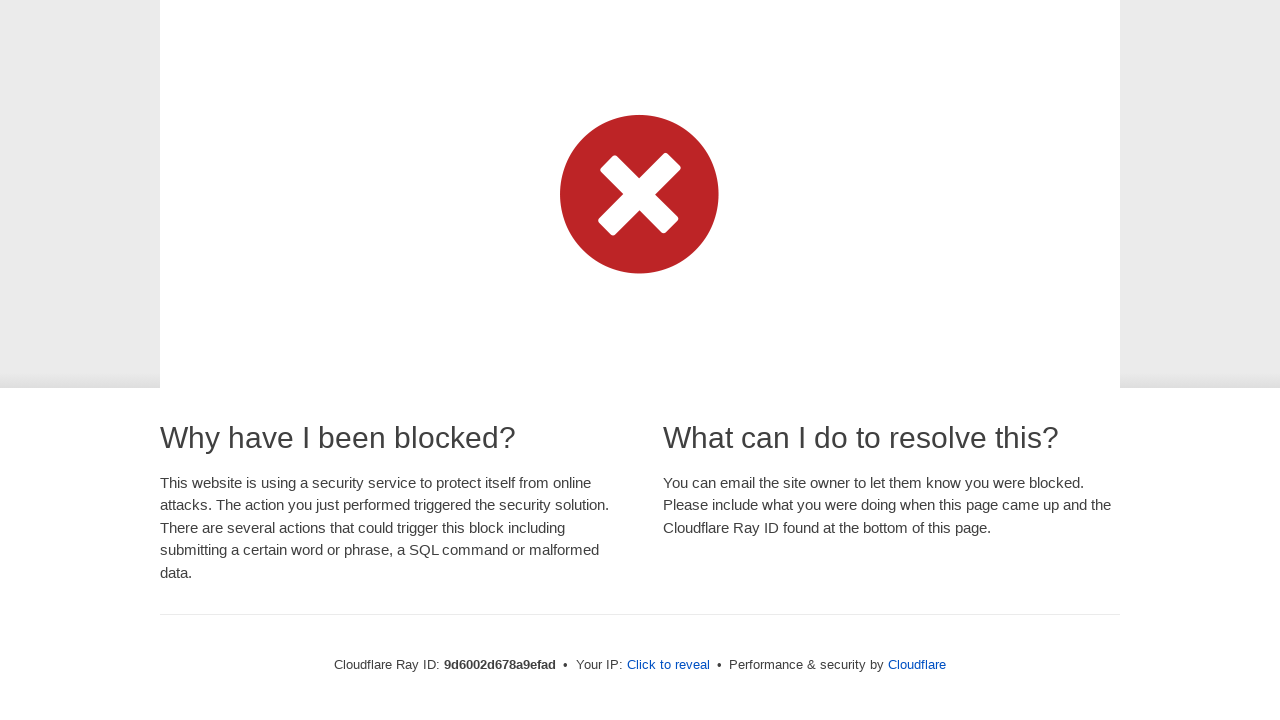

Pressed key 'y' in typing test
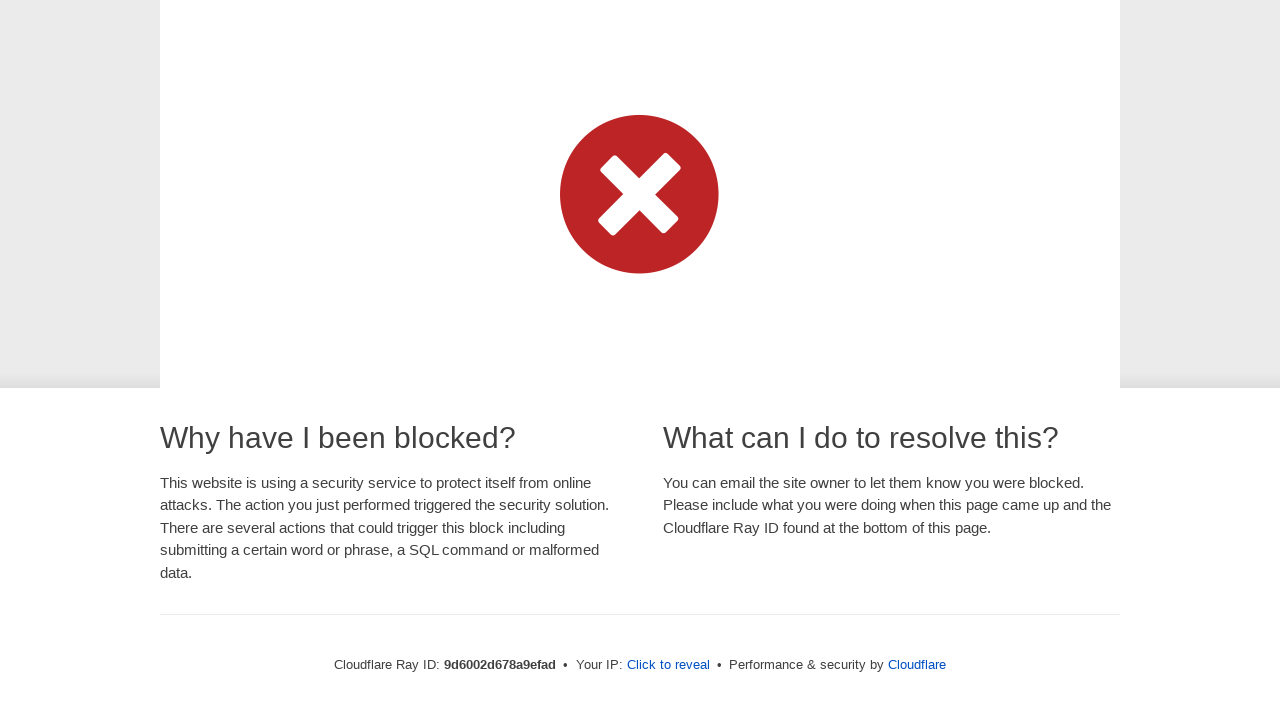

Waited 100ms after typing 'y'
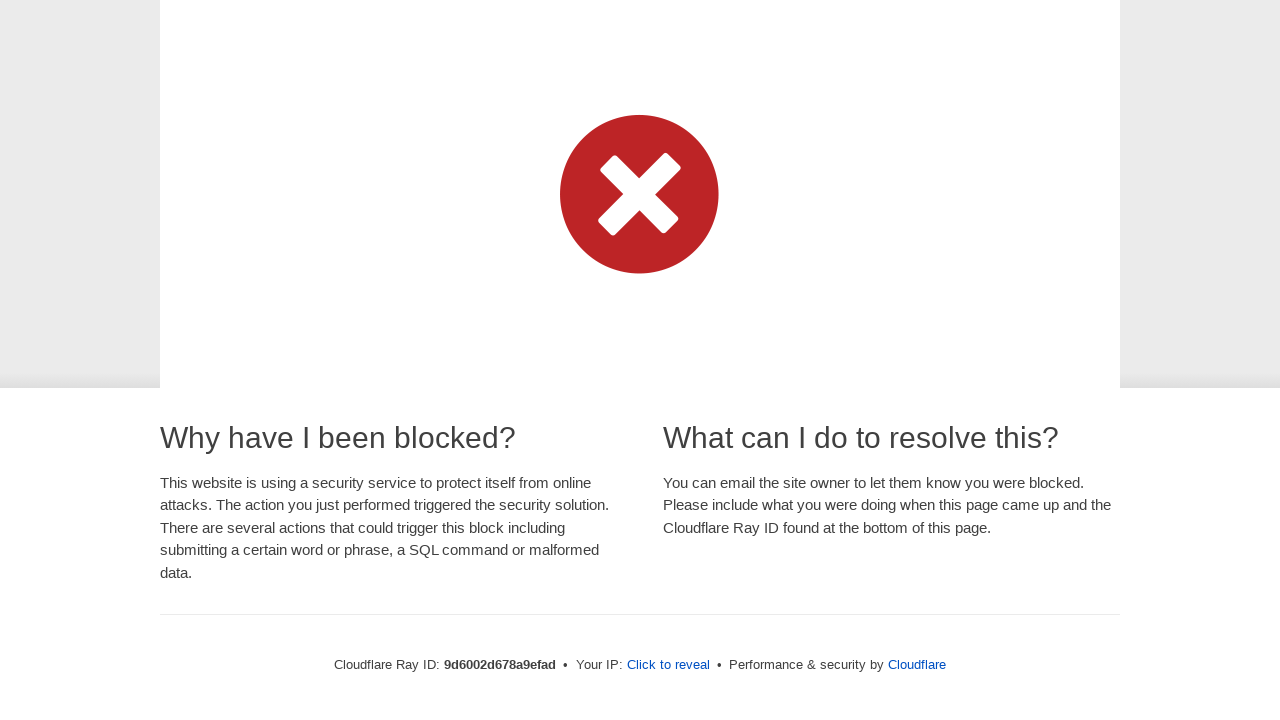

Pressed key ' ' in typing test
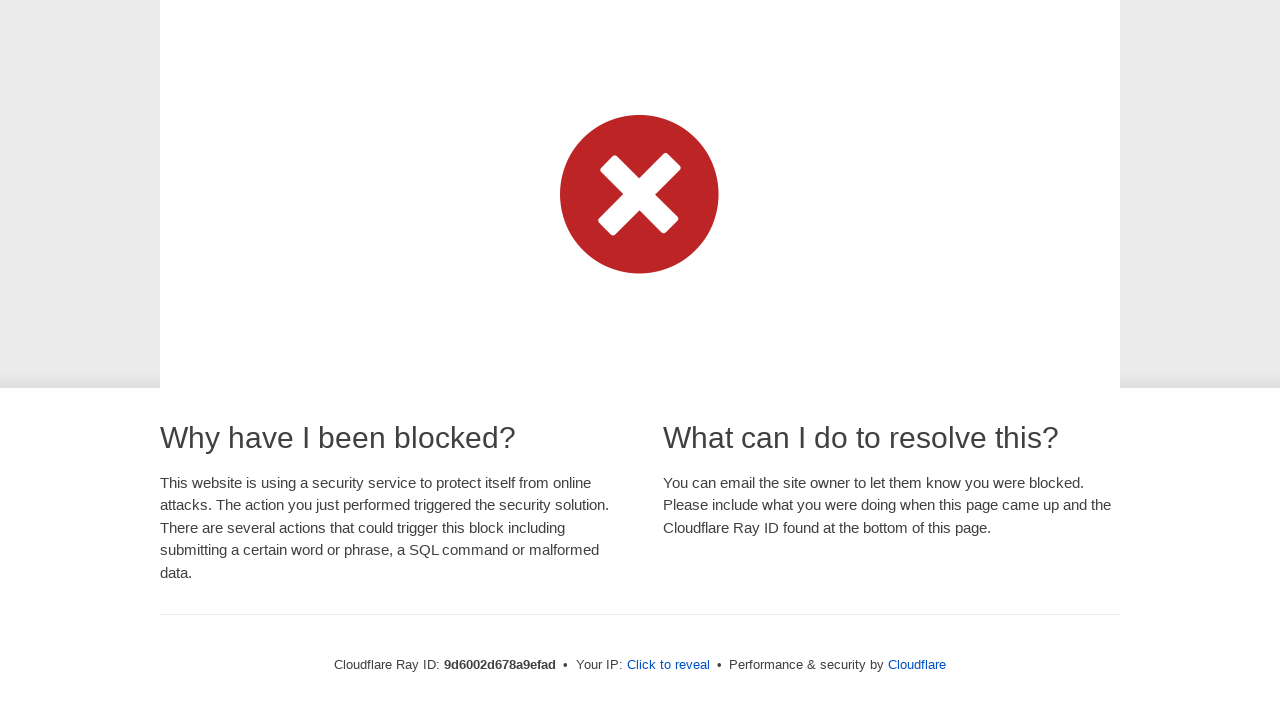

Waited 100ms after typing ' '
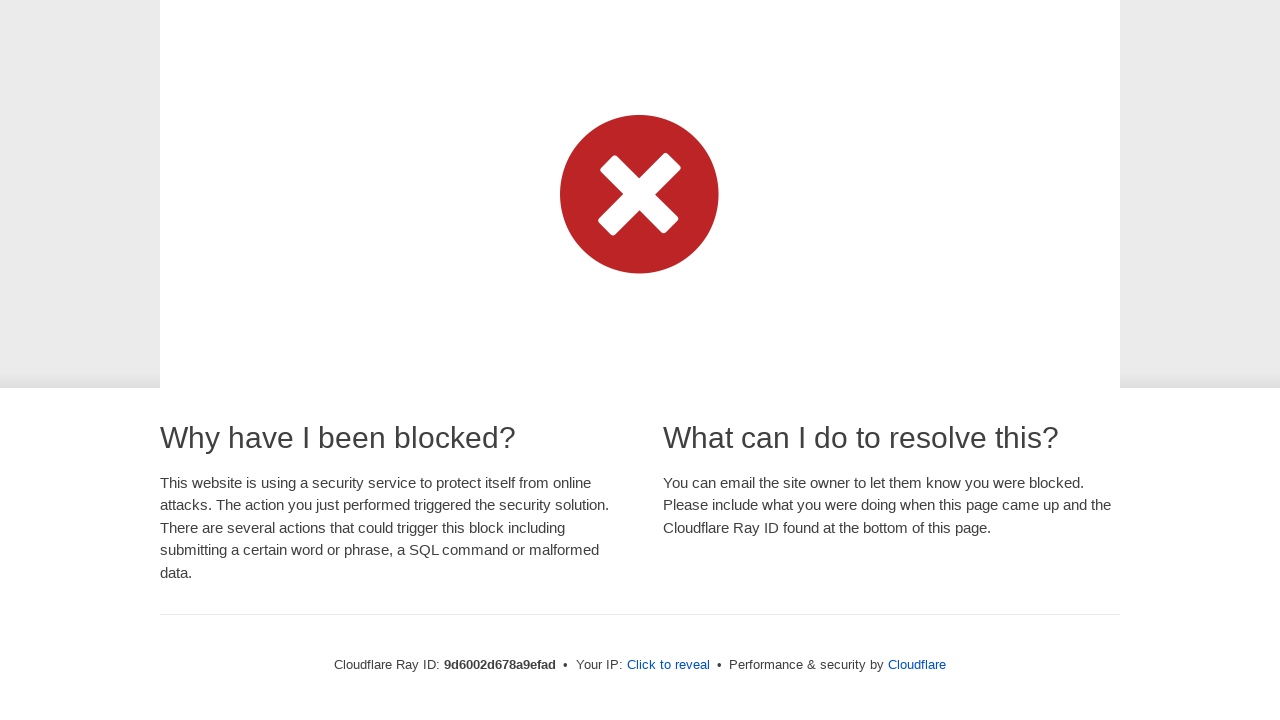

Pressed key 'w' in typing test
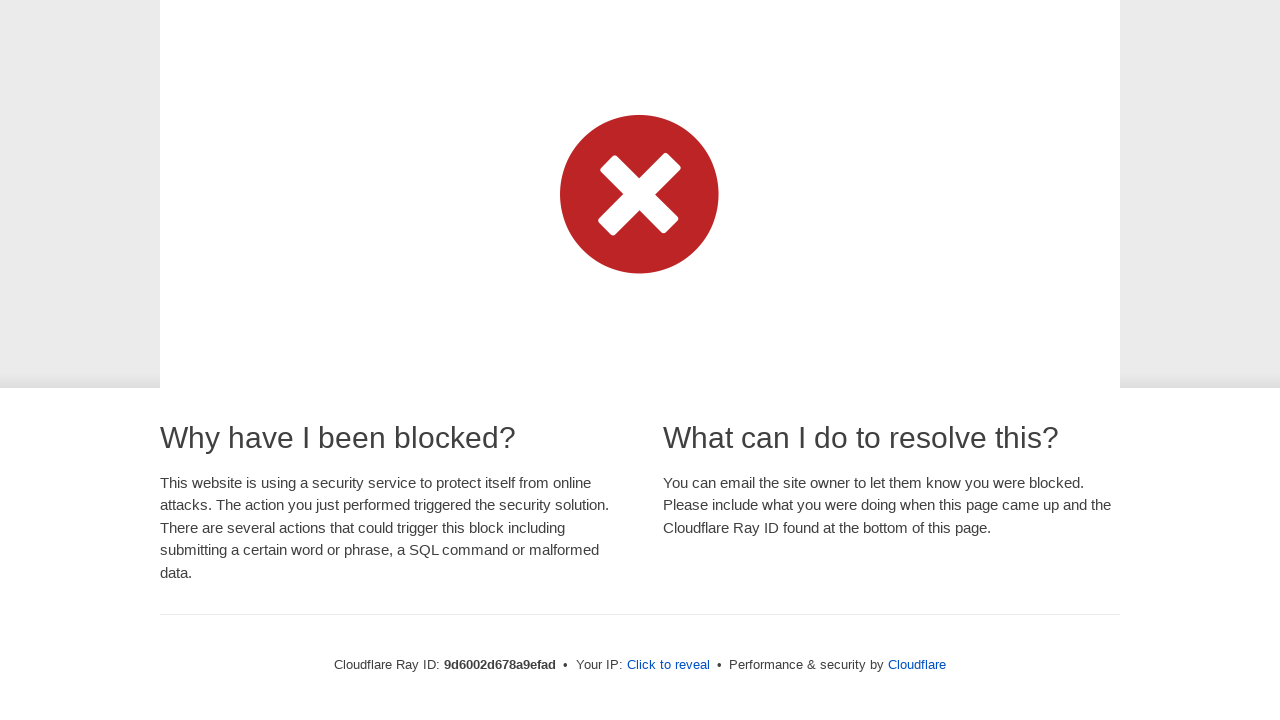

Waited 100ms after typing 'w'
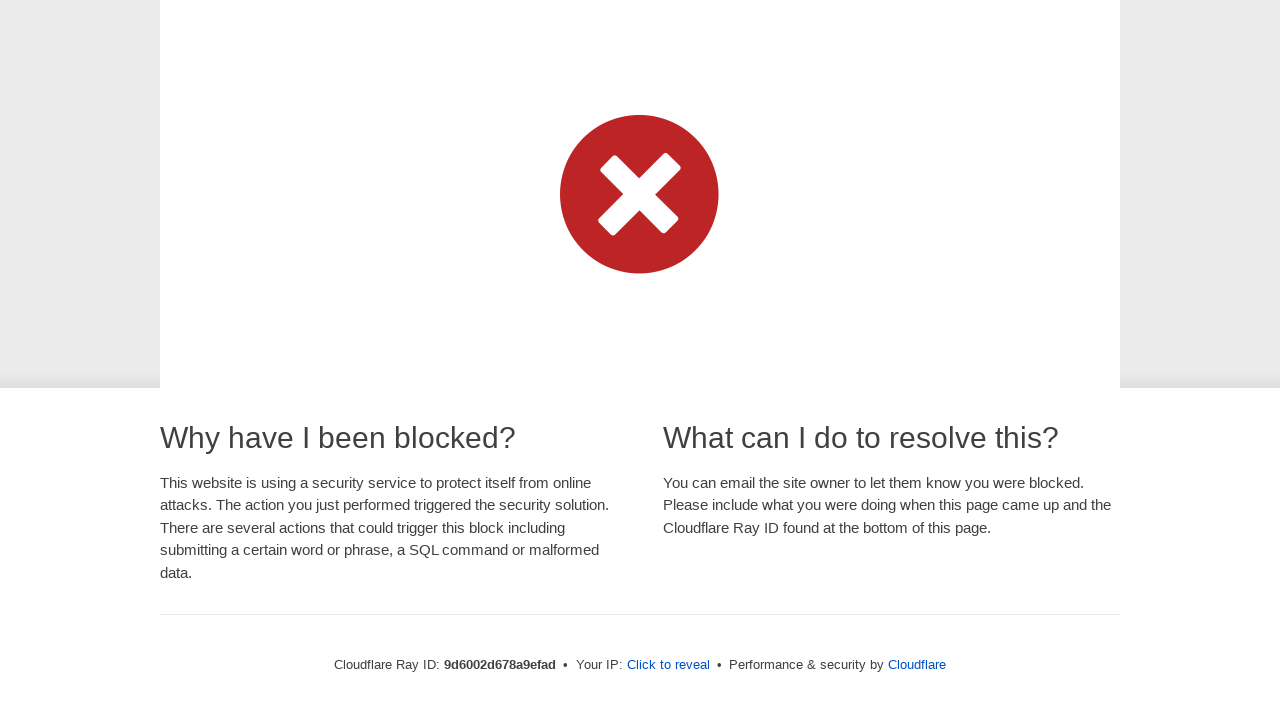

Pressed key 'o' in typing test
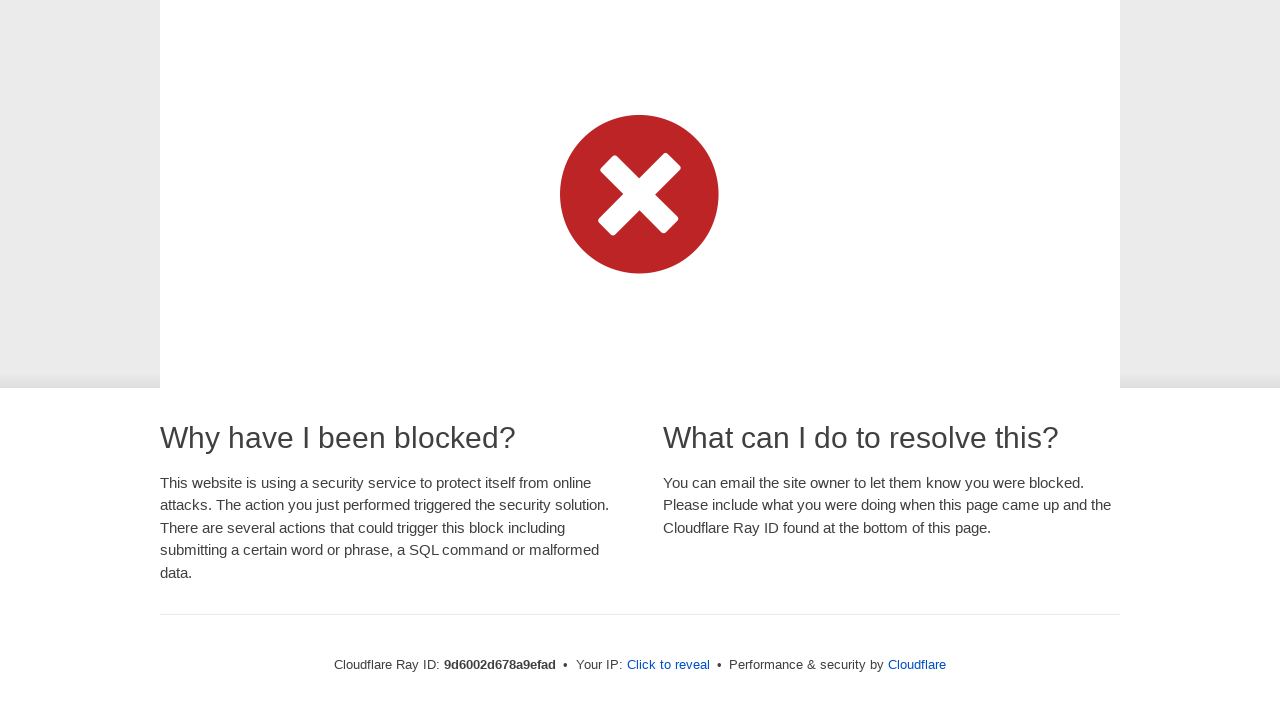

Waited 100ms after typing 'o'
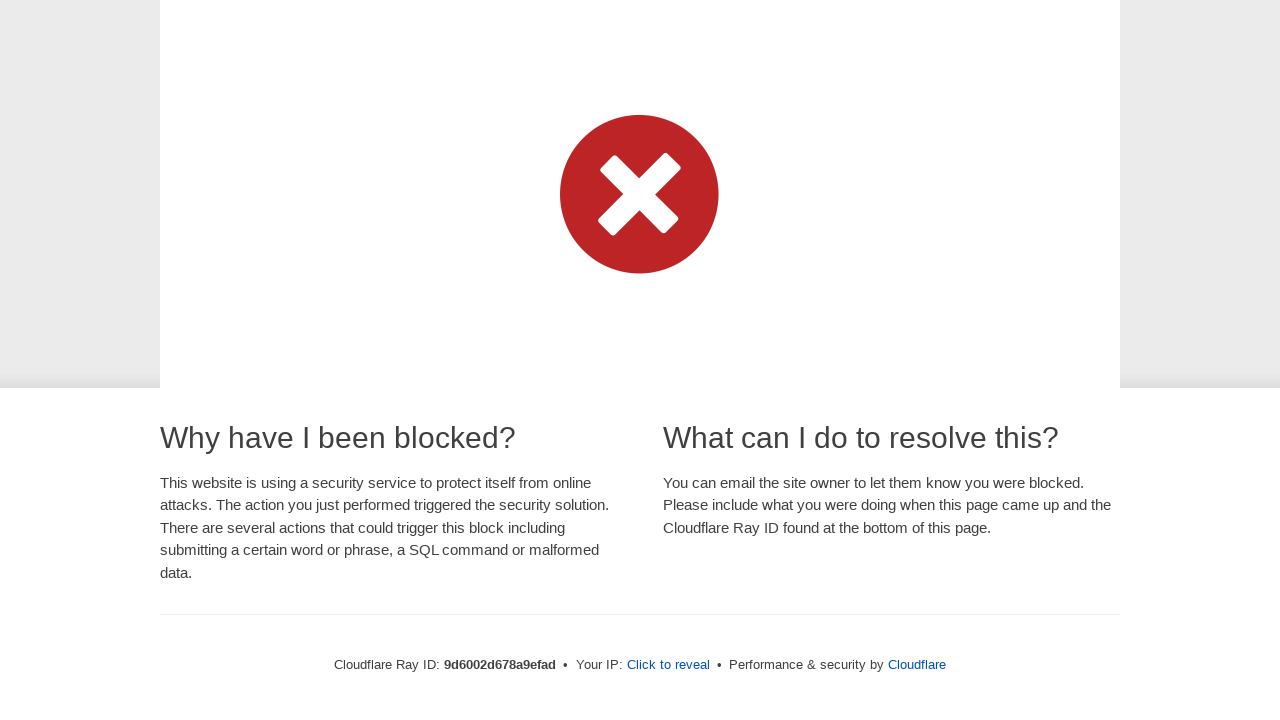

Pressed key 'r' in typing test
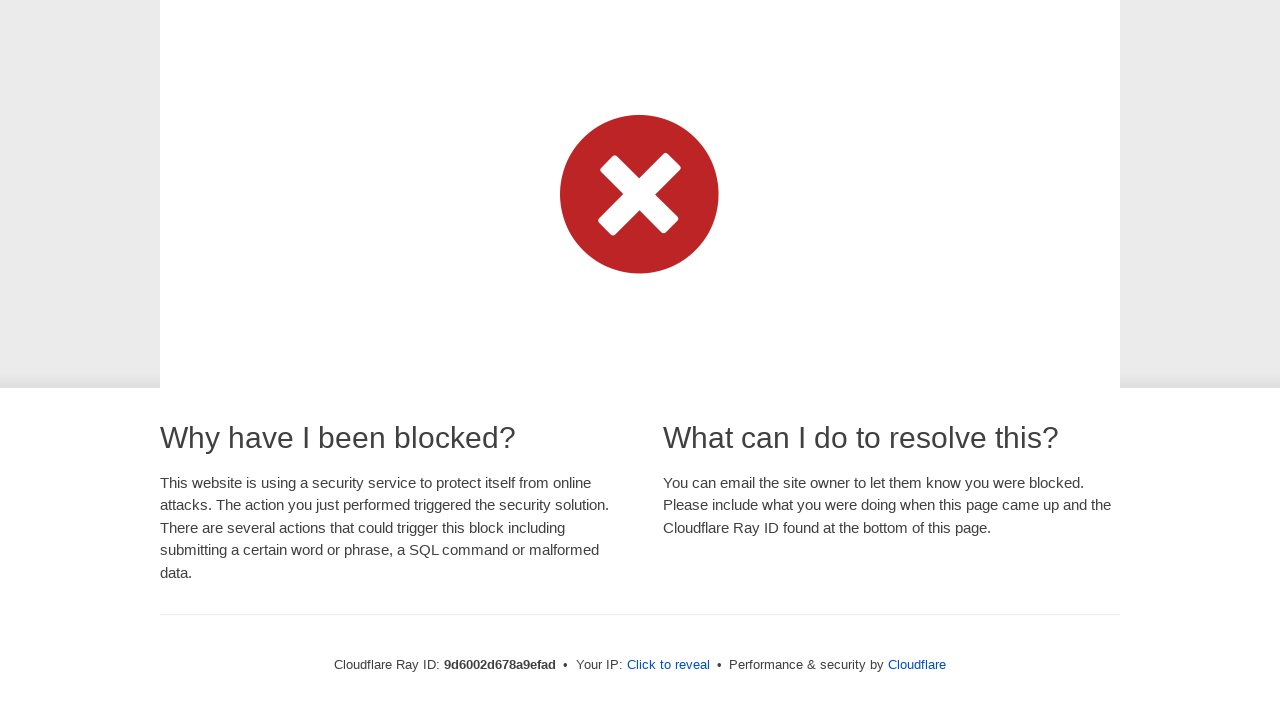

Waited 100ms after typing 'r'
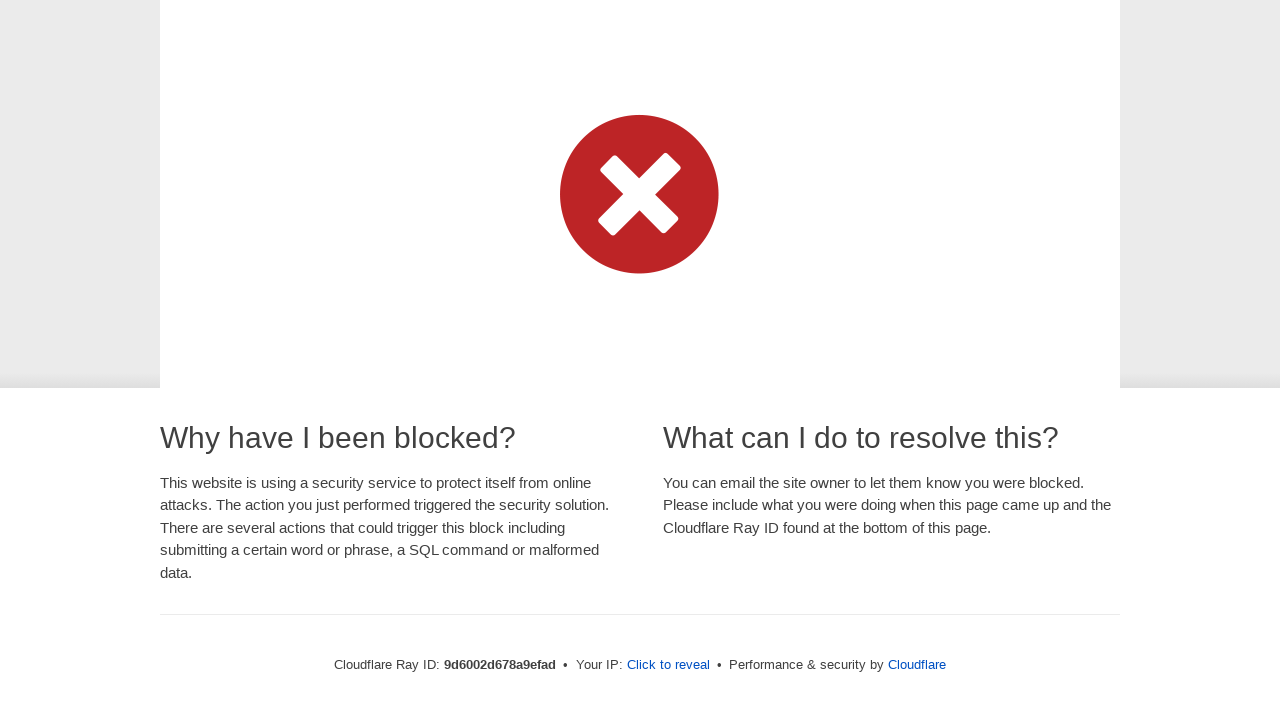

Pressed key 'd' in typing test
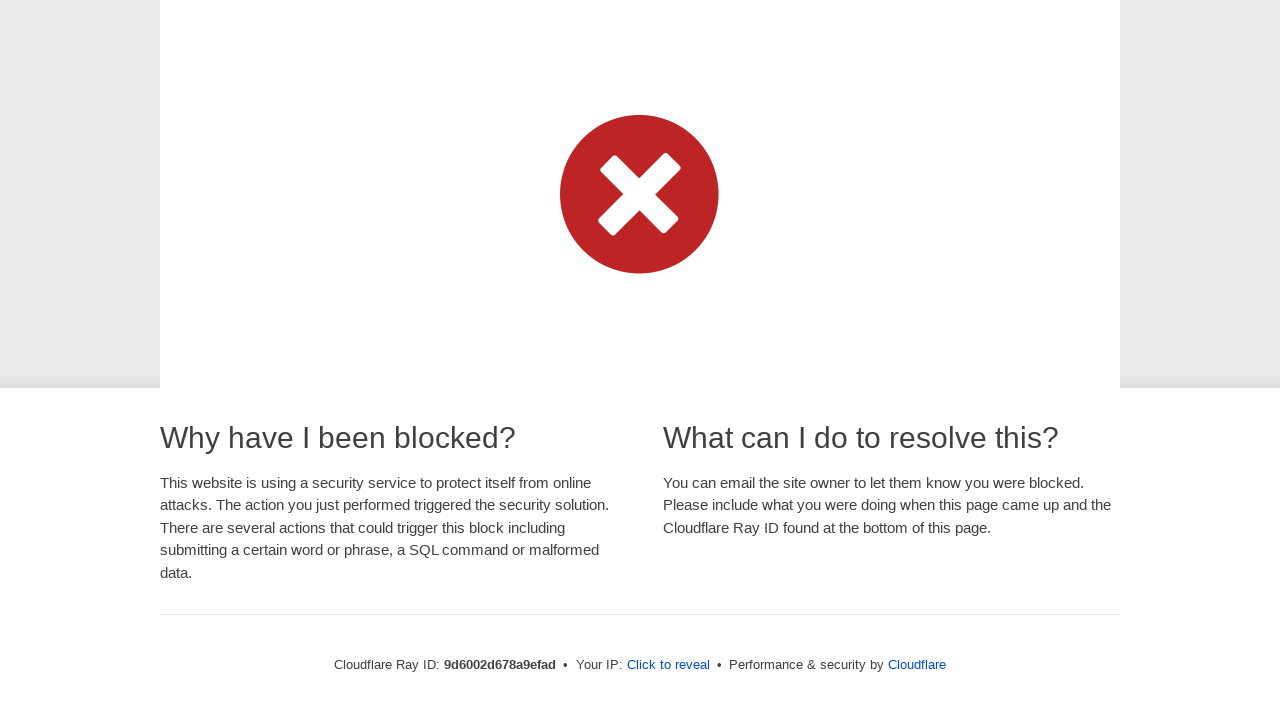

Waited 100ms after typing 'd'
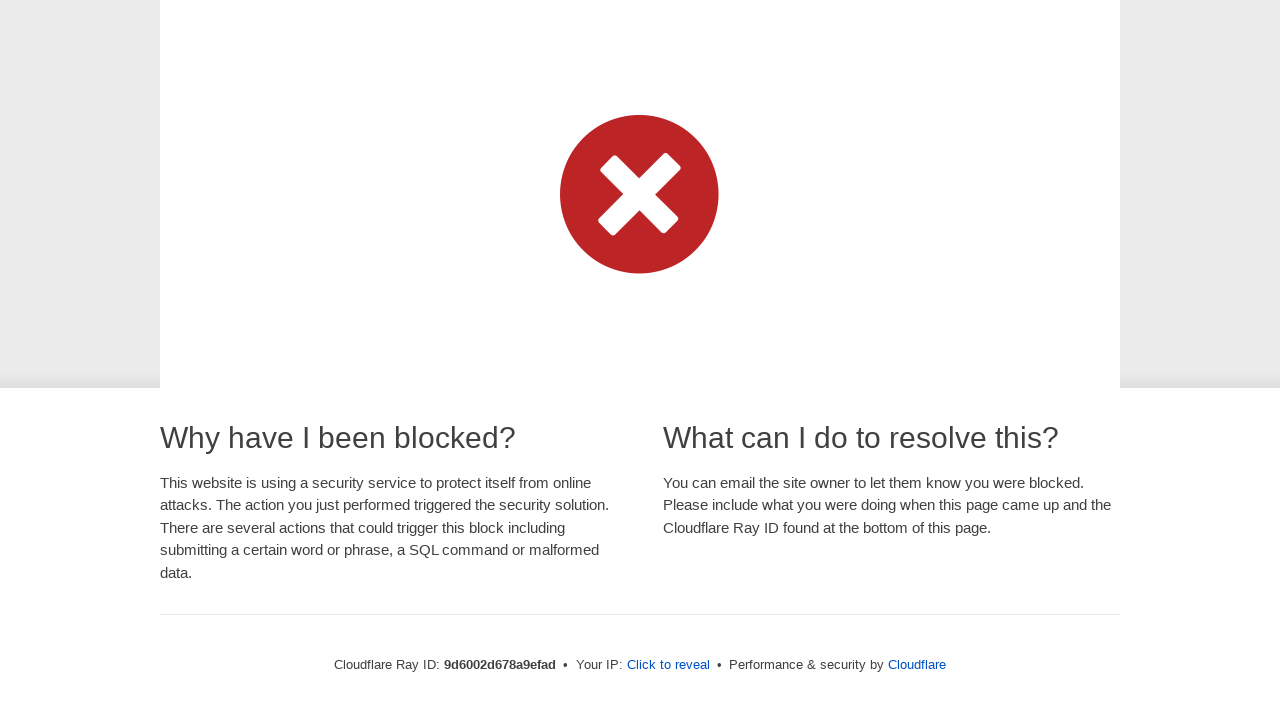

Pressed key 's' in typing test
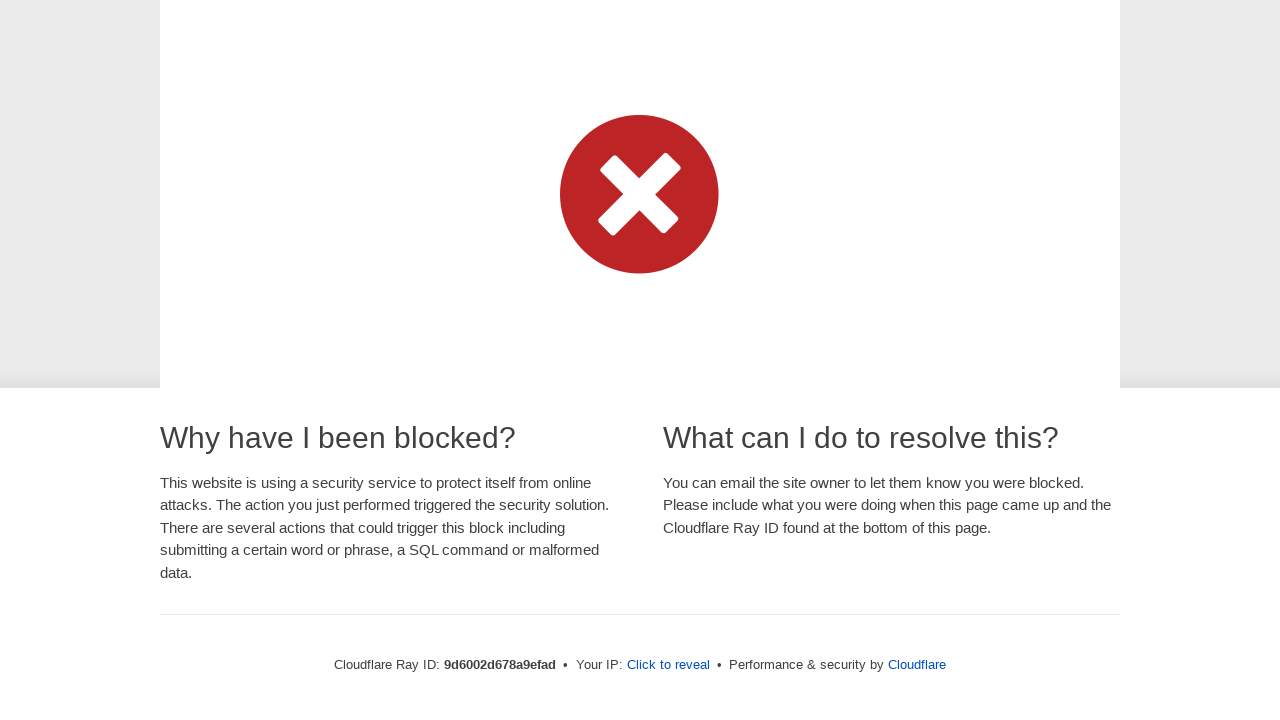

Waited 100ms after typing 's'
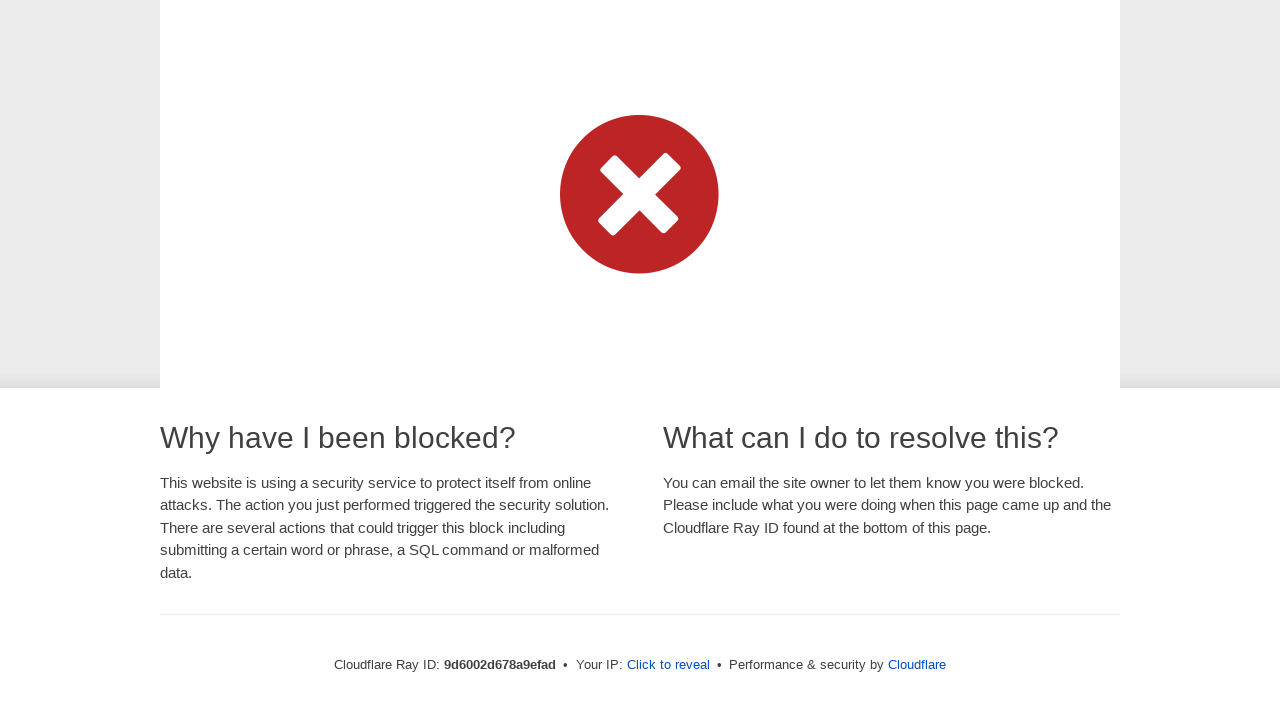

Pressed key ' ' in typing test
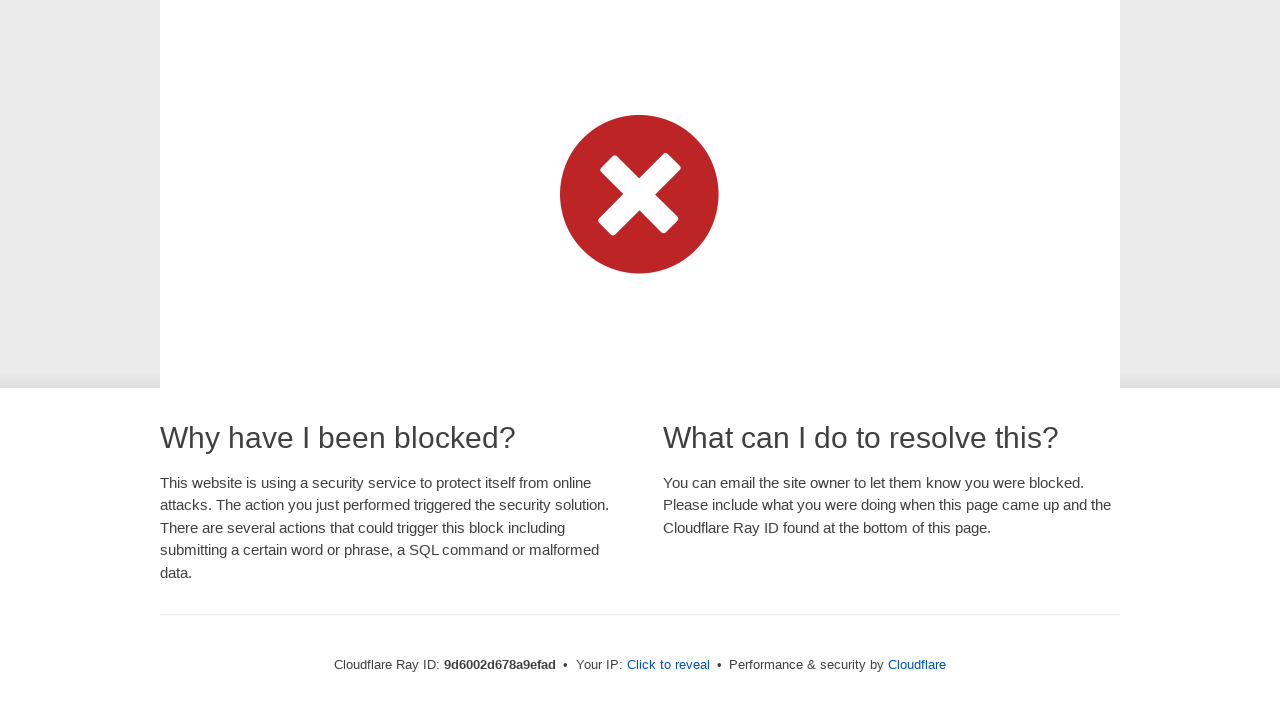

Waited 100ms after typing ' '
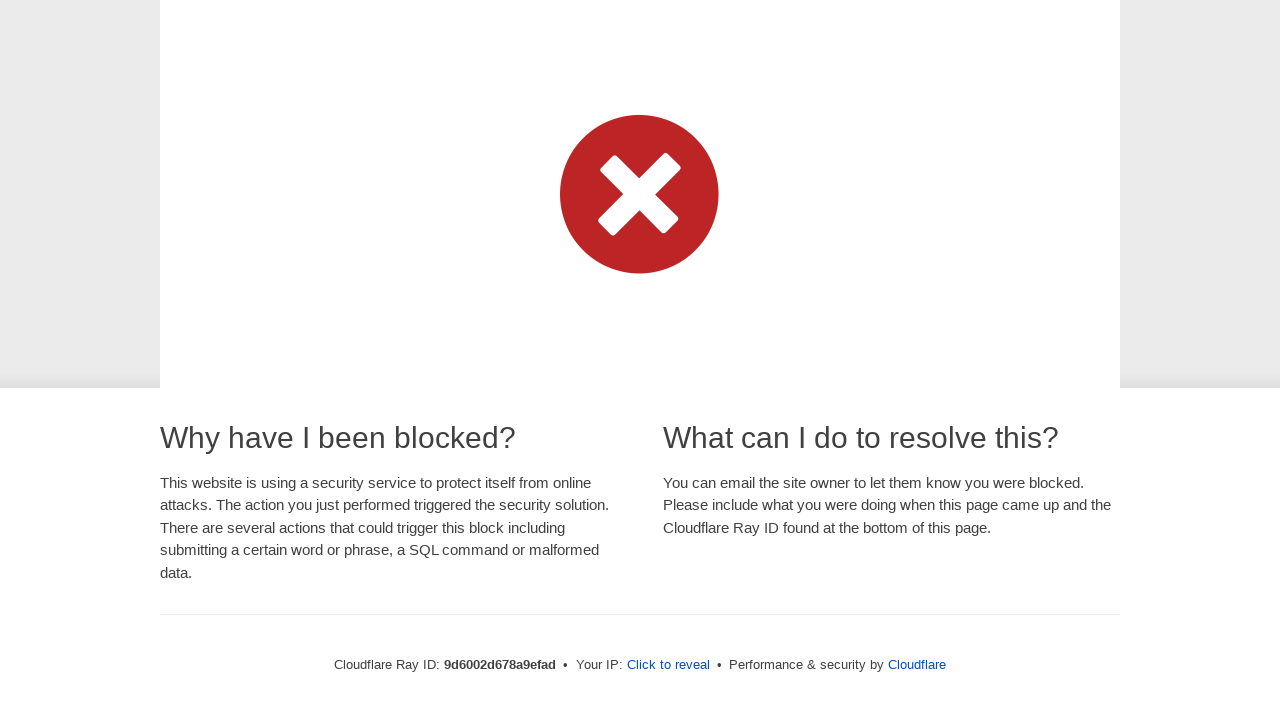

Pressed key 'p' in typing test
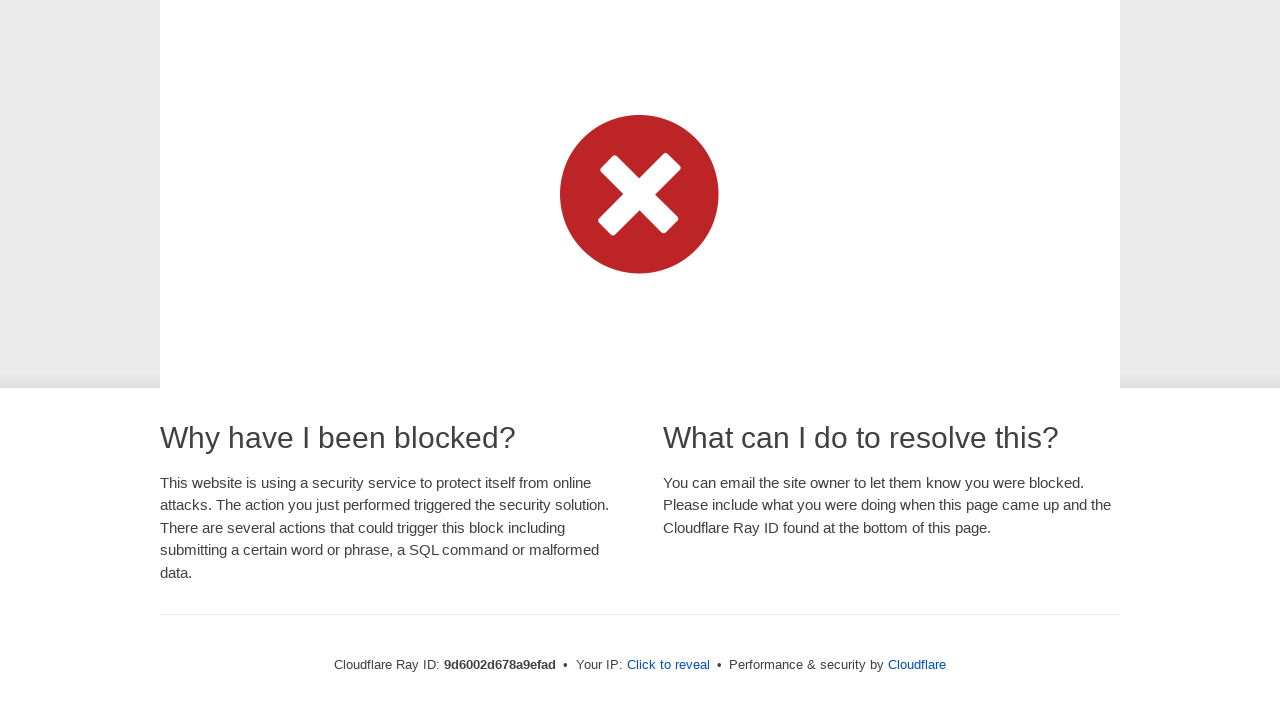

Waited 100ms after typing 'p'
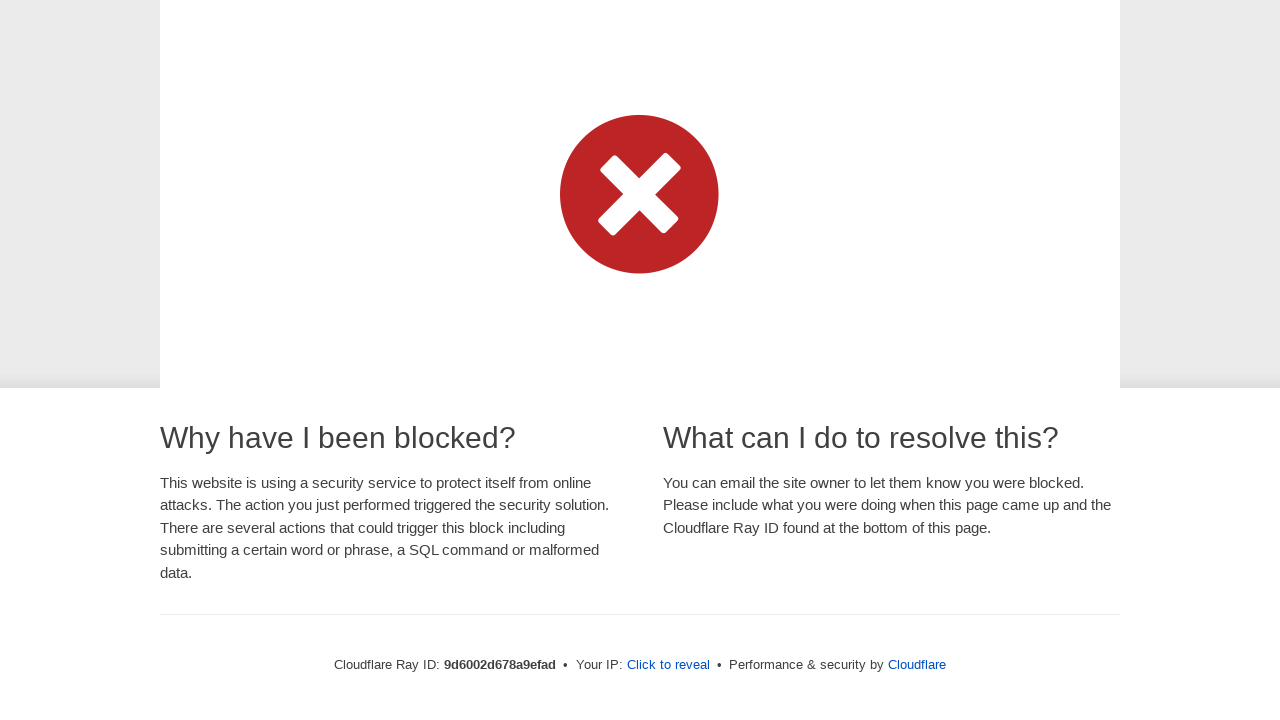

Pressed key 'e' in typing test
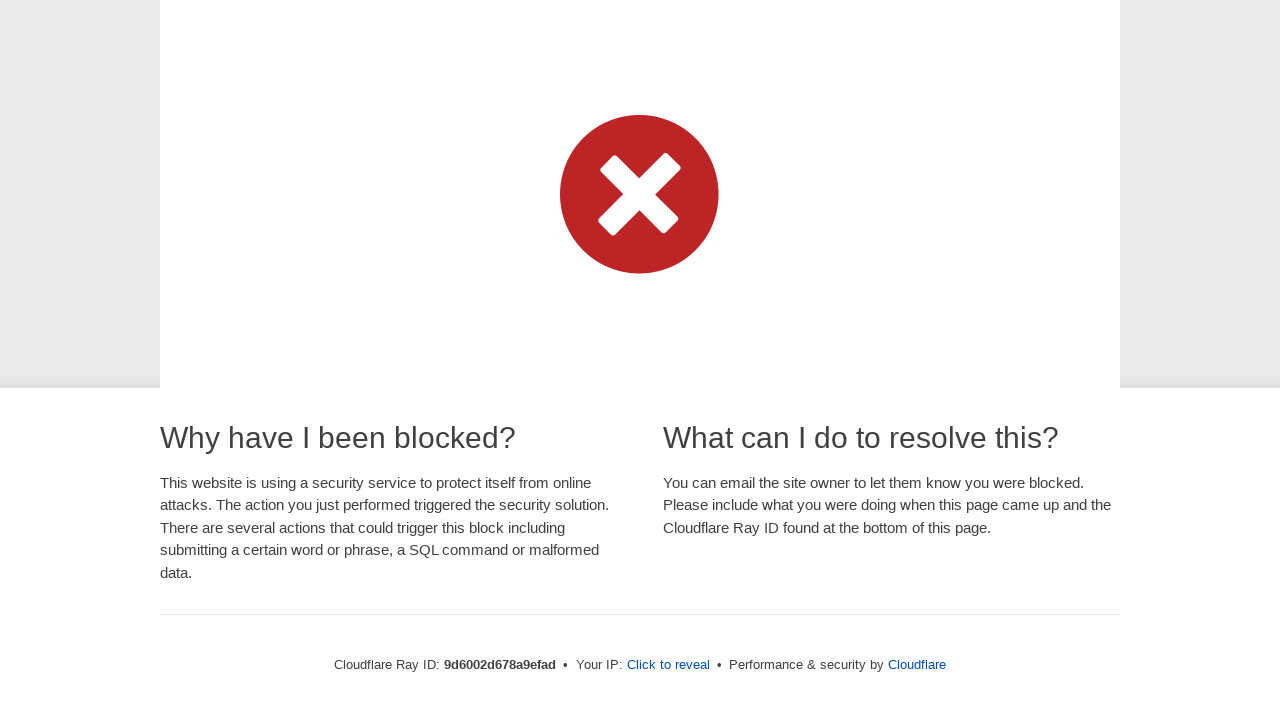

Waited 100ms after typing 'e'
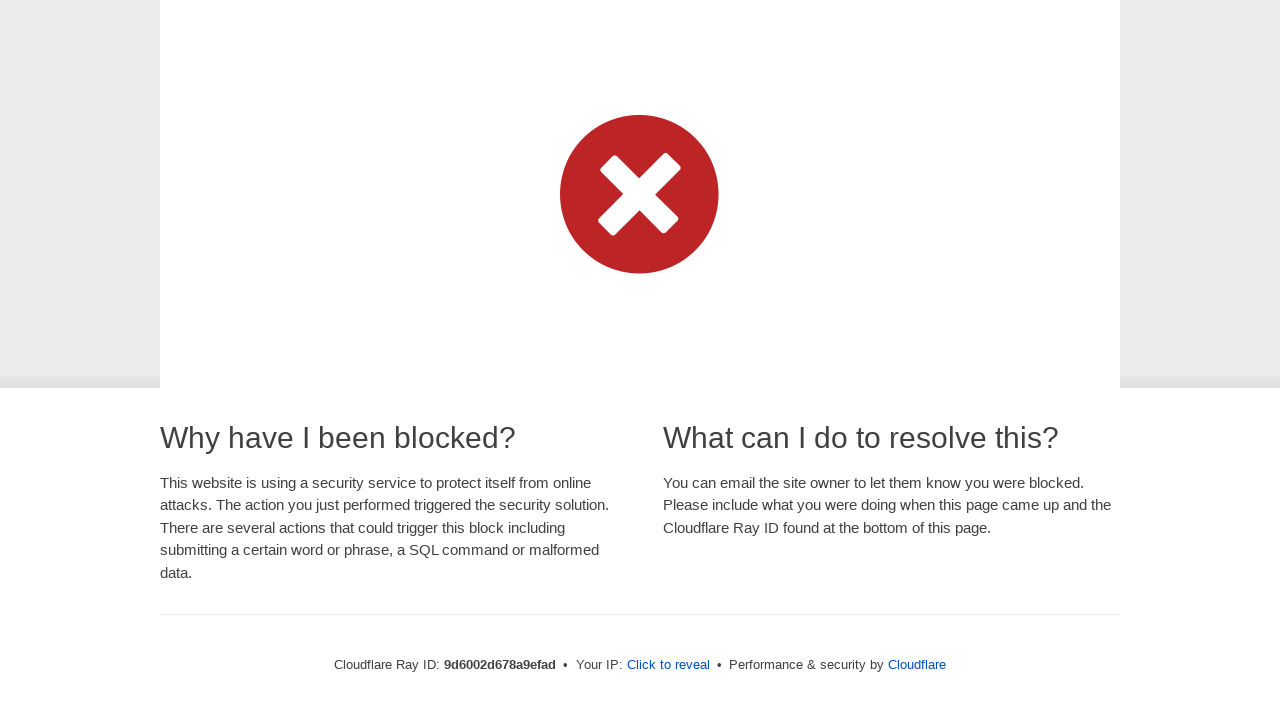

Pressed key 'r' in typing test
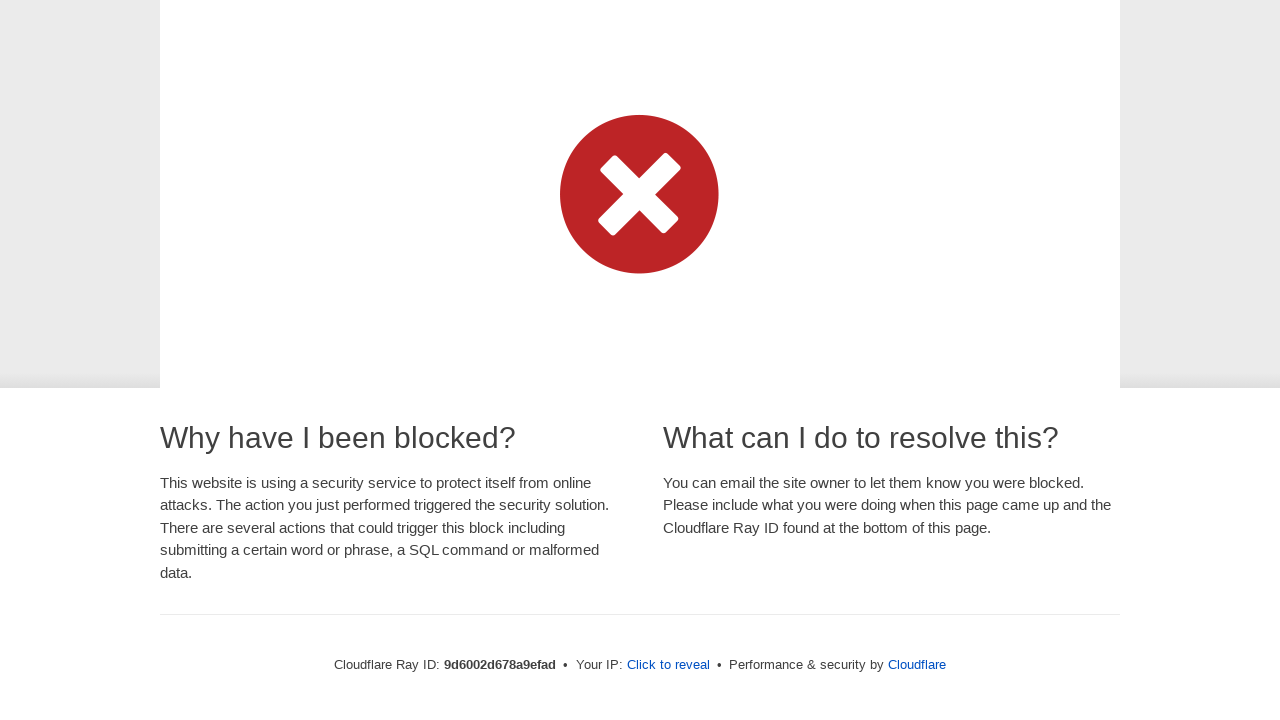

Waited 100ms after typing 'r'
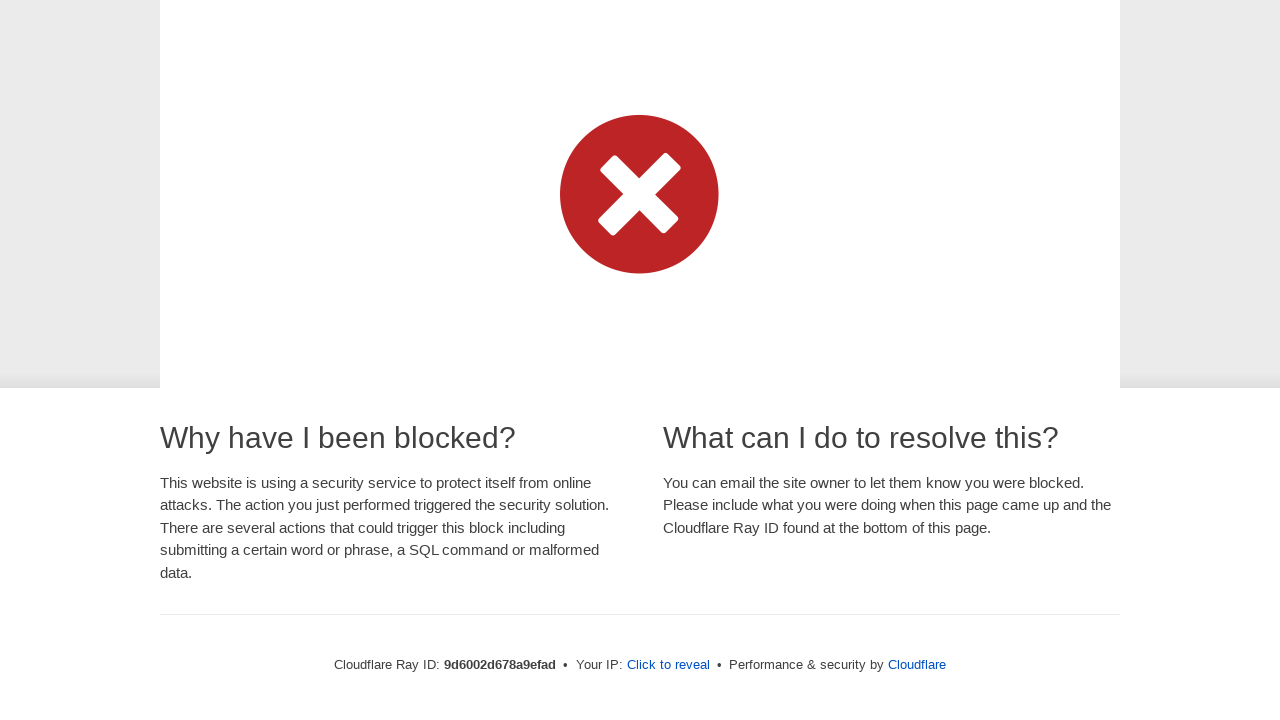

Pressed key ' ' in typing test
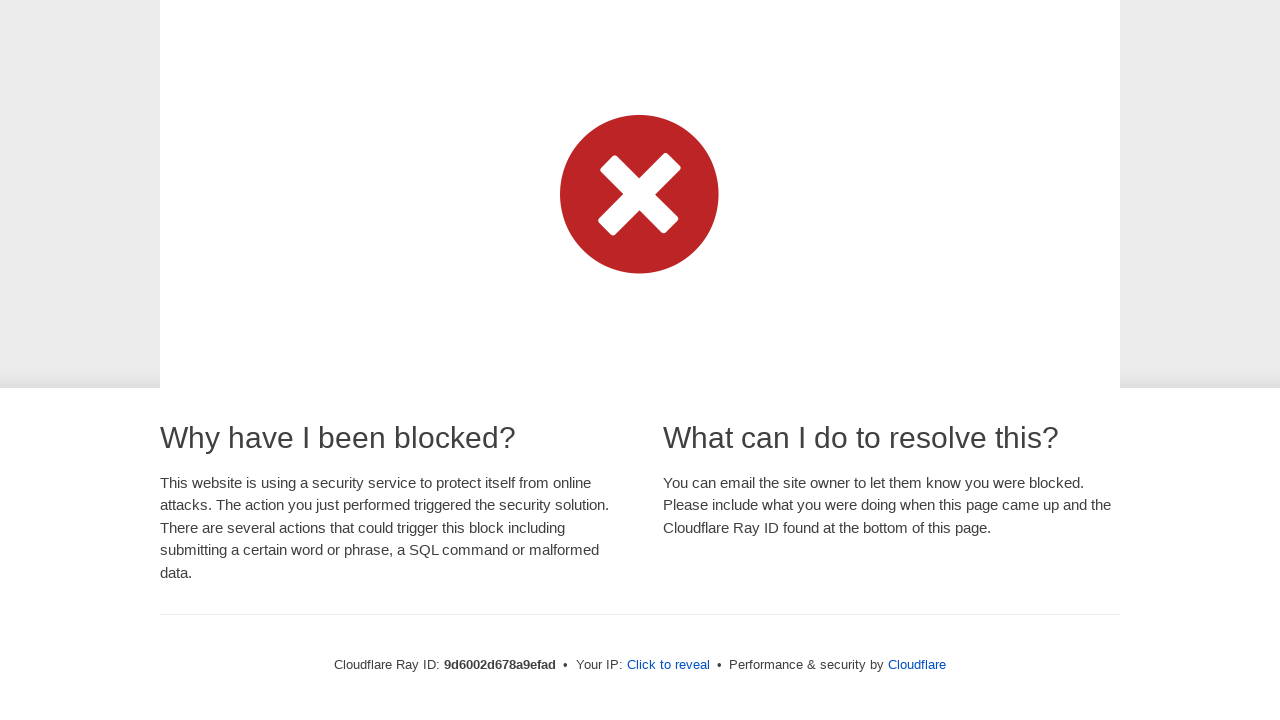

Waited 100ms after typing ' '
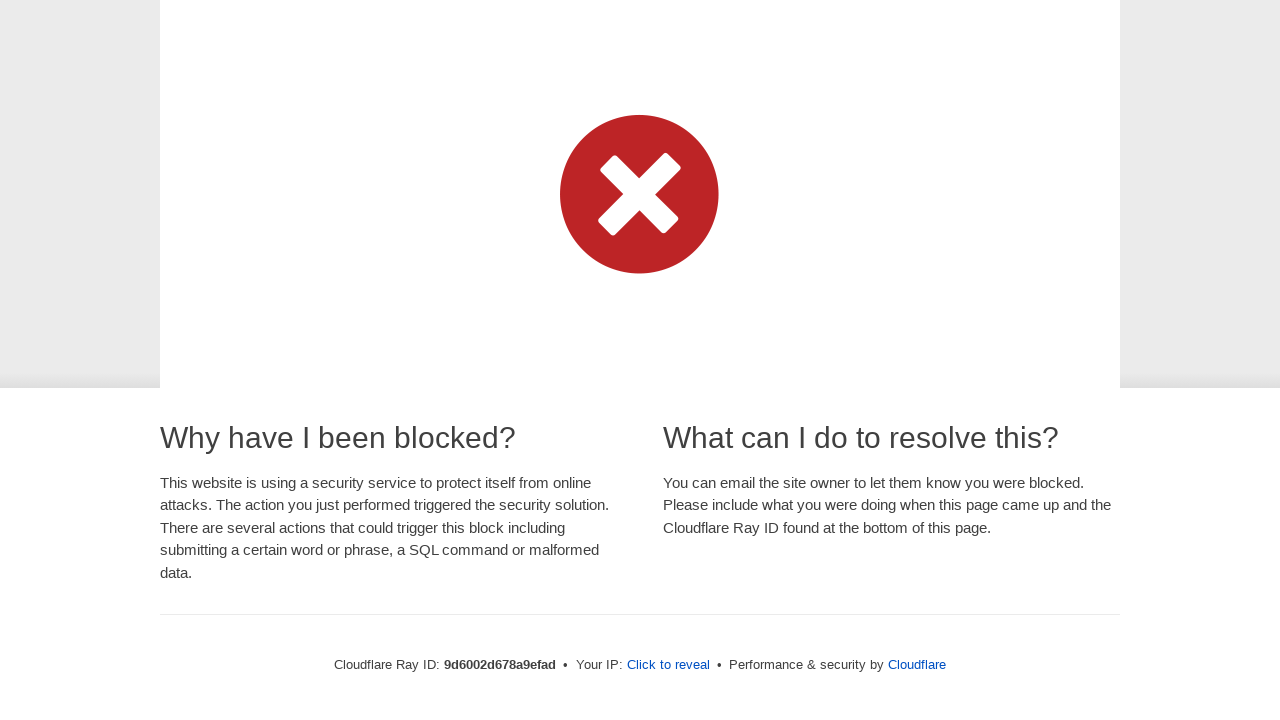

Pressed key 'm' in typing test
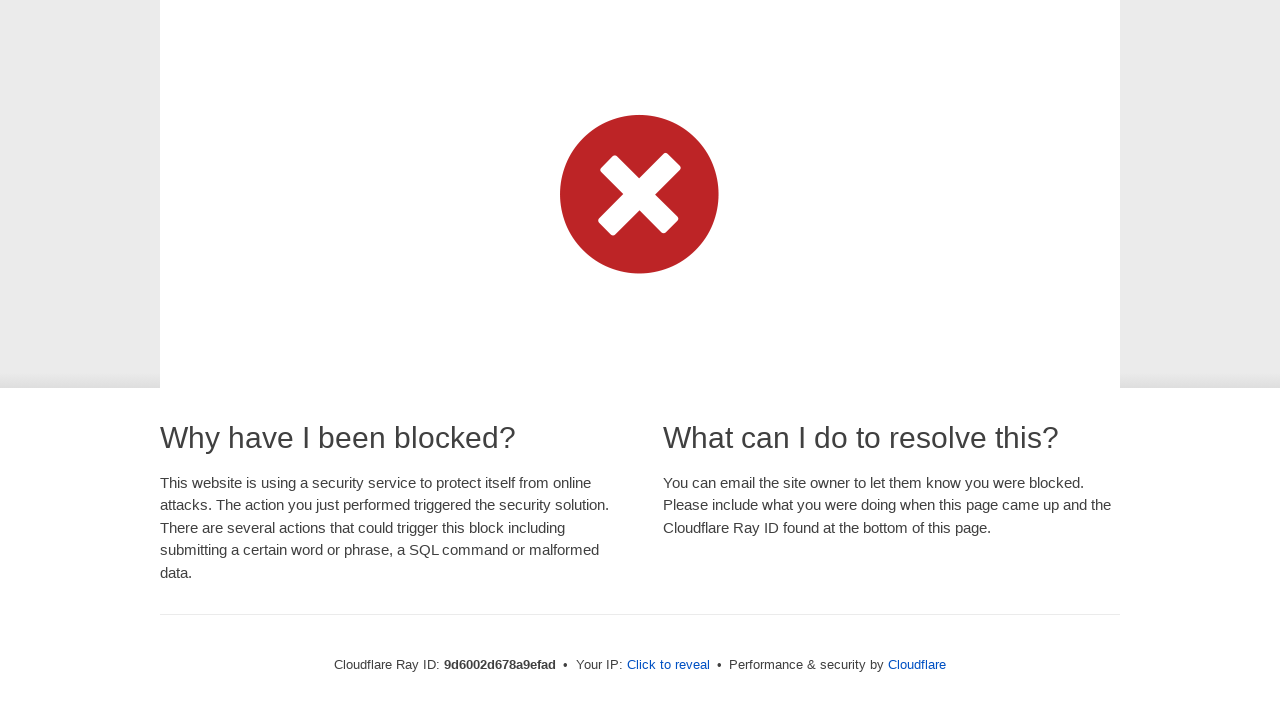

Waited 100ms after typing 'm'
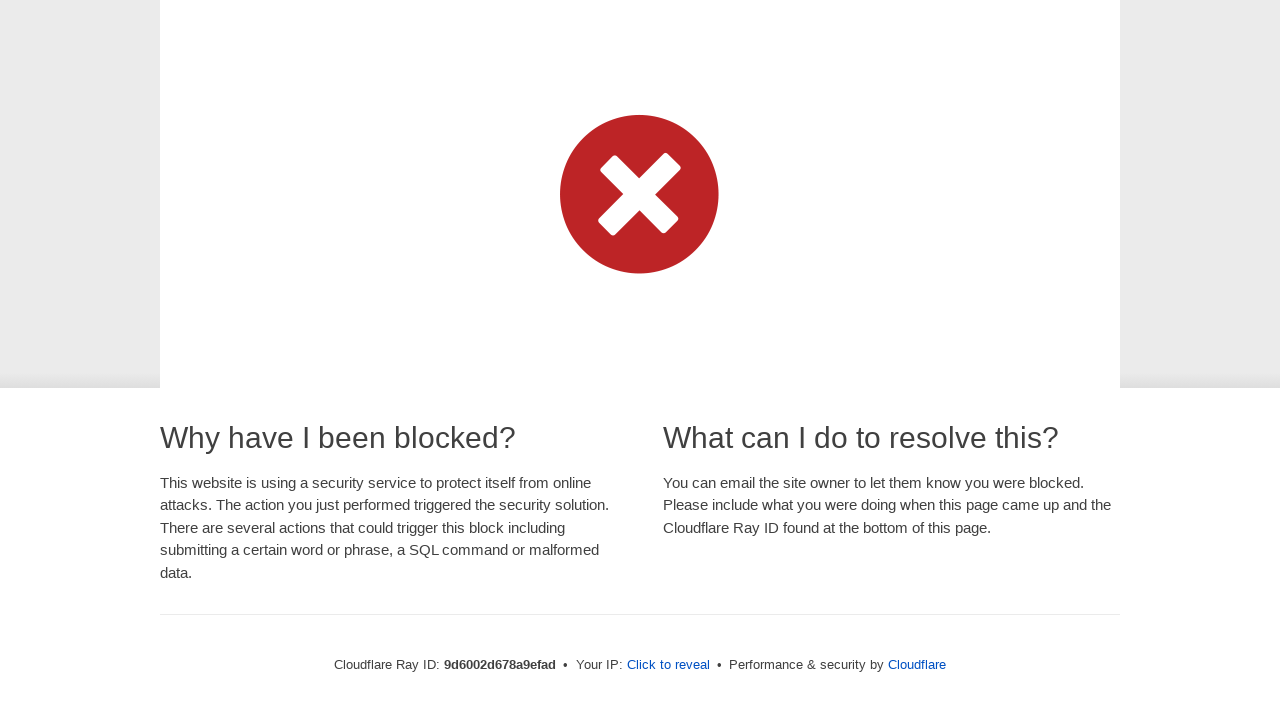

Pressed key 'i' in typing test
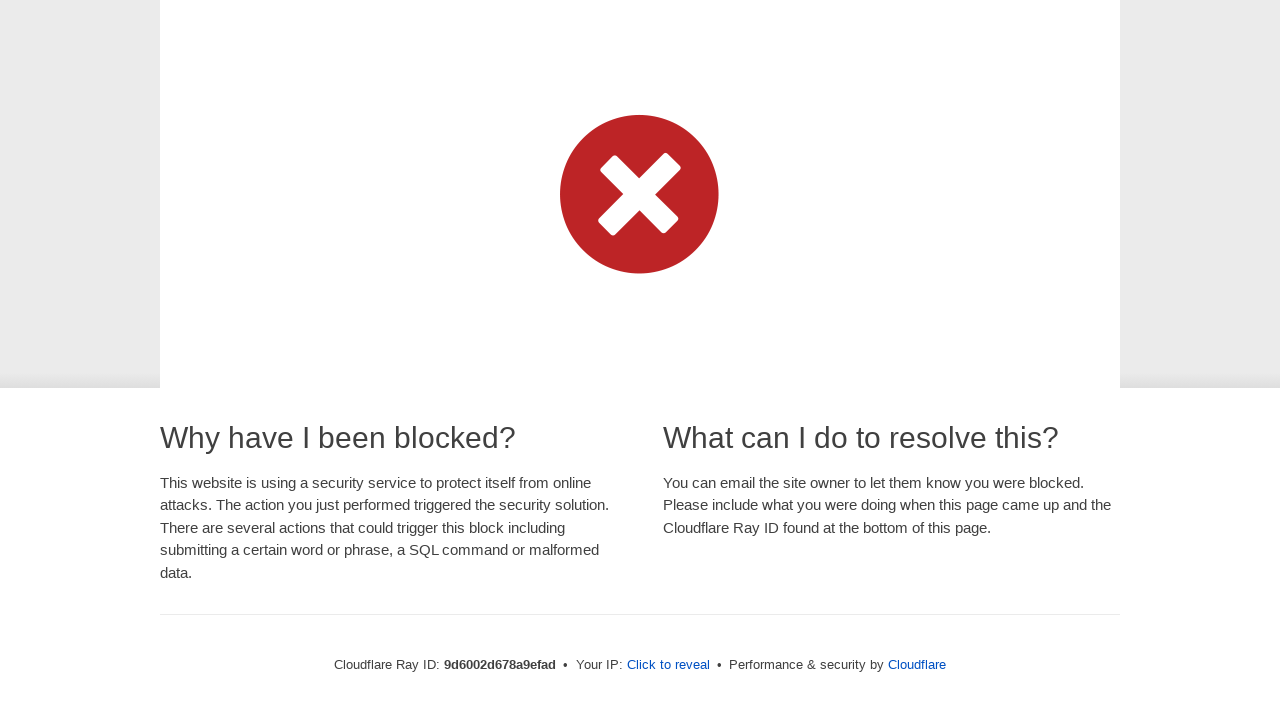

Waited 100ms after typing 'i'
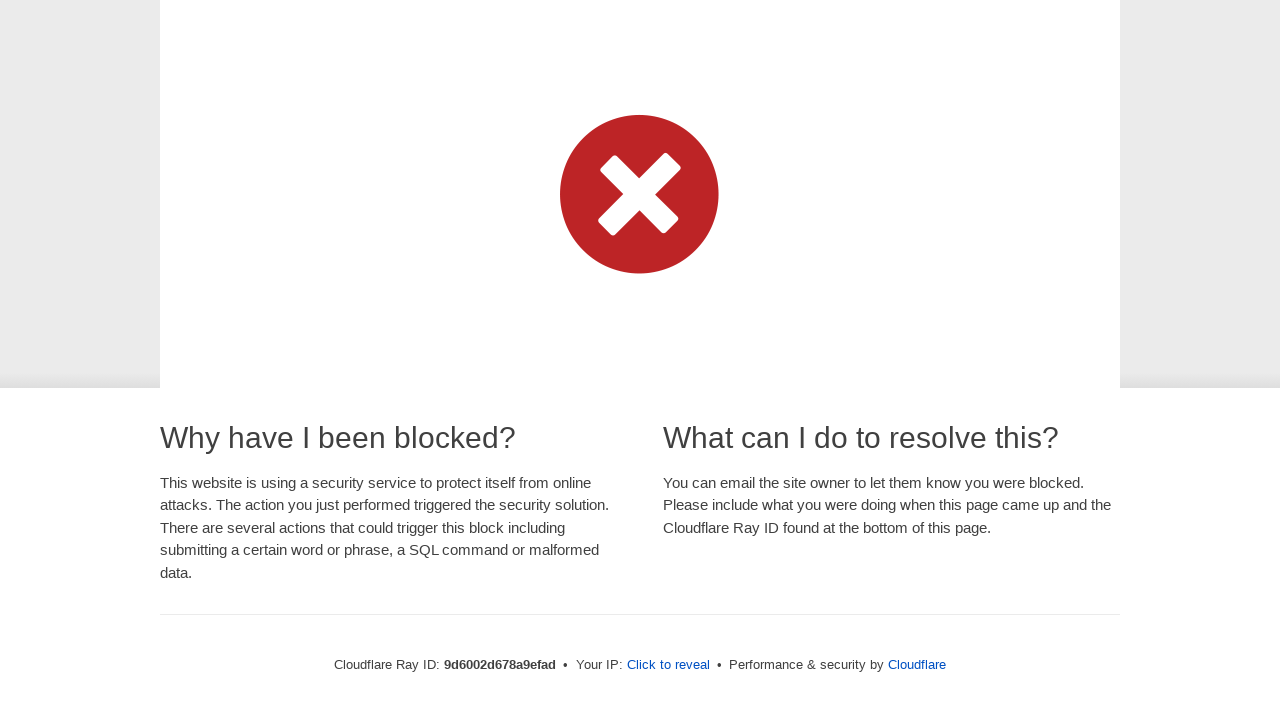

Pressed key 'n' in typing test
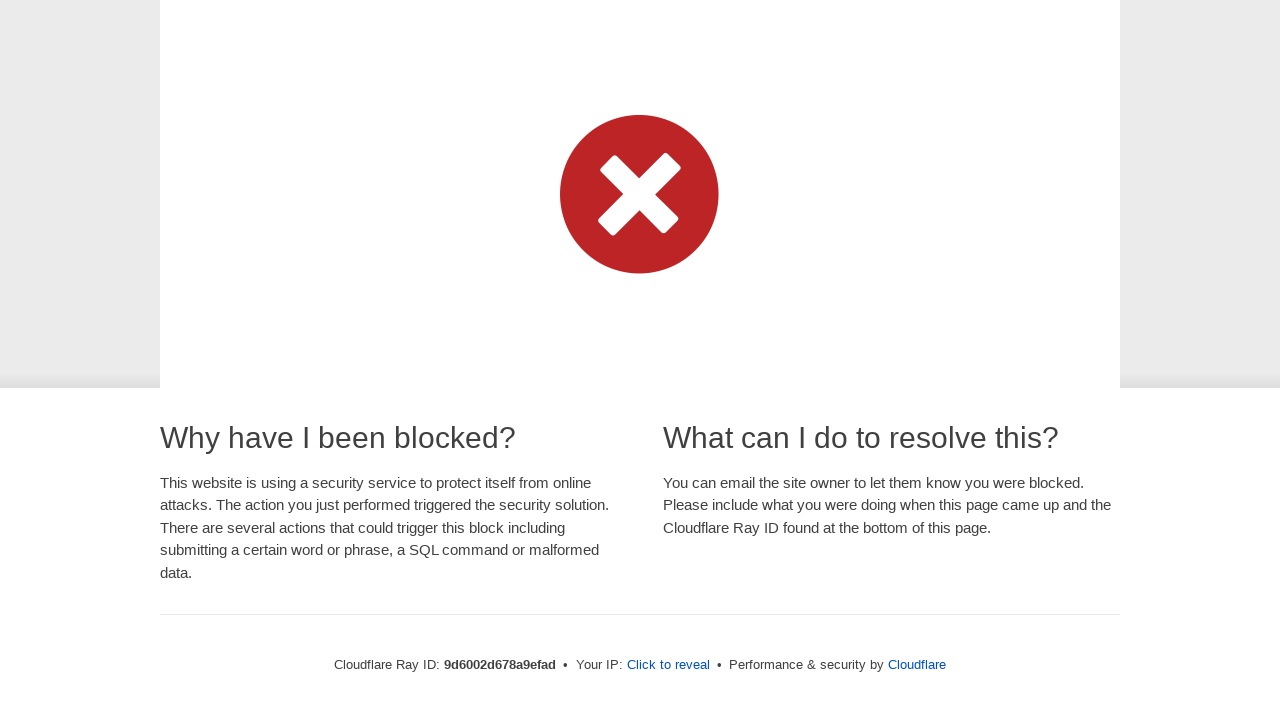

Waited 100ms after typing 'n'
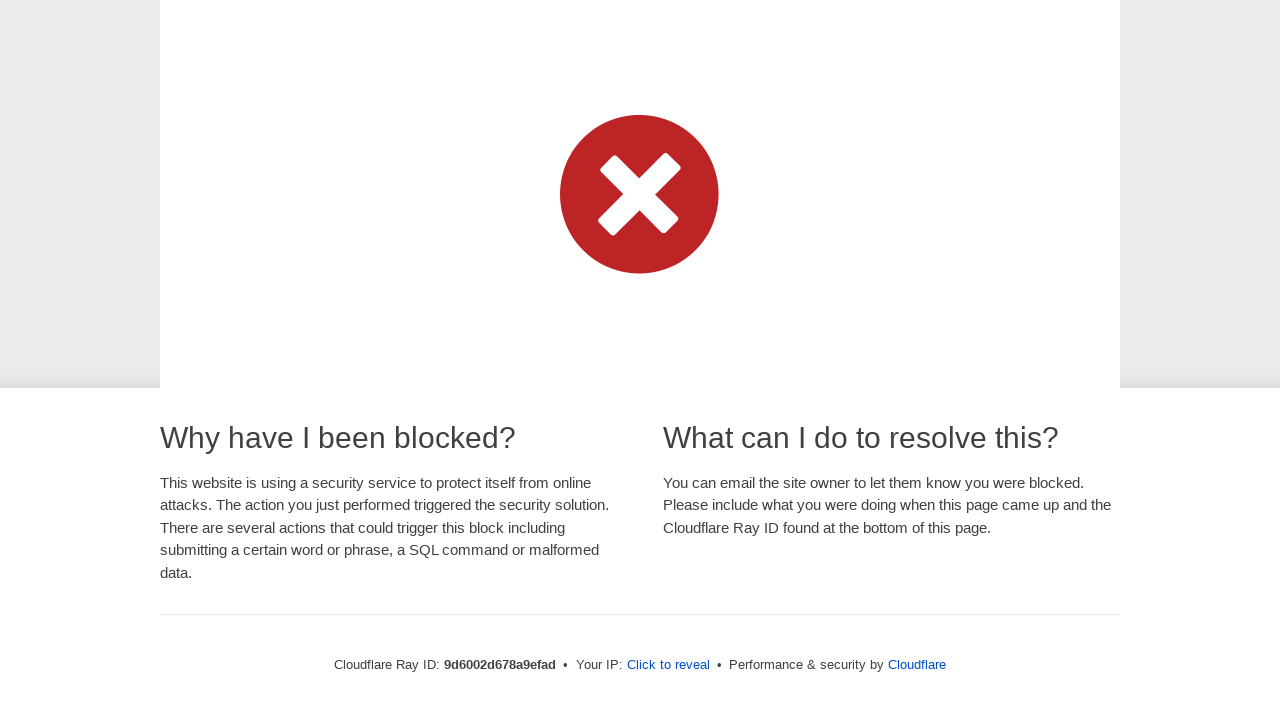

Pressed key 'u' in typing test
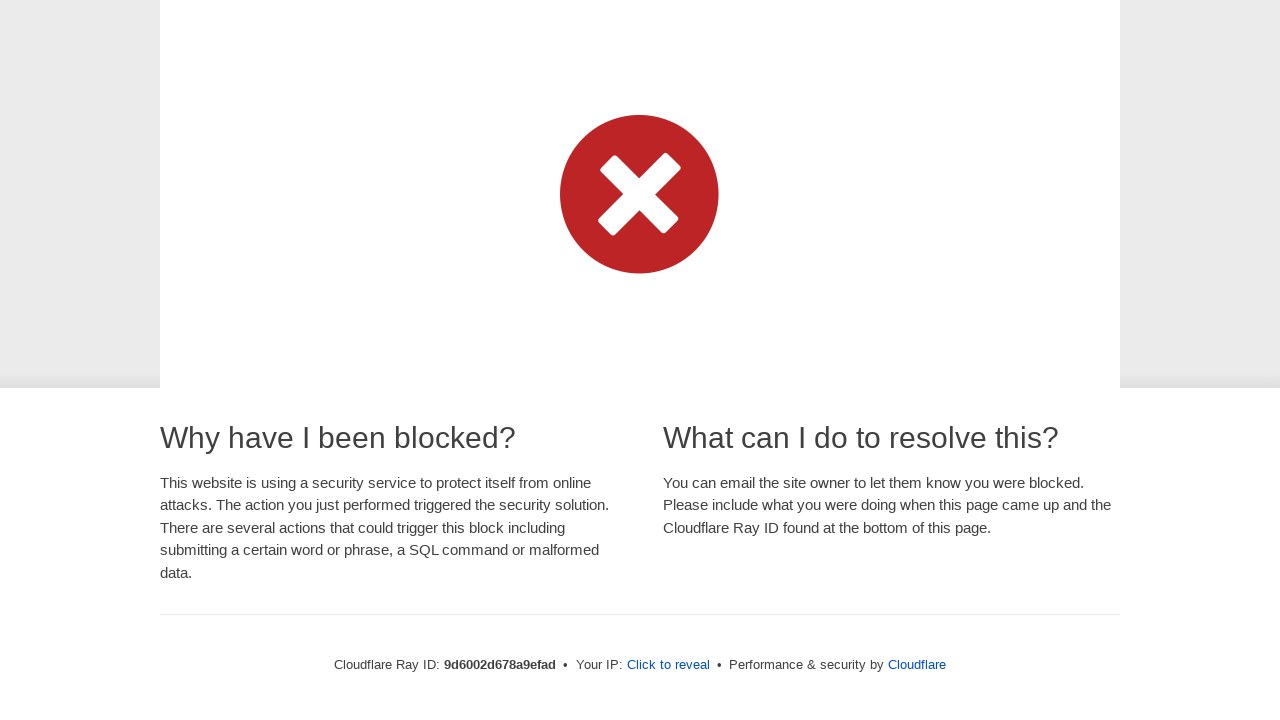

Waited 100ms after typing 'u'
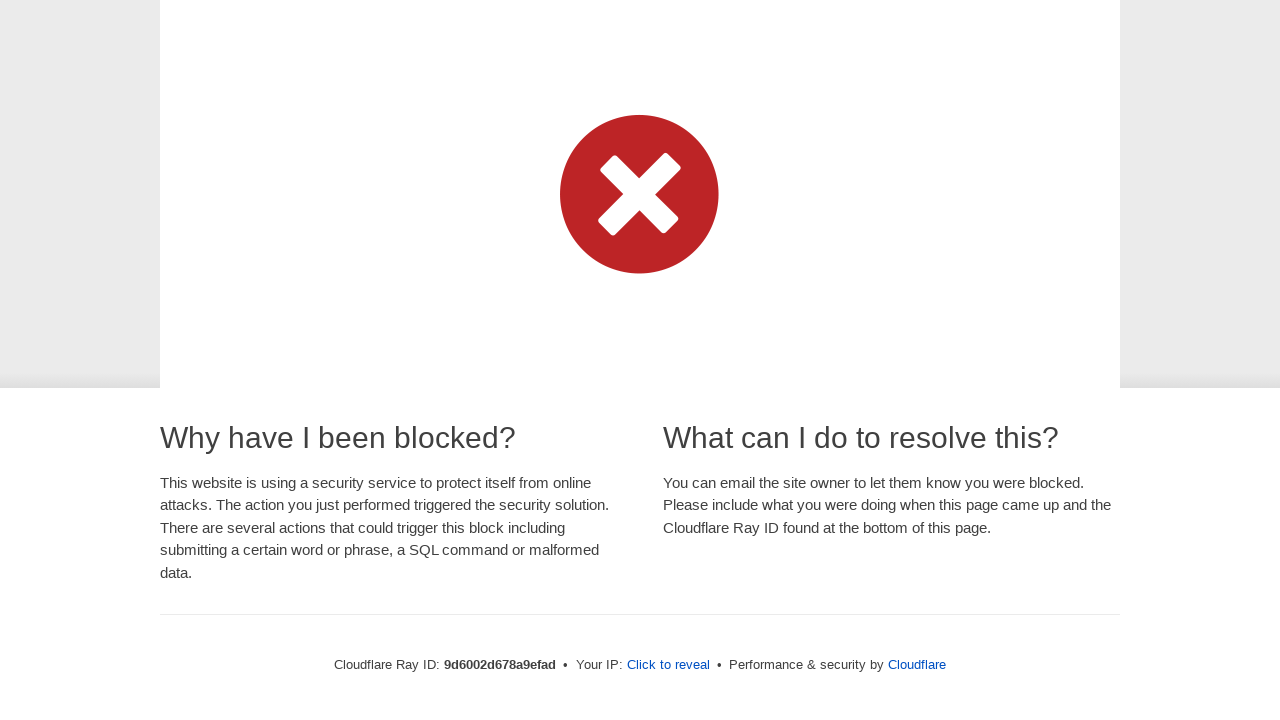

Pressed key 't' in typing test
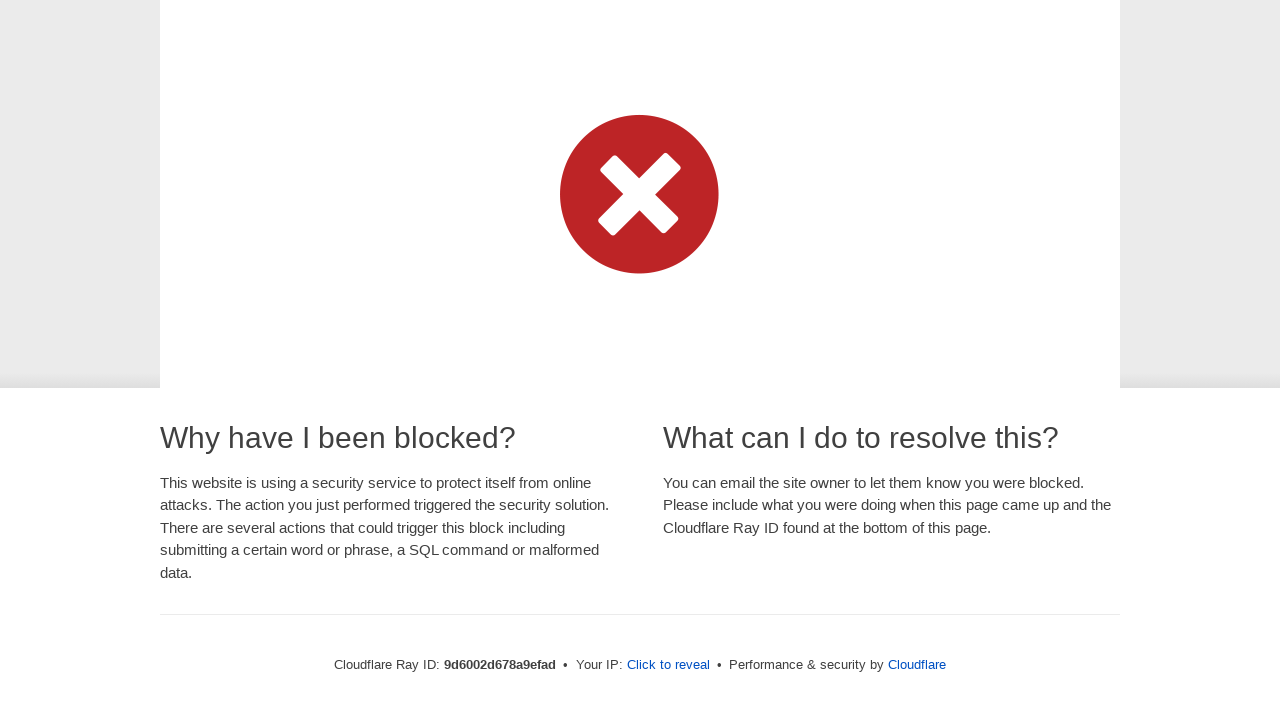

Waited 100ms after typing 't'
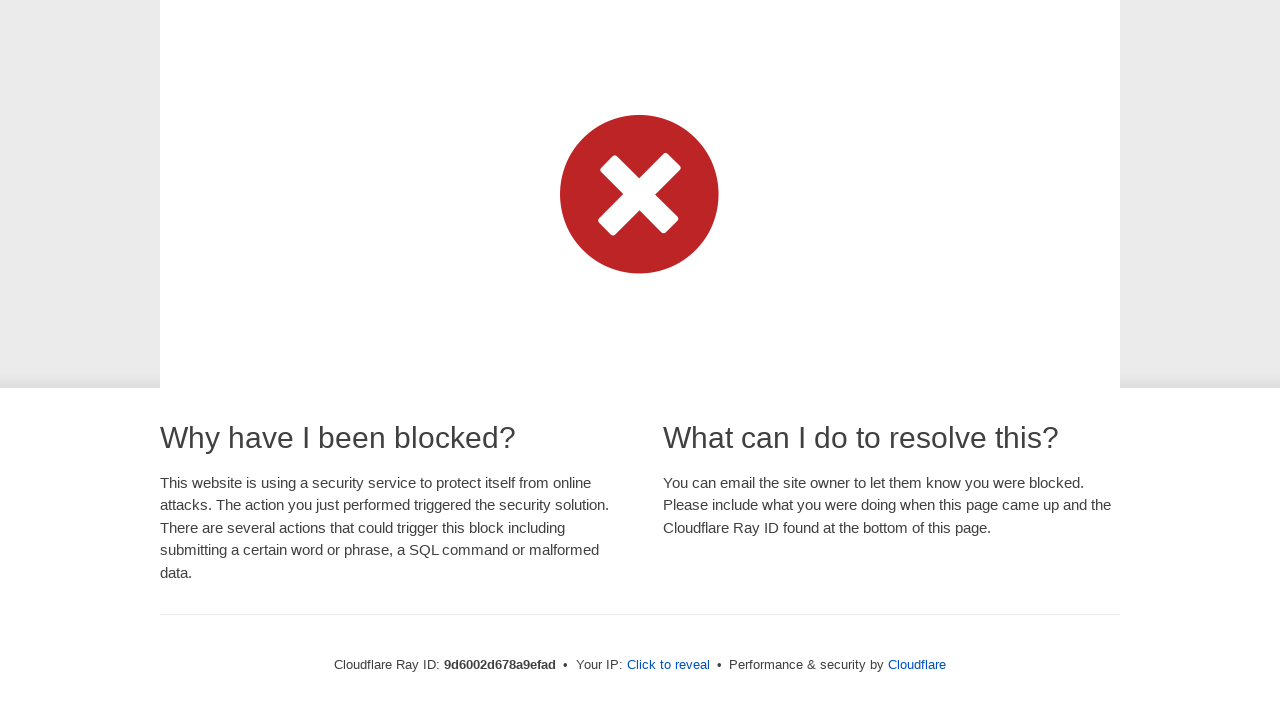

Pressed key 'e' in typing test
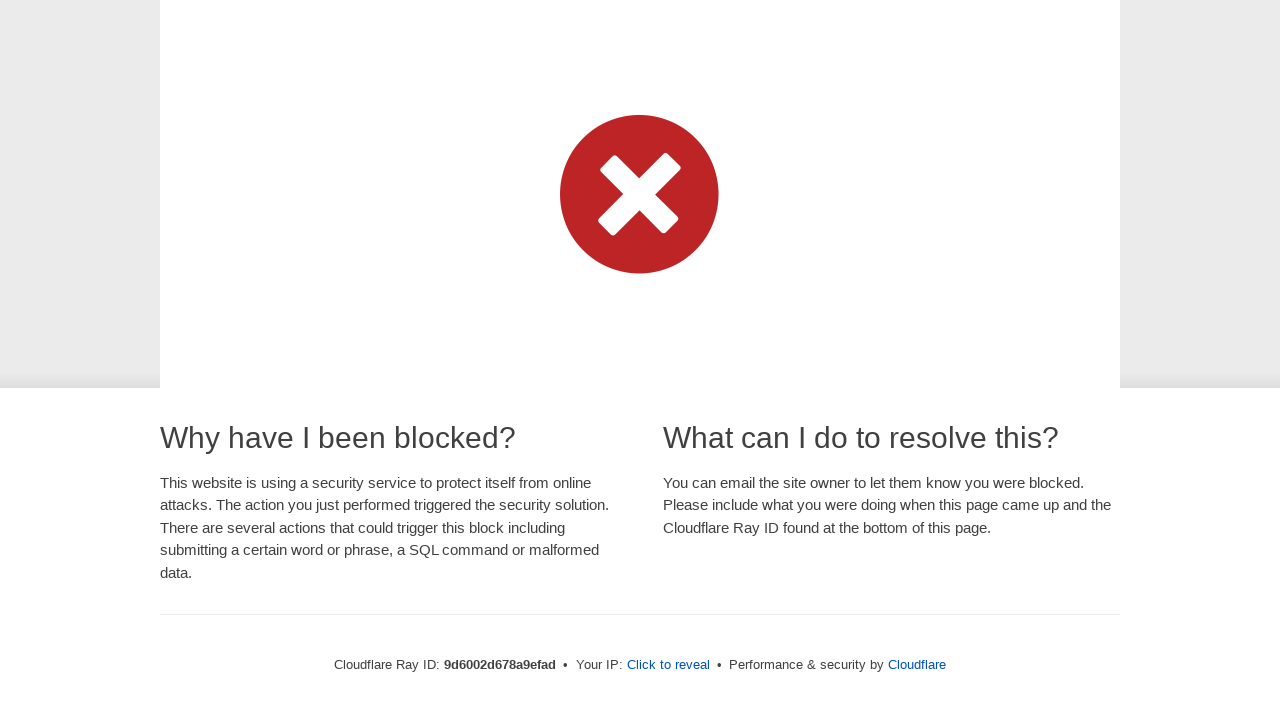

Waited 100ms after typing 'e'
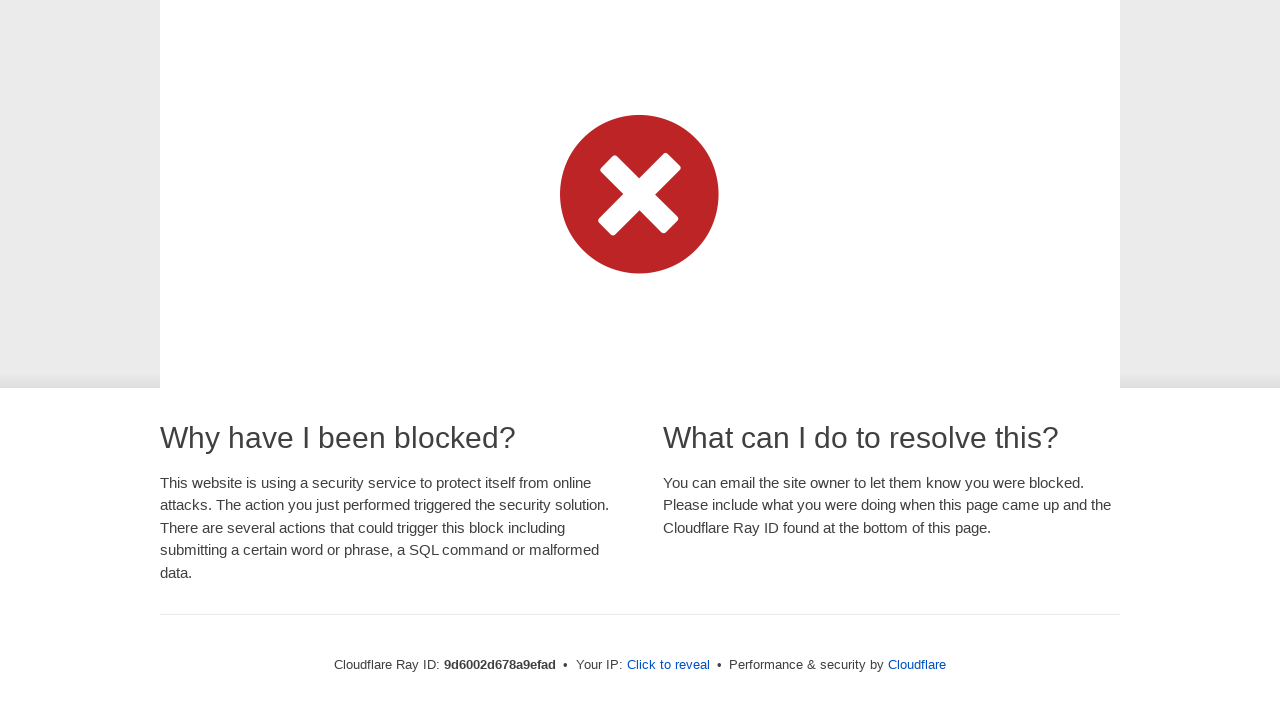

Pressed key ' ' in typing test
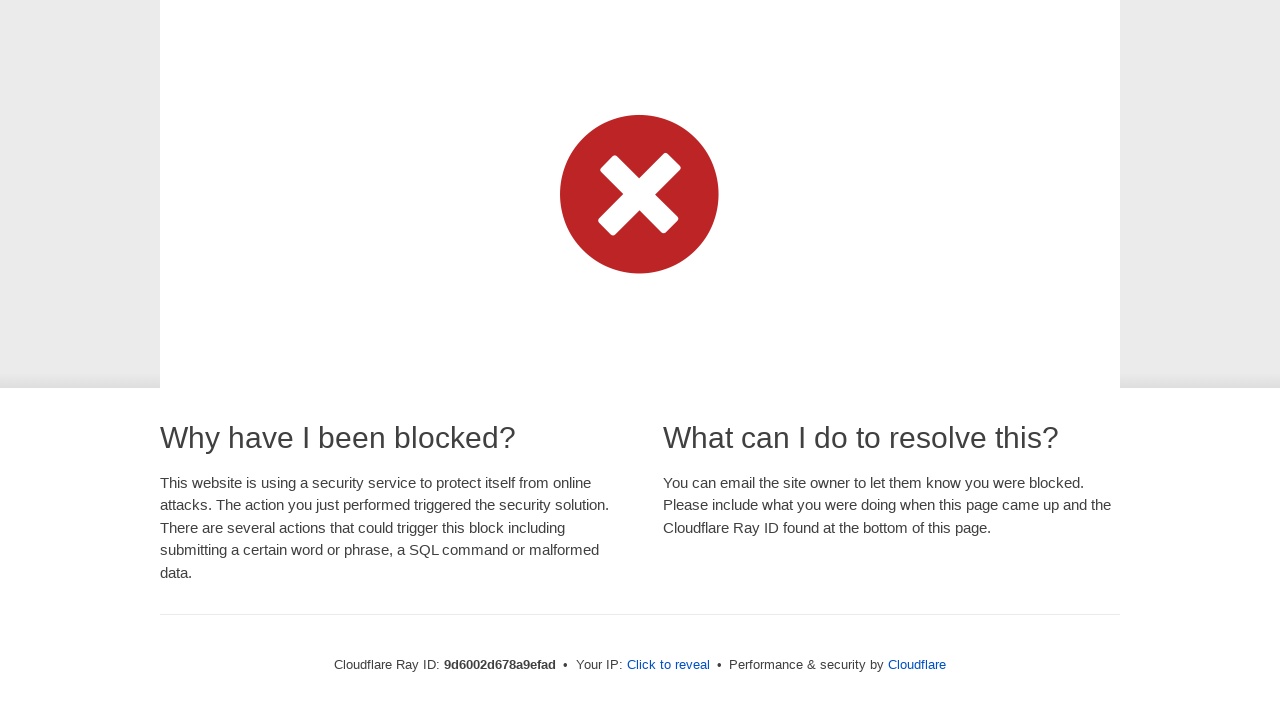

Waited 100ms after typing ' '
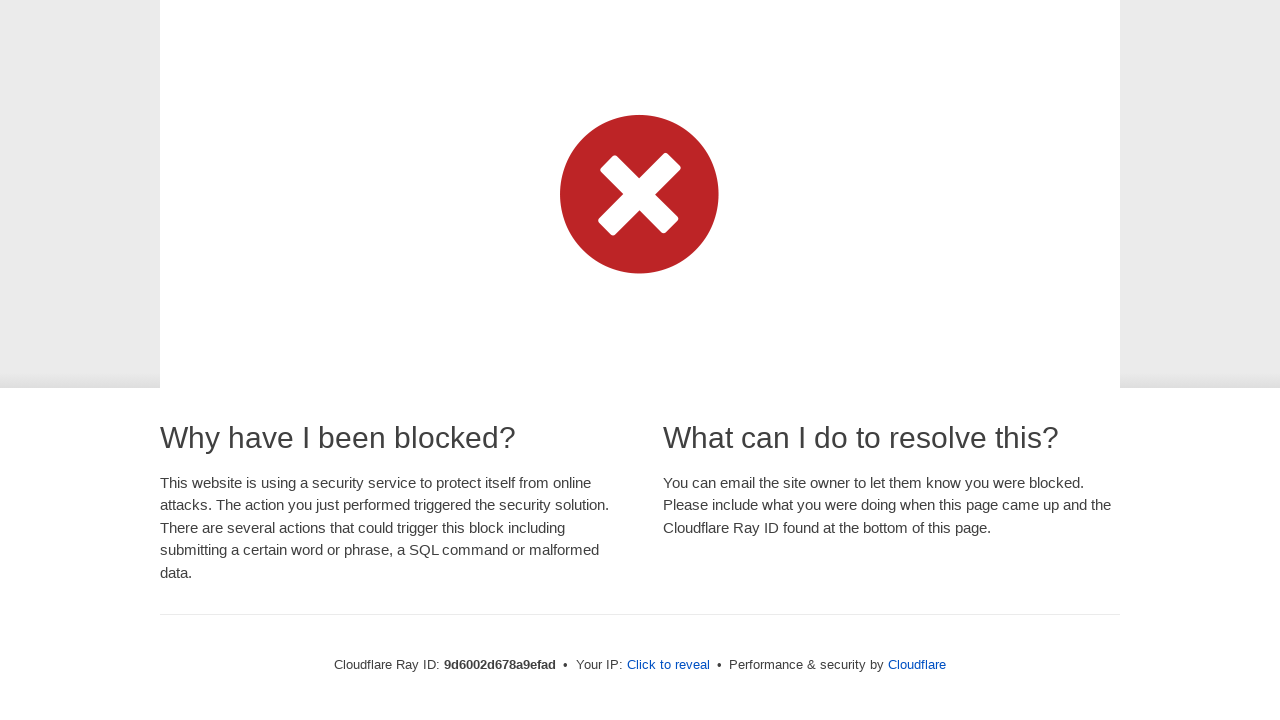

Pressed key 'y' in typing test
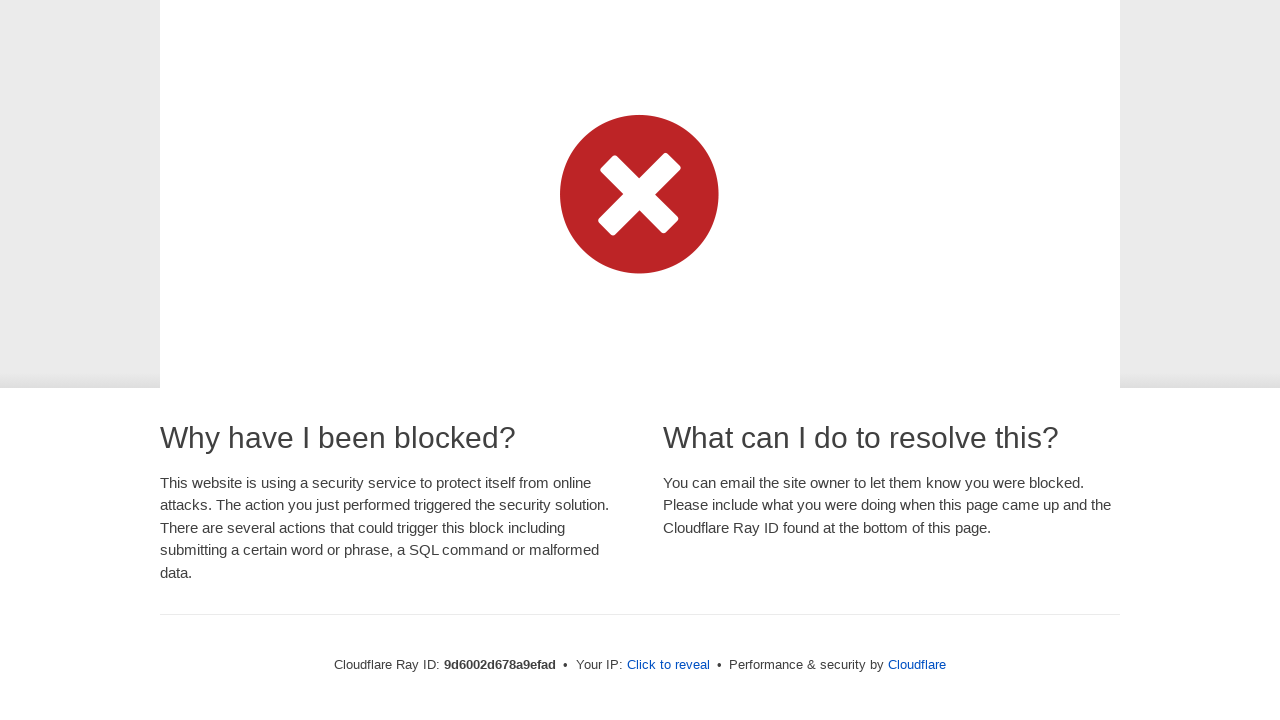

Waited 100ms after typing 'y'
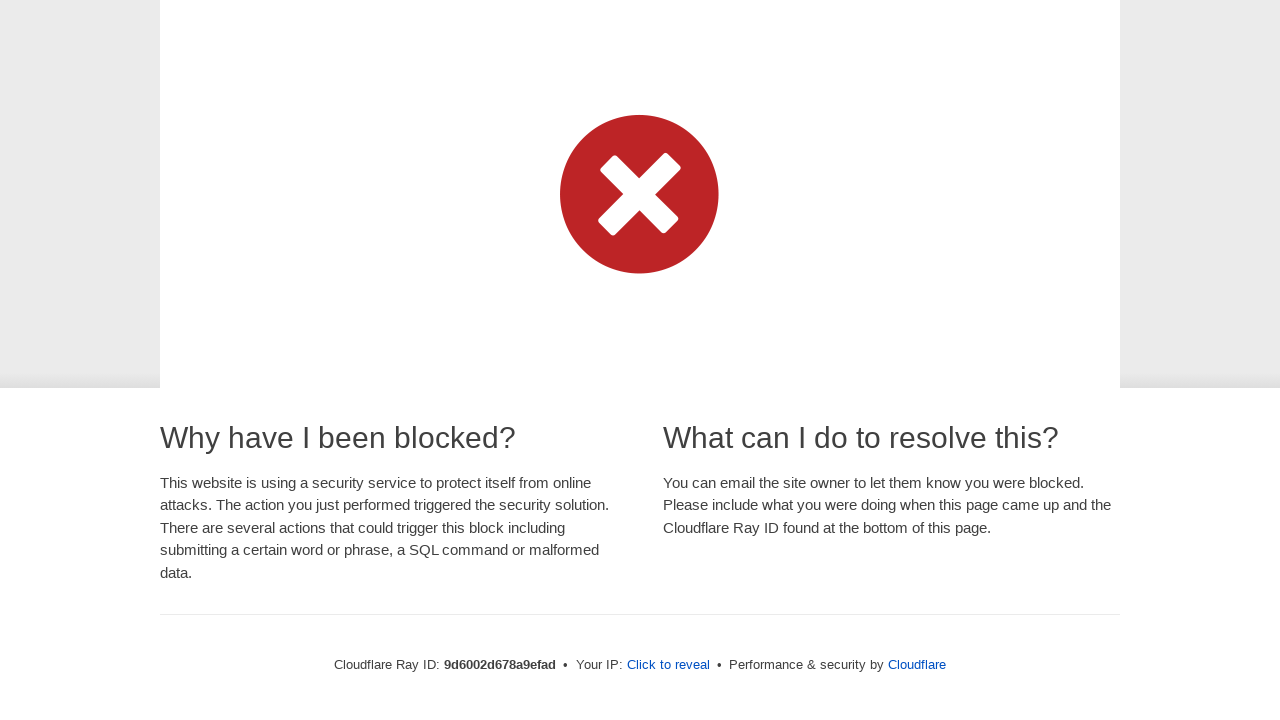

Pressed key 'o' in typing test
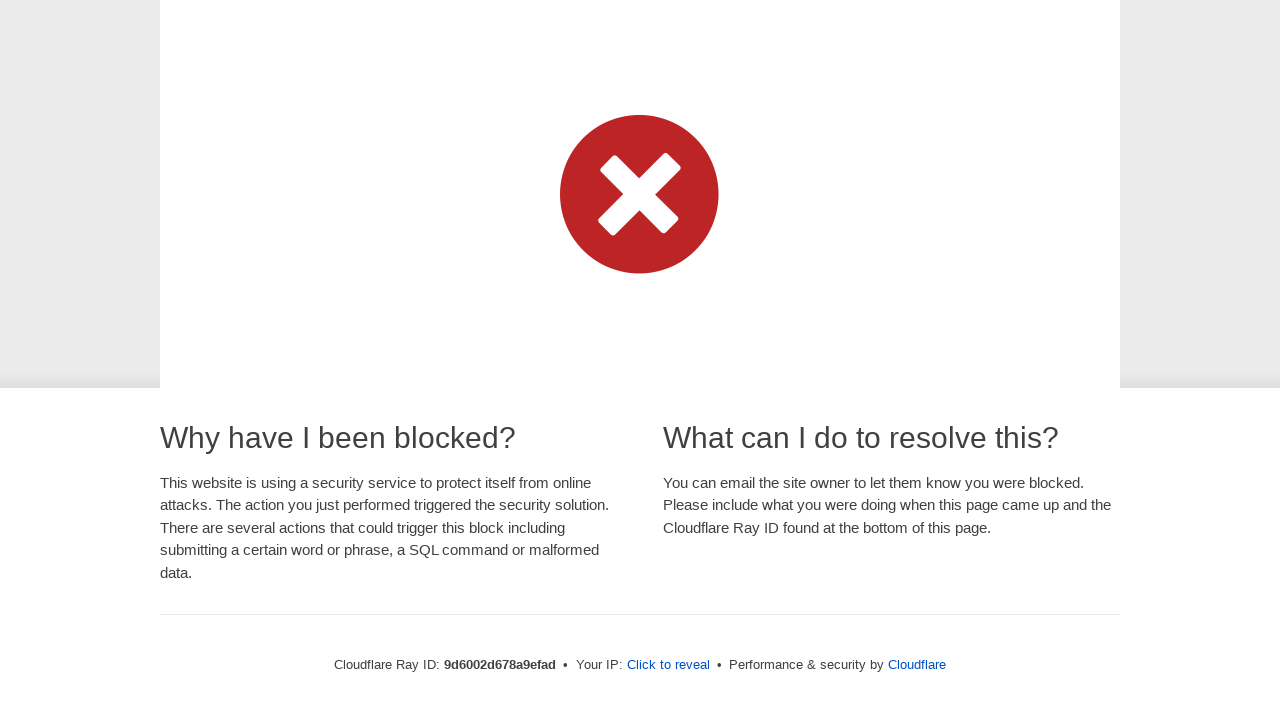

Waited 100ms after typing 'o'
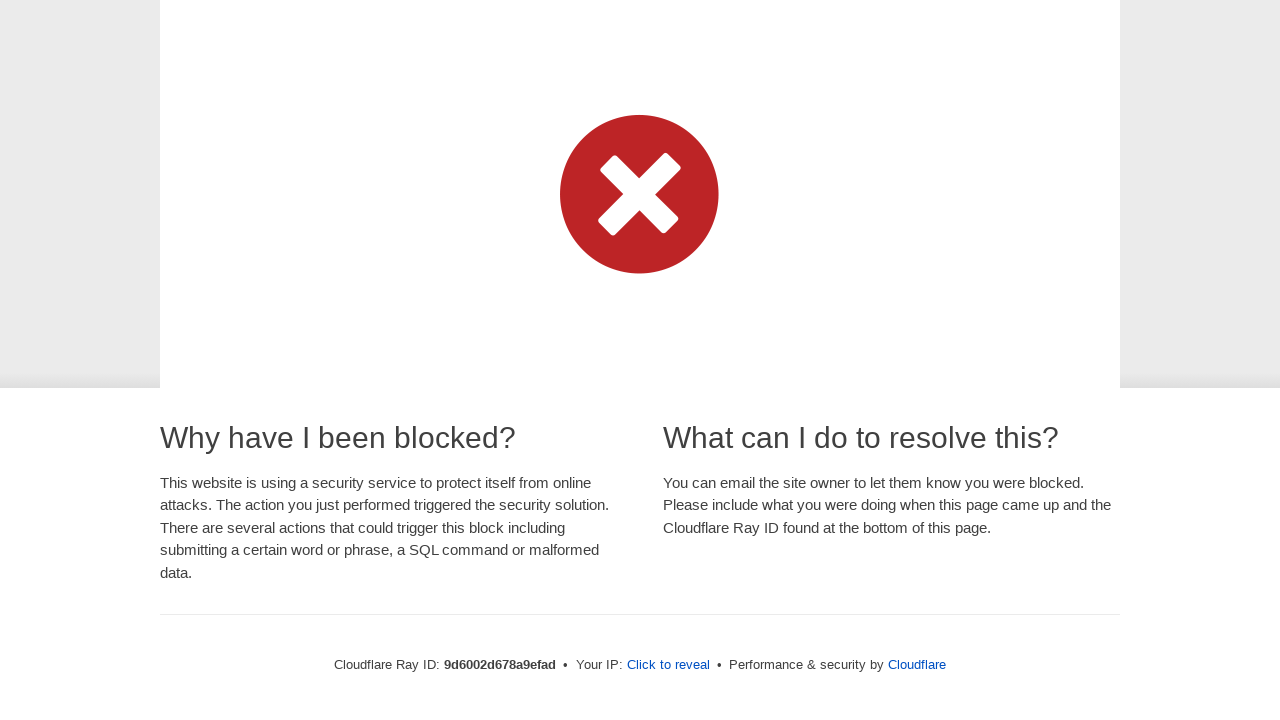

Pressed key 'u' in typing test
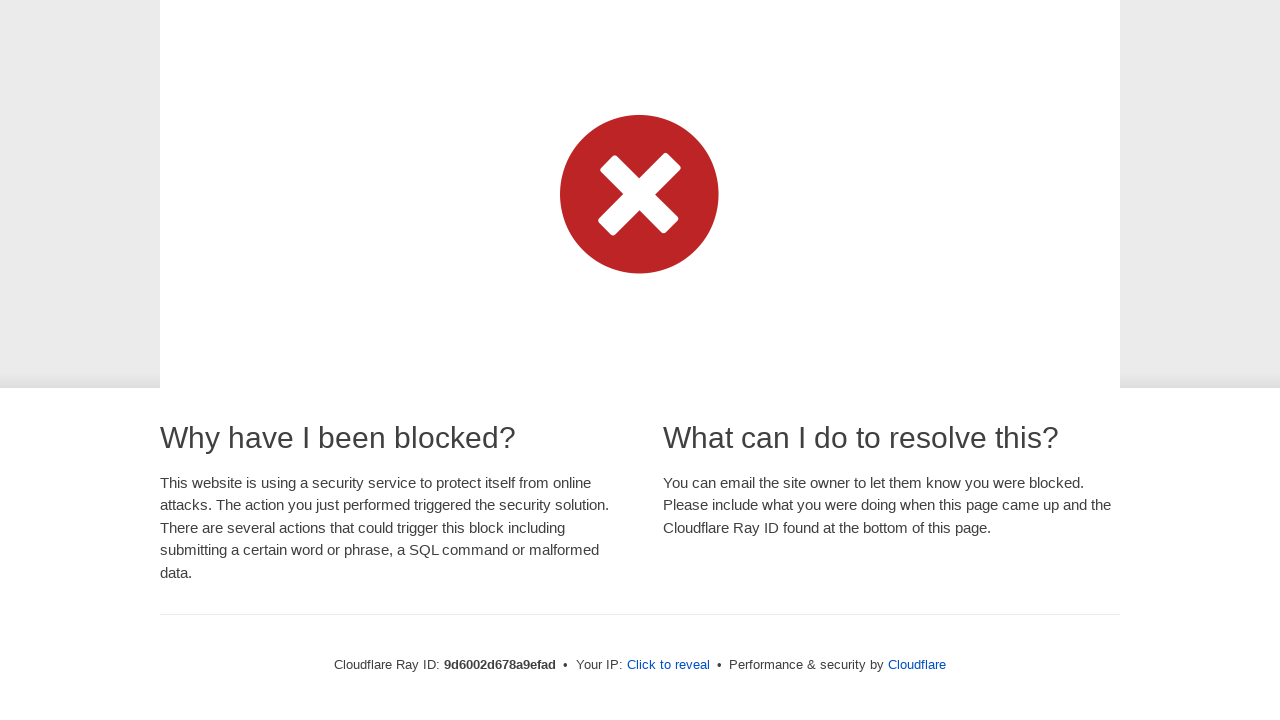

Waited 100ms after typing 'u'
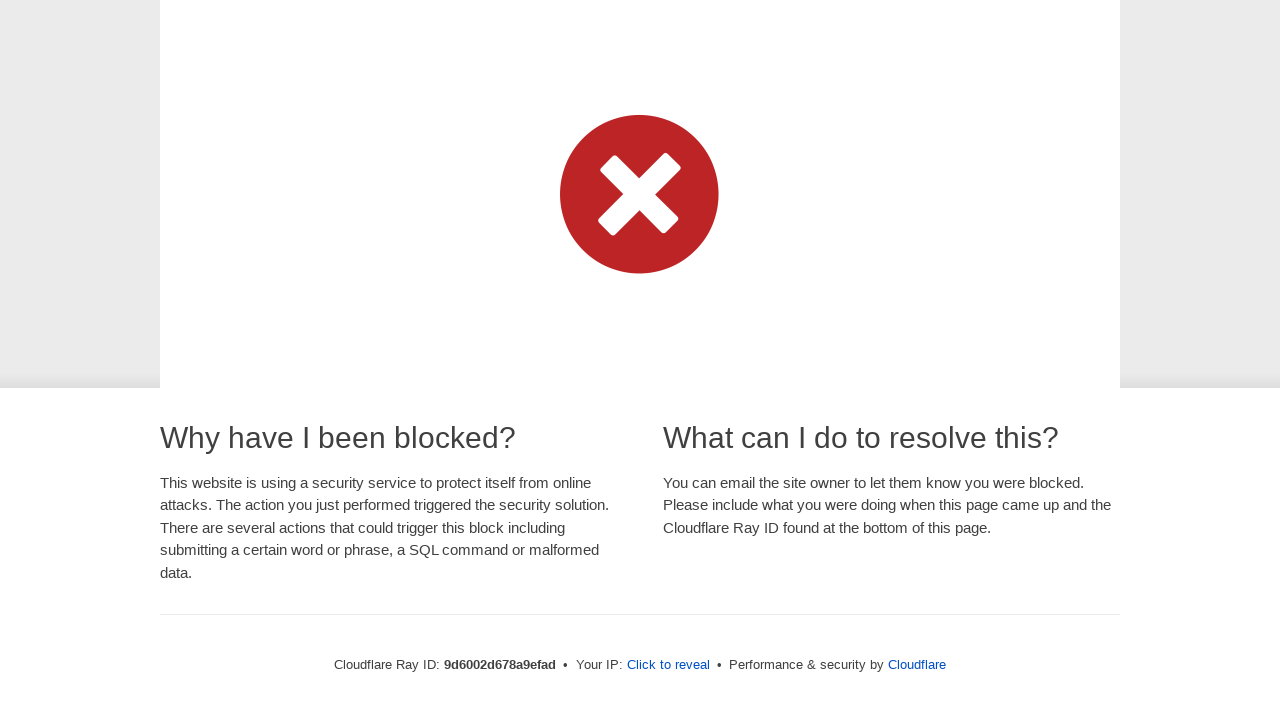

Pressed key ' ' in typing test
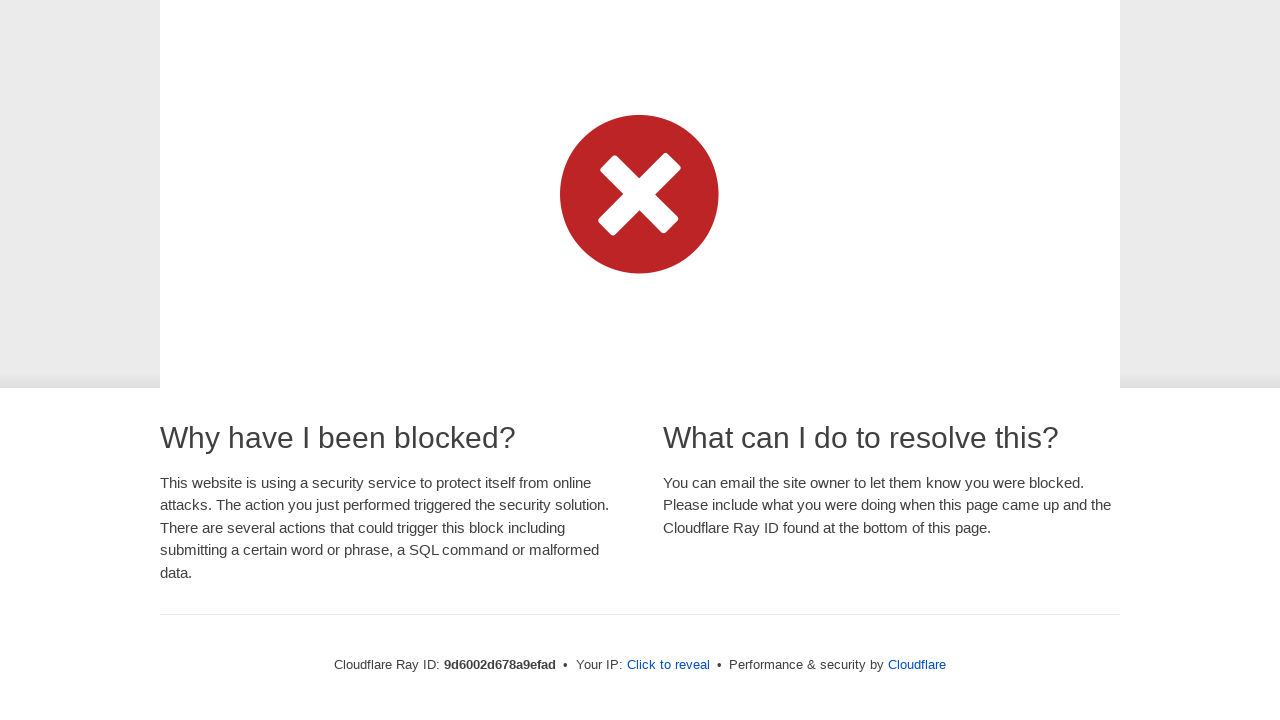

Waited 100ms after typing ' '
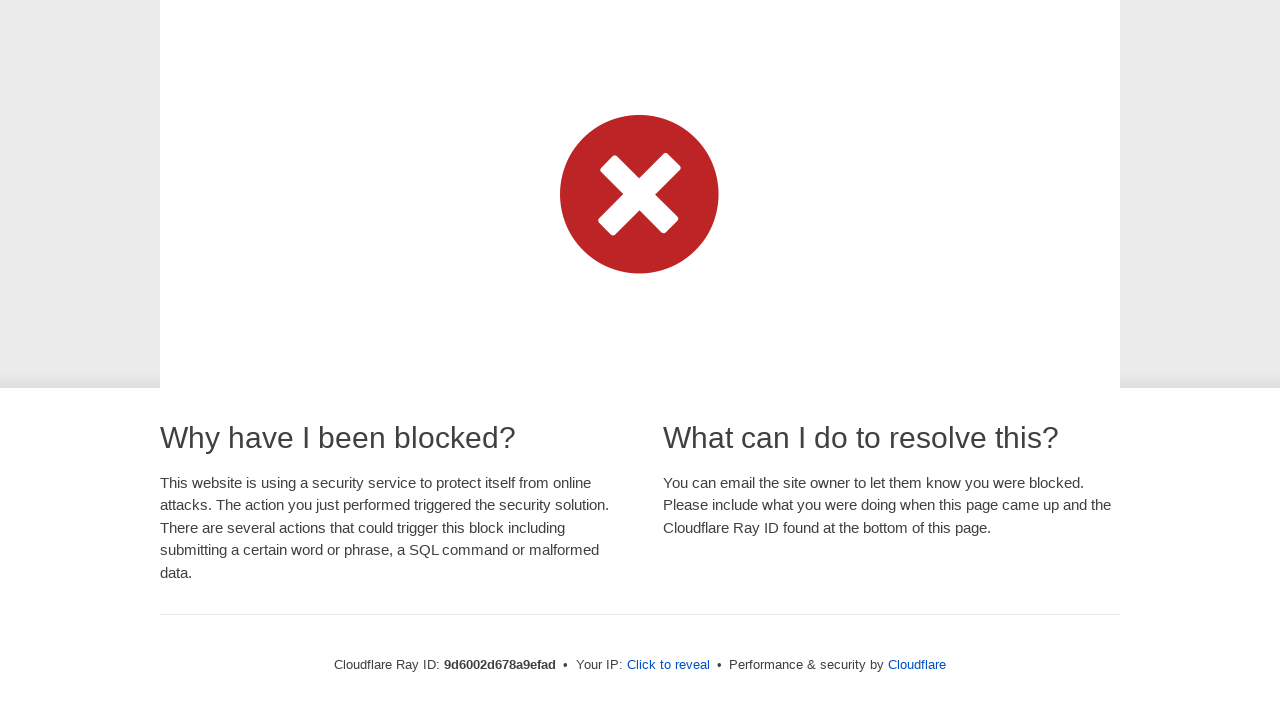

Pressed key 'c' in typing test
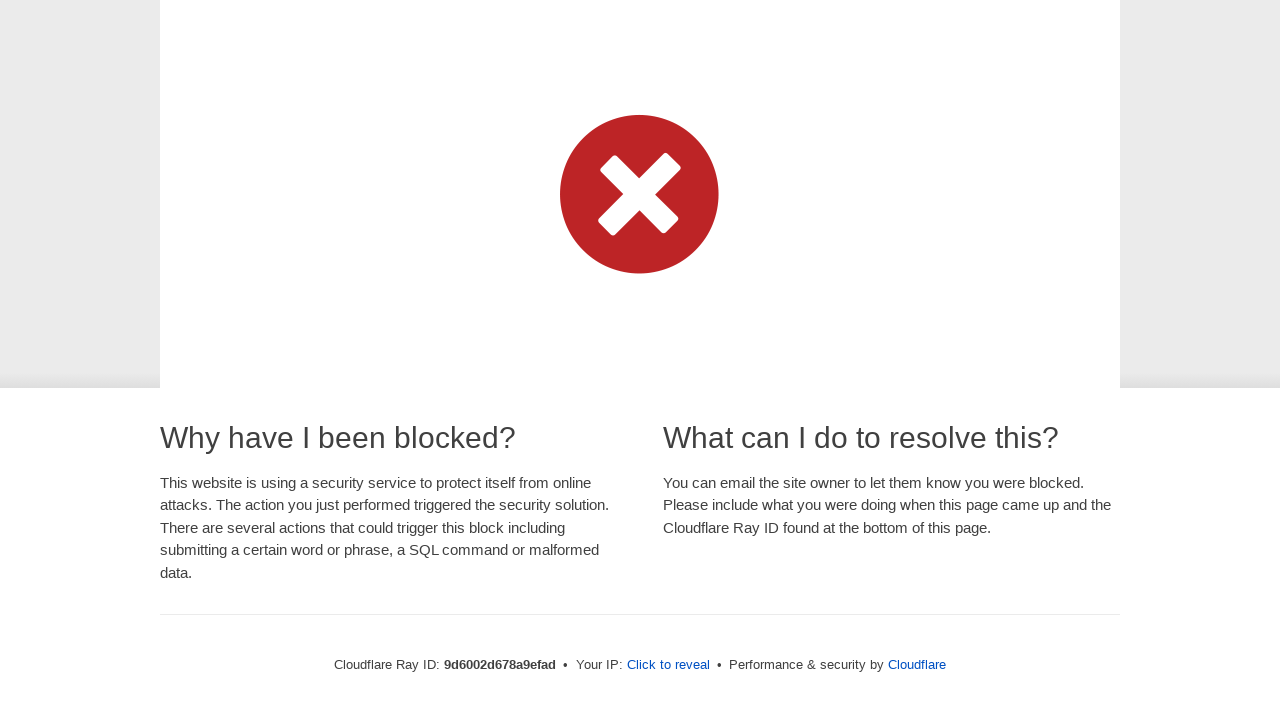

Waited 100ms after typing 'c'
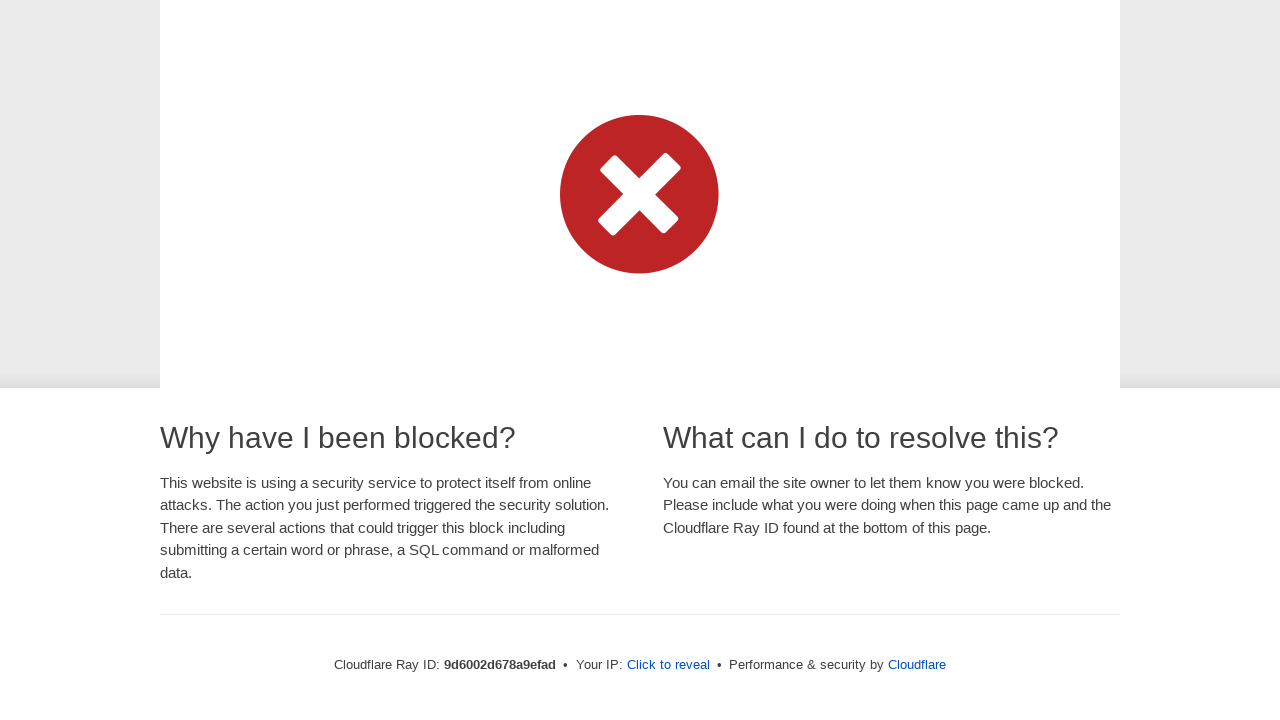

Pressed key 'a' in typing test
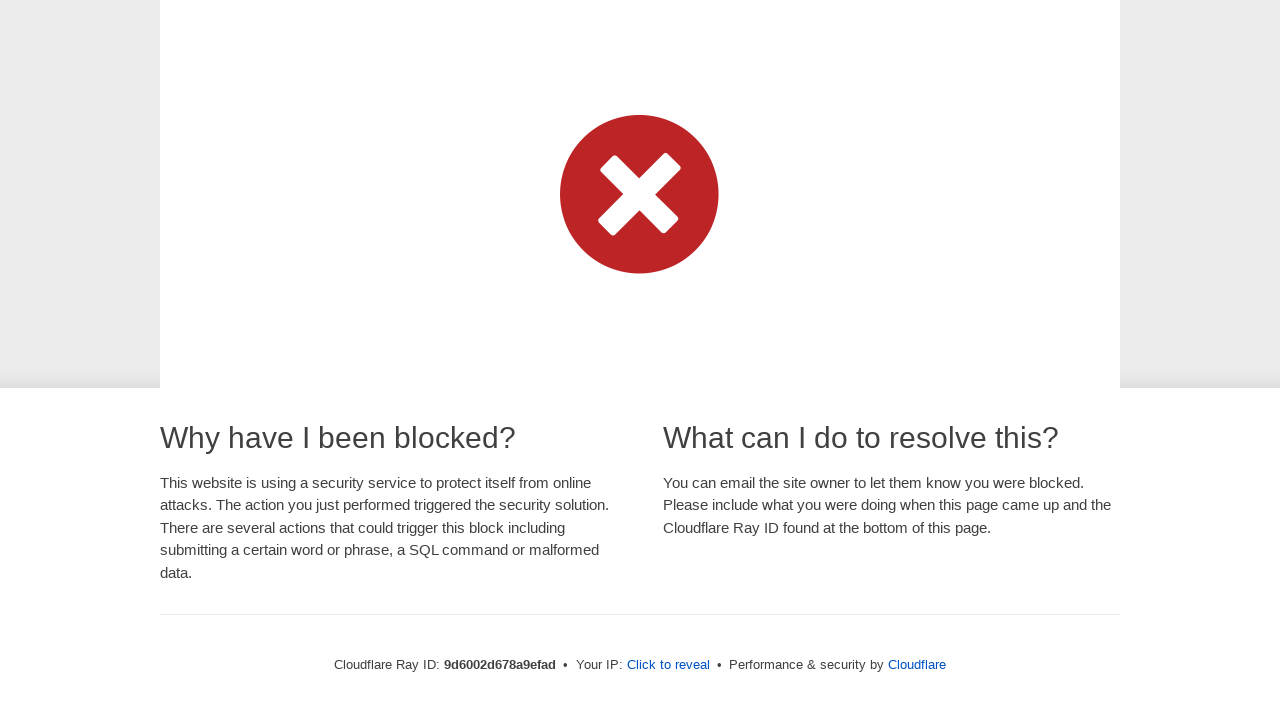

Waited 100ms after typing 'a'
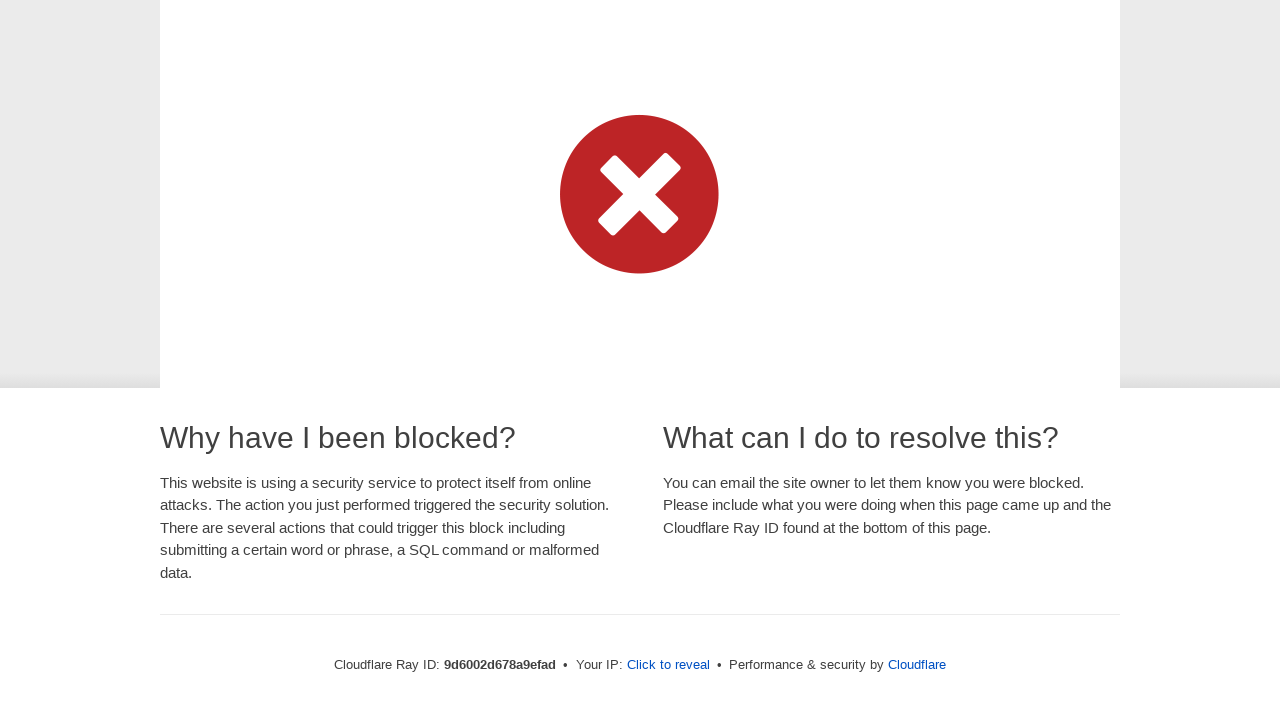

Pressed key 'n' in typing test
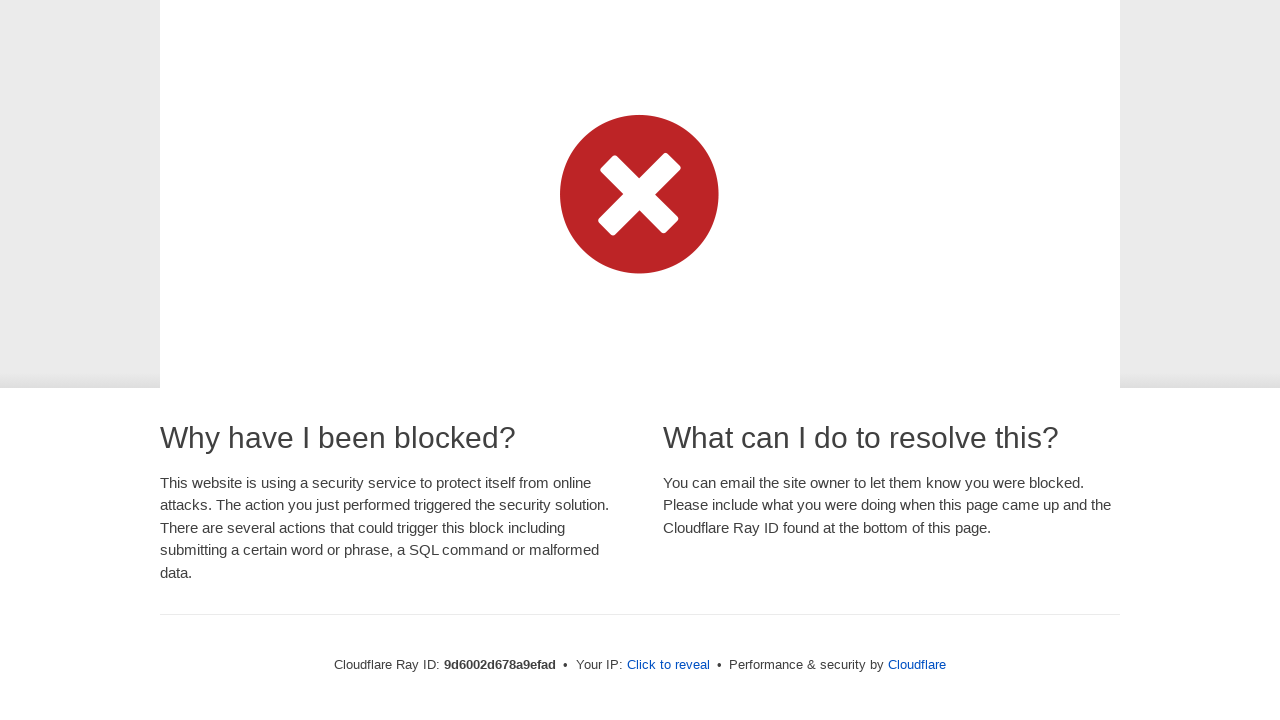

Waited 100ms after typing 'n'
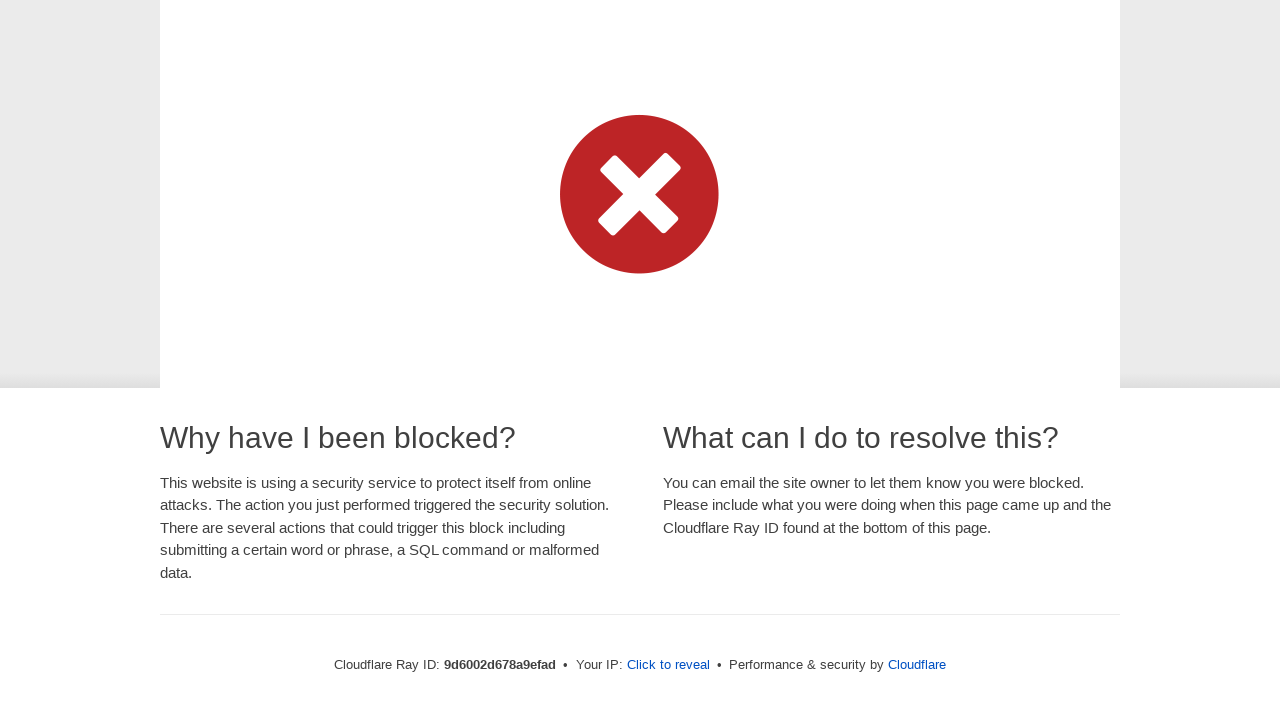

Pressed key ' ' in typing test
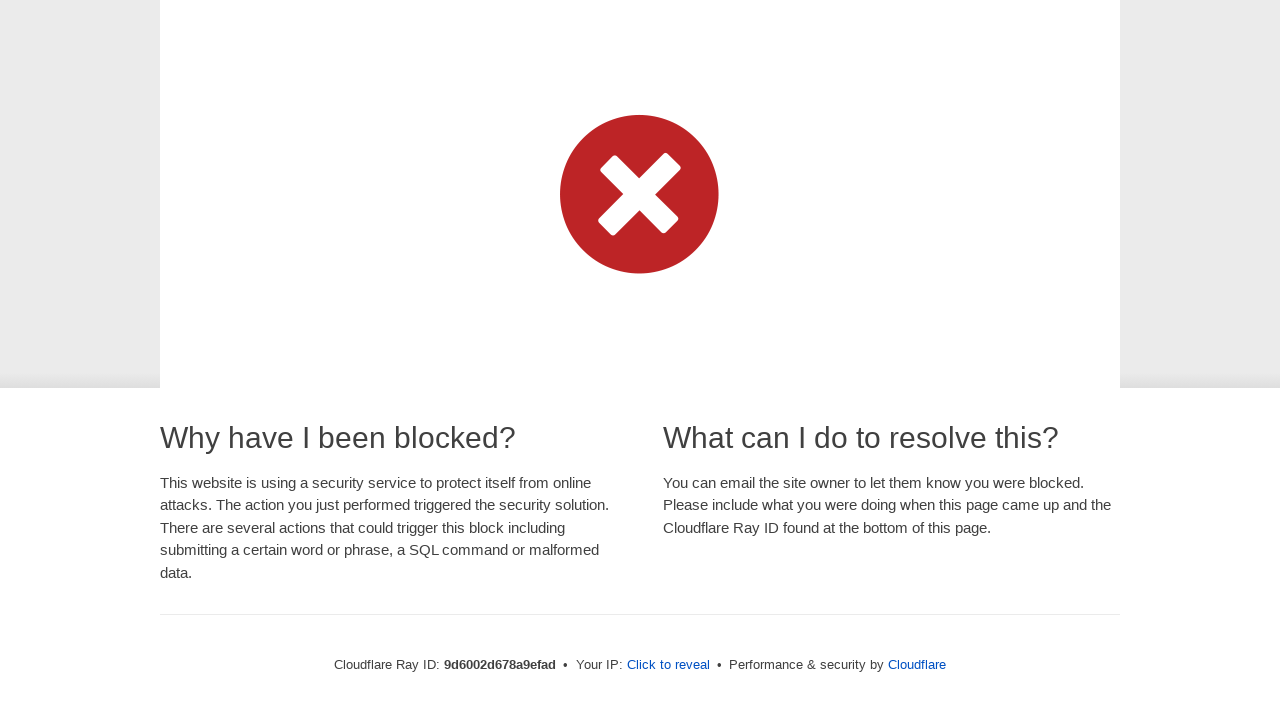

Waited 100ms after typing ' '
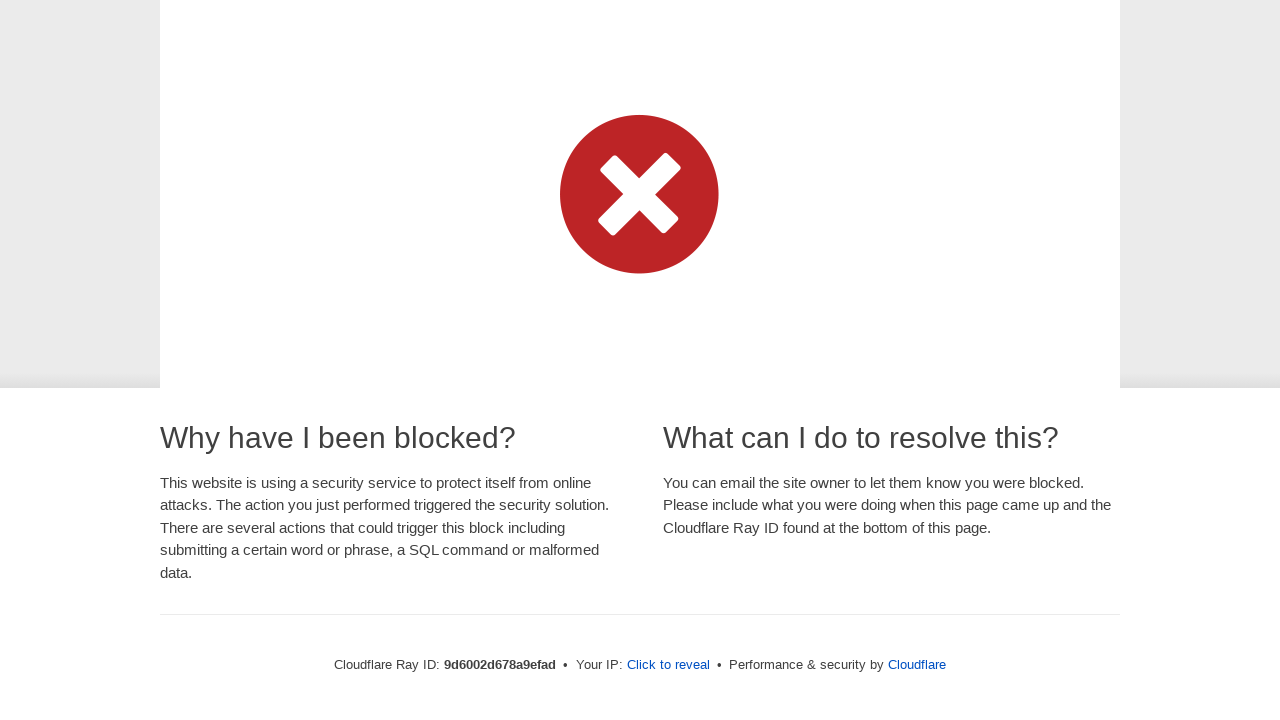

Pressed key 't' in typing test
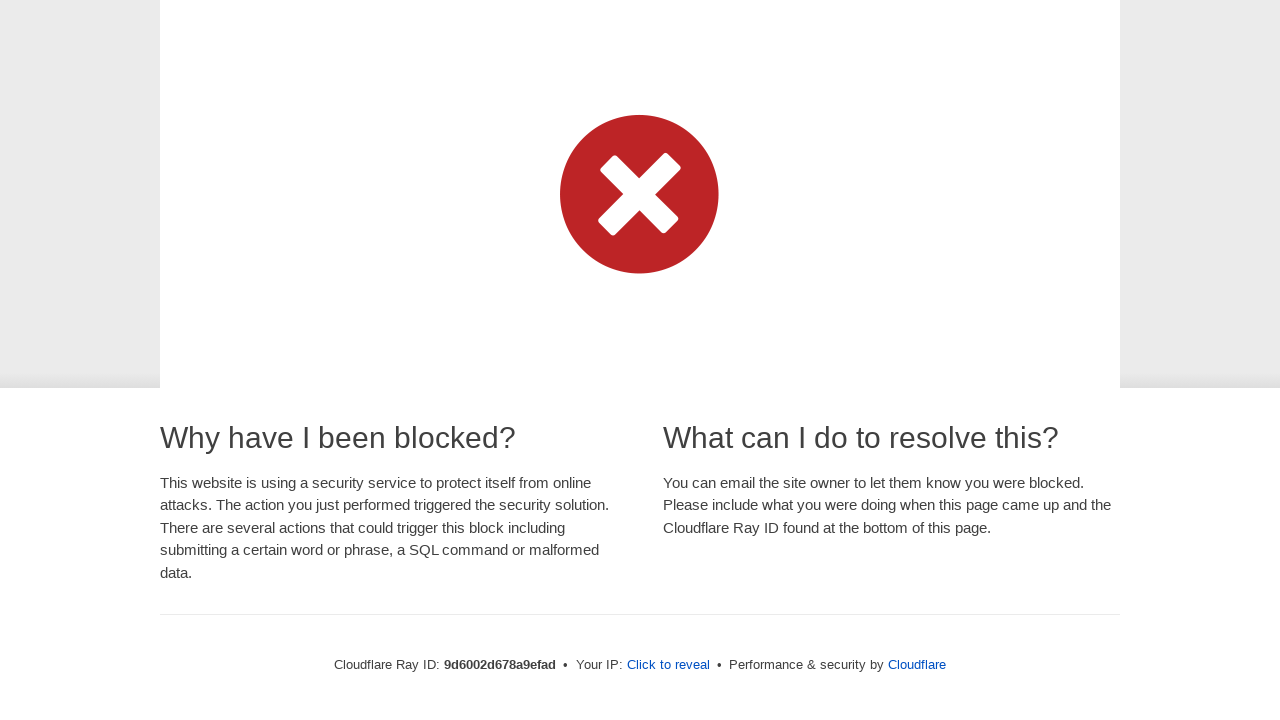

Waited 100ms after typing 't'
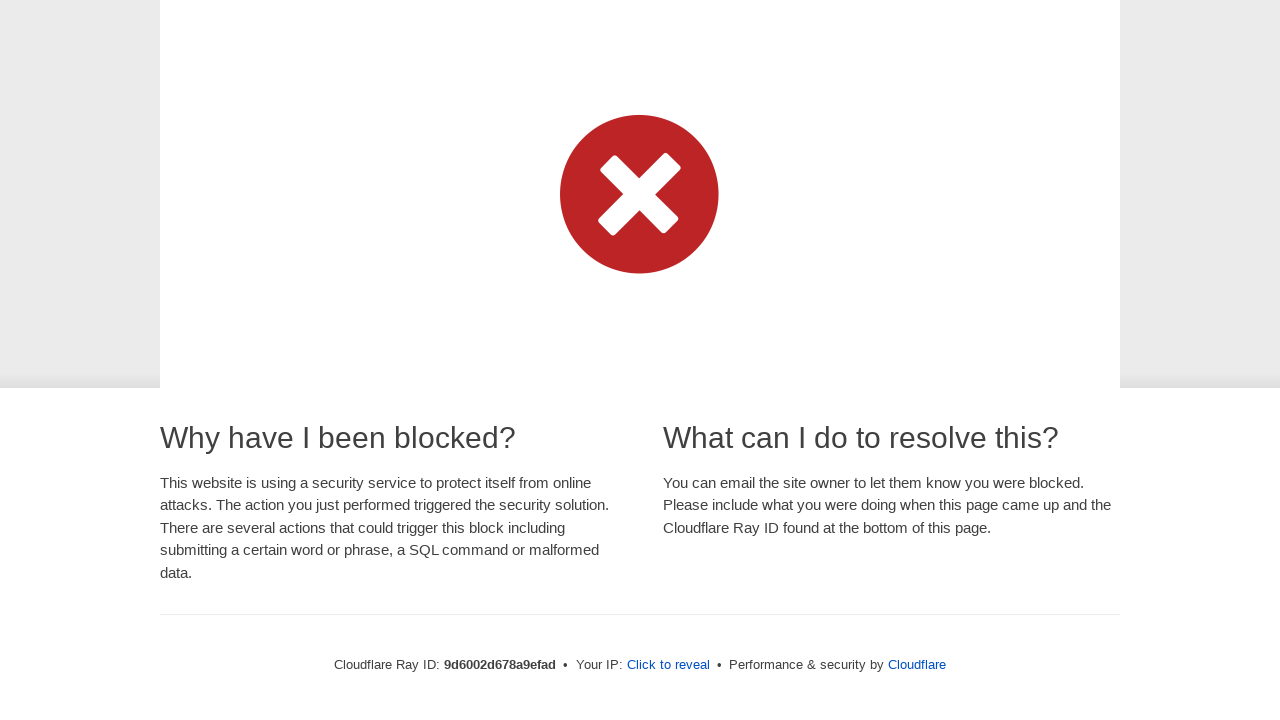

Pressed key 'y' in typing test
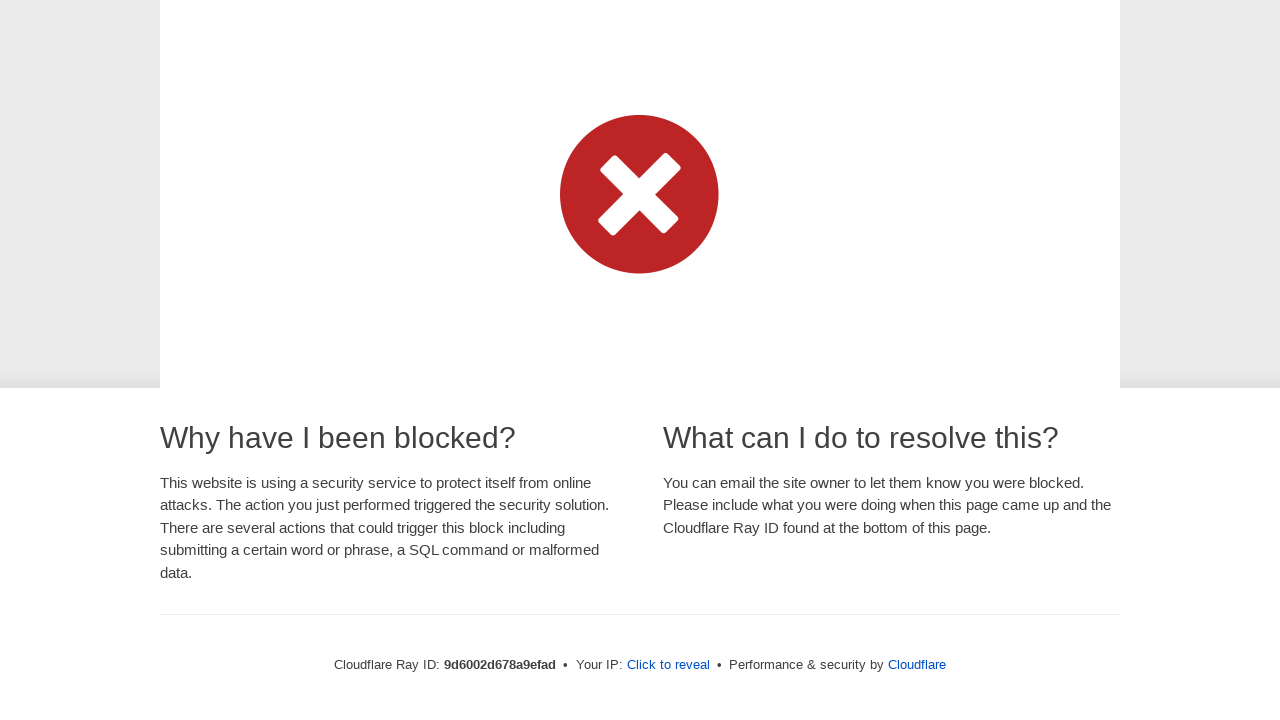

Waited 100ms after typing 'y'
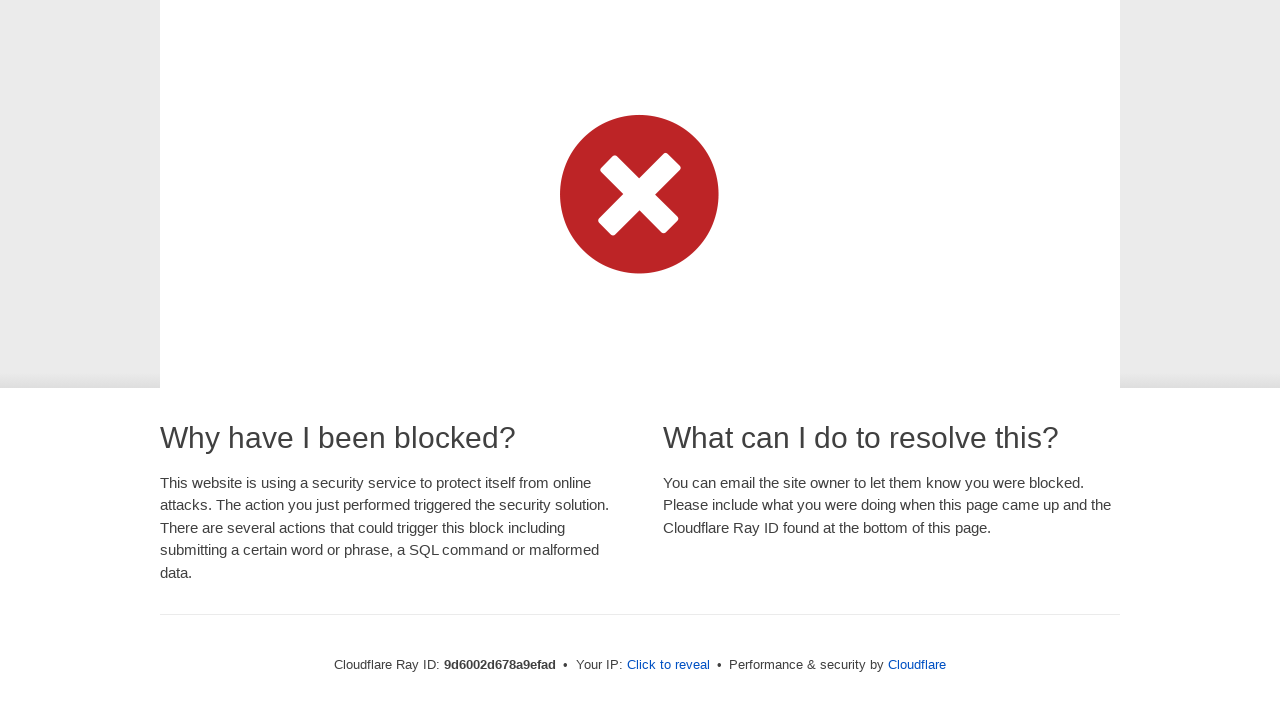

Pressed key 'p' in typing test
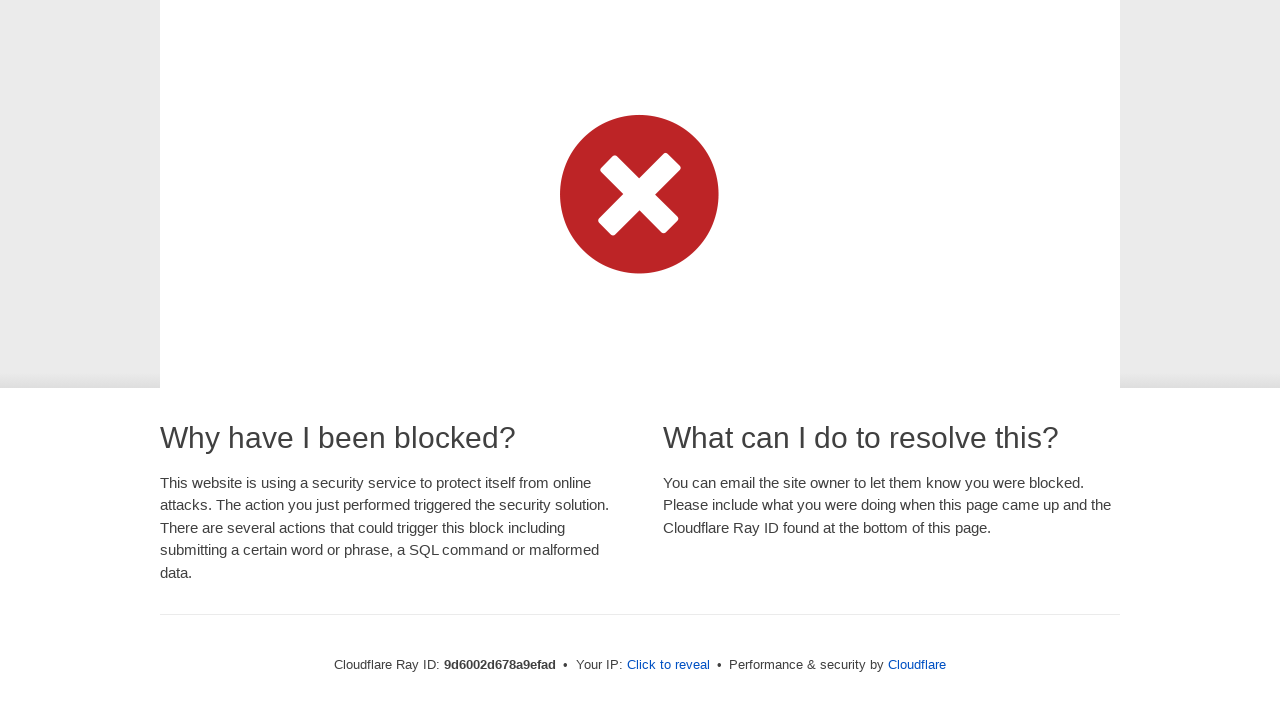

Waited 100ms after typing 'p'
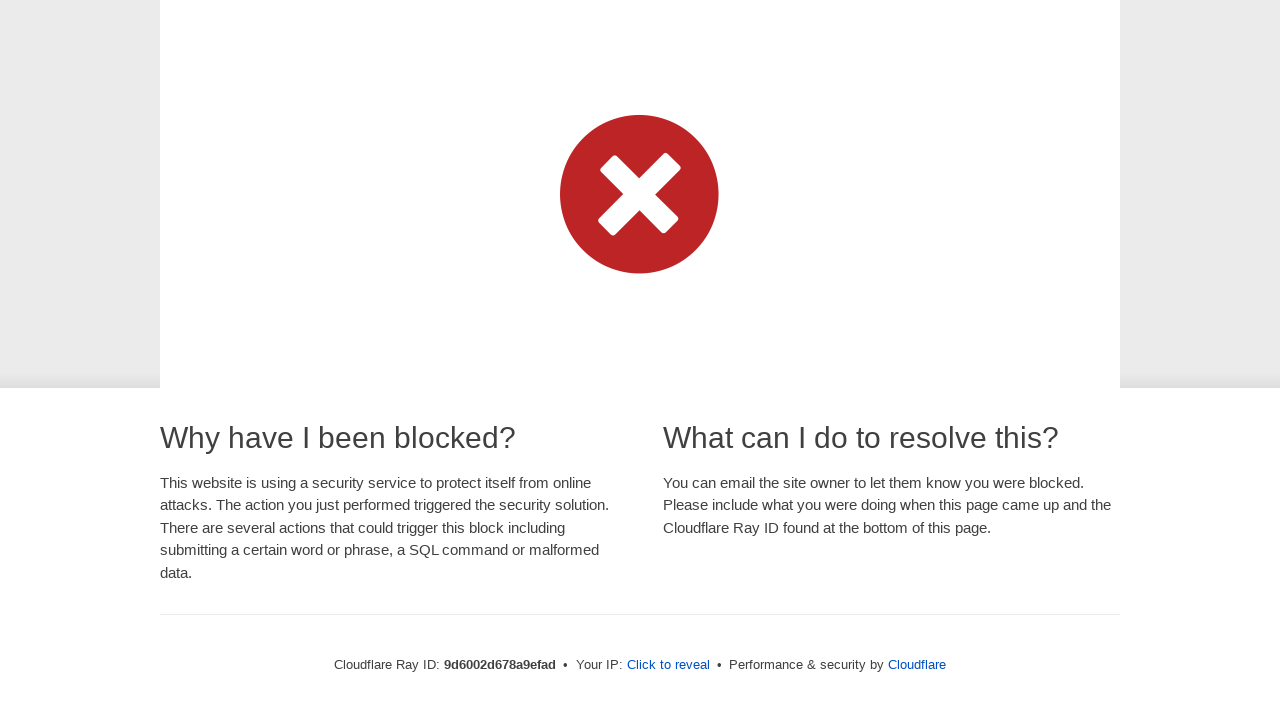

Pressed key 'e' in typing test
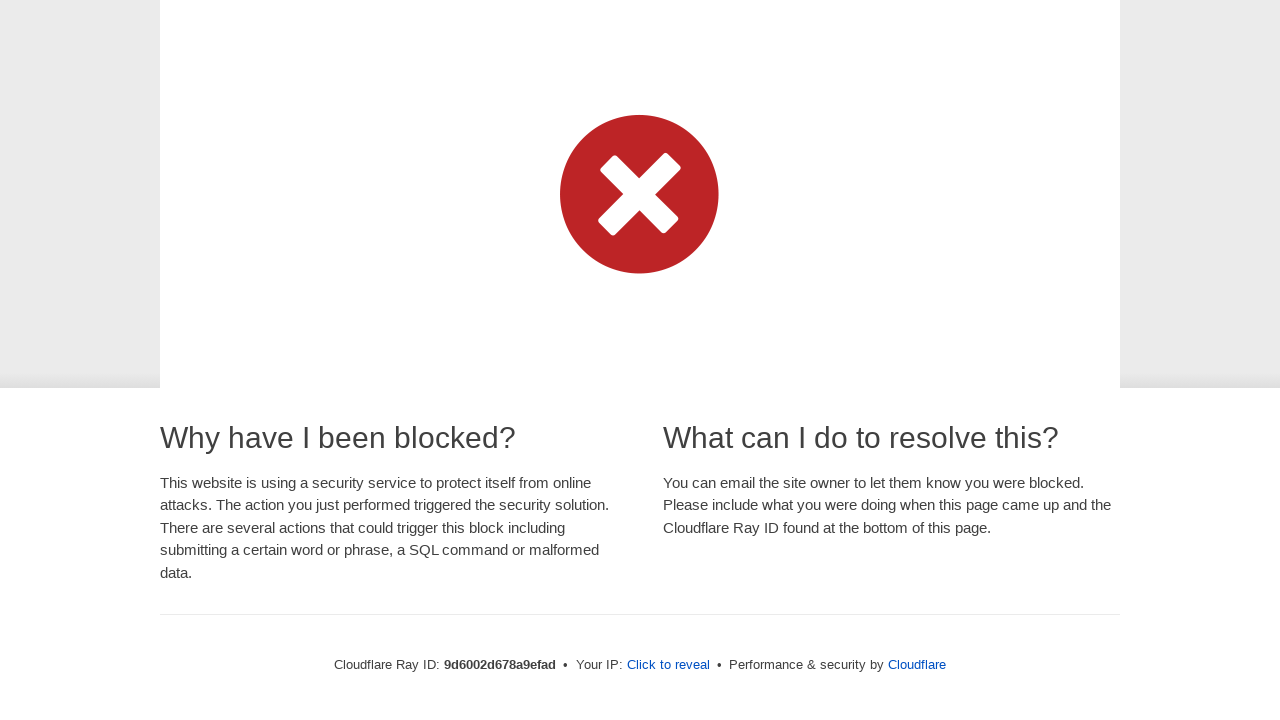

Waited 100ms after typing 'e'
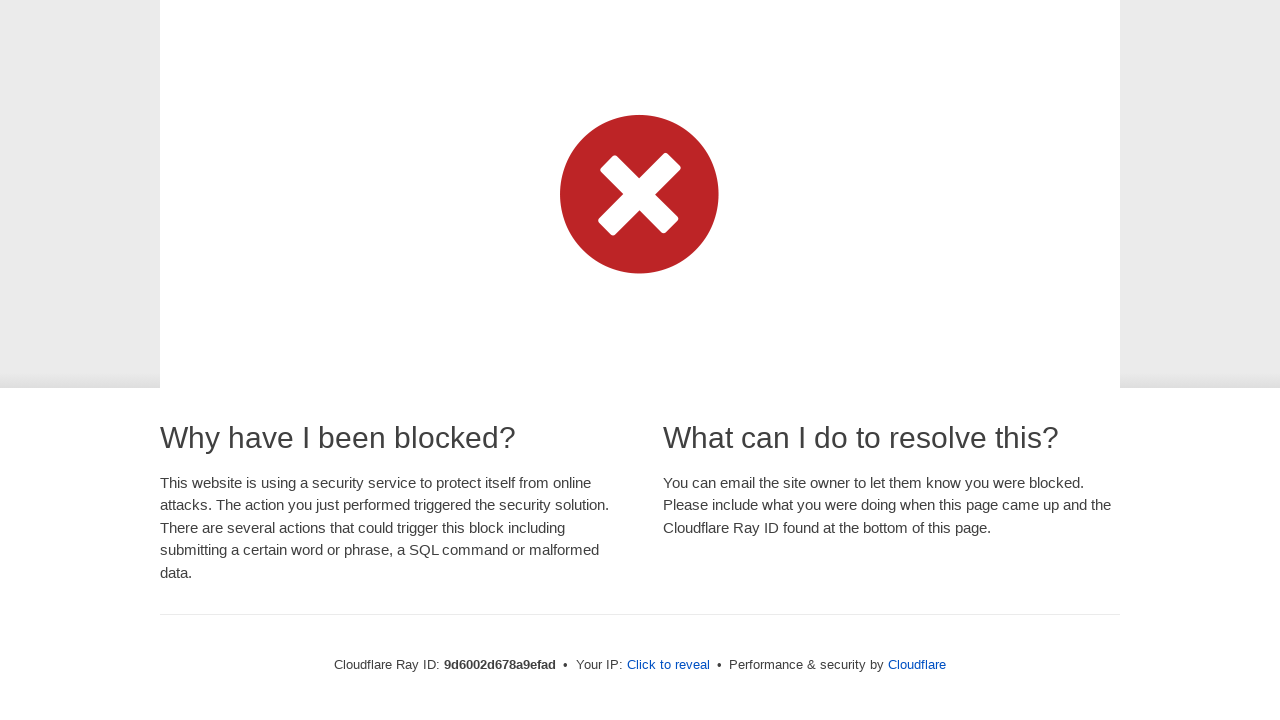

Waiting for result message heading to appear
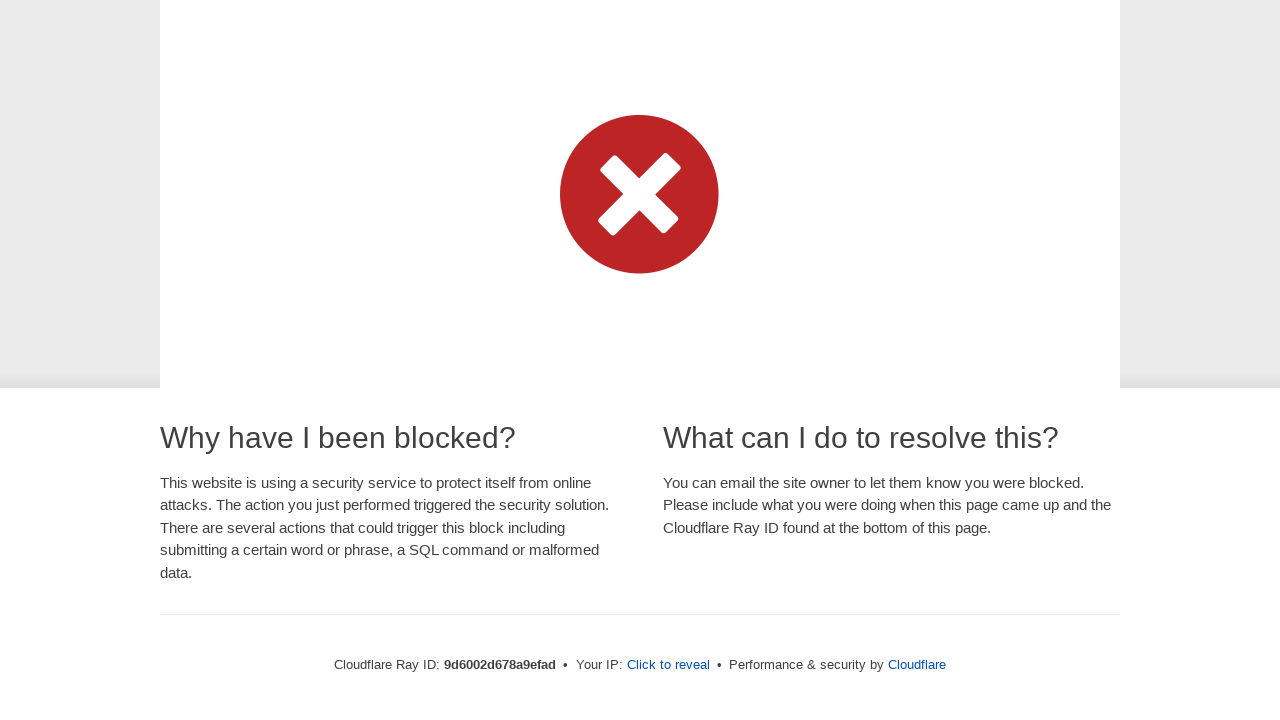

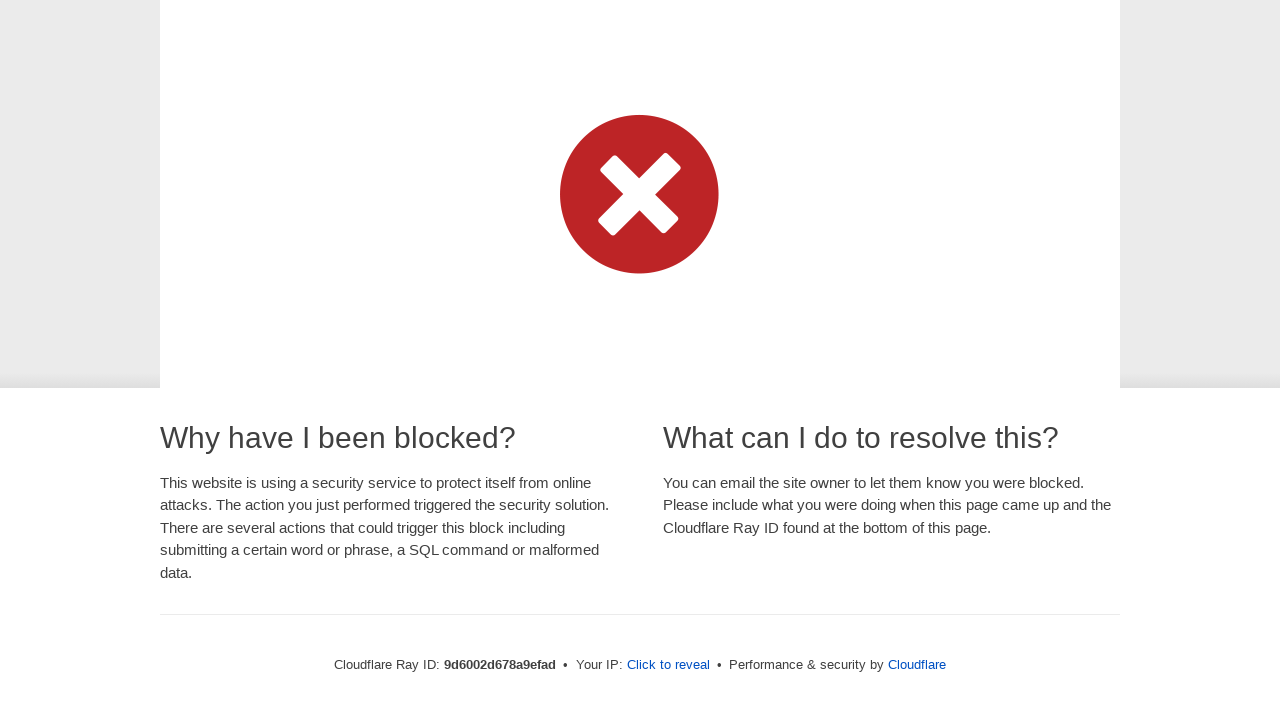